Tests the disabled date picker functionality by selecting a specific date (November 27, 2021) using the date picker widget

Starting URL: https://demo.automationtesting.in/Datepicker.html

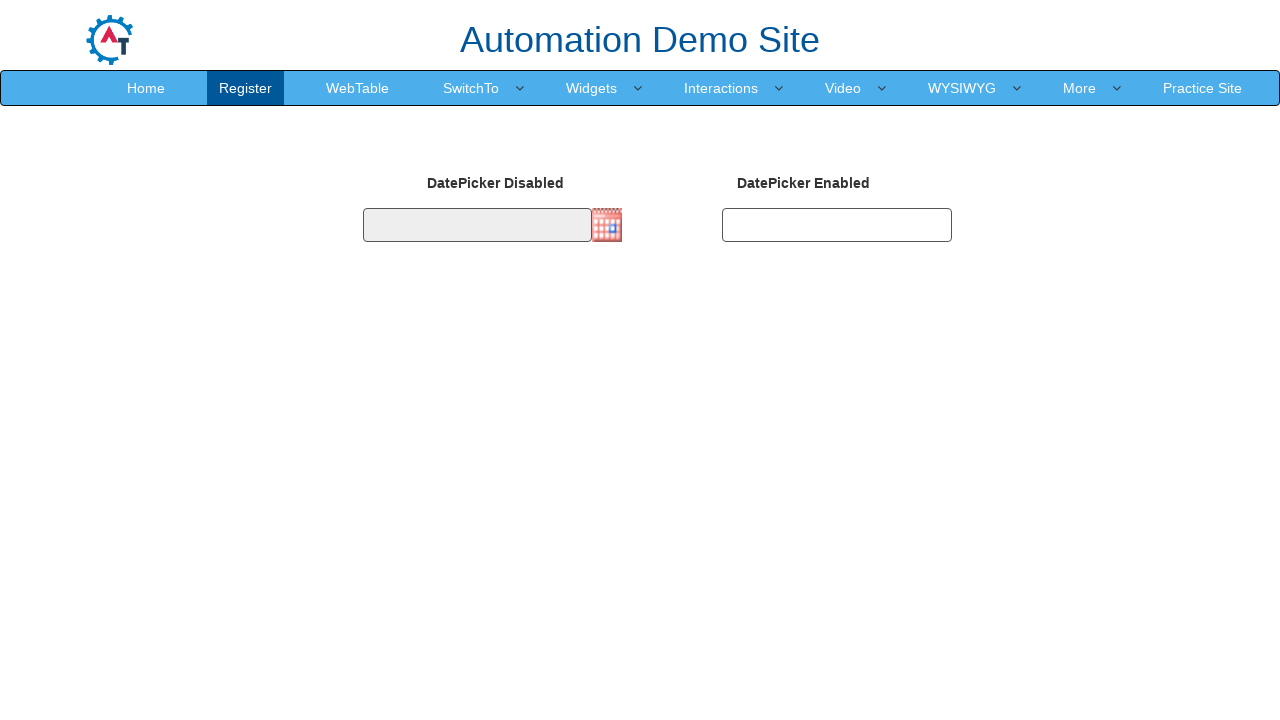

Clicked on the date picker input to open calendar widget at (477, 225) on #datepicker1
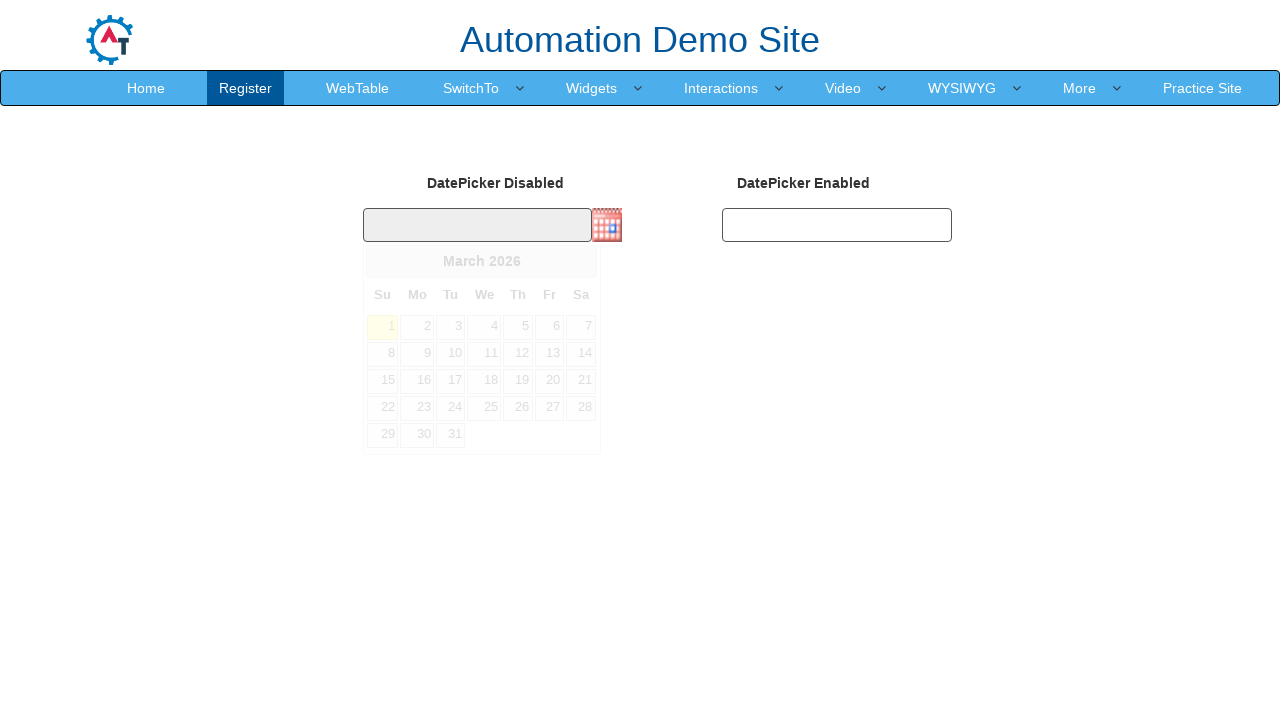

Retrieved date picker header text: March 2026
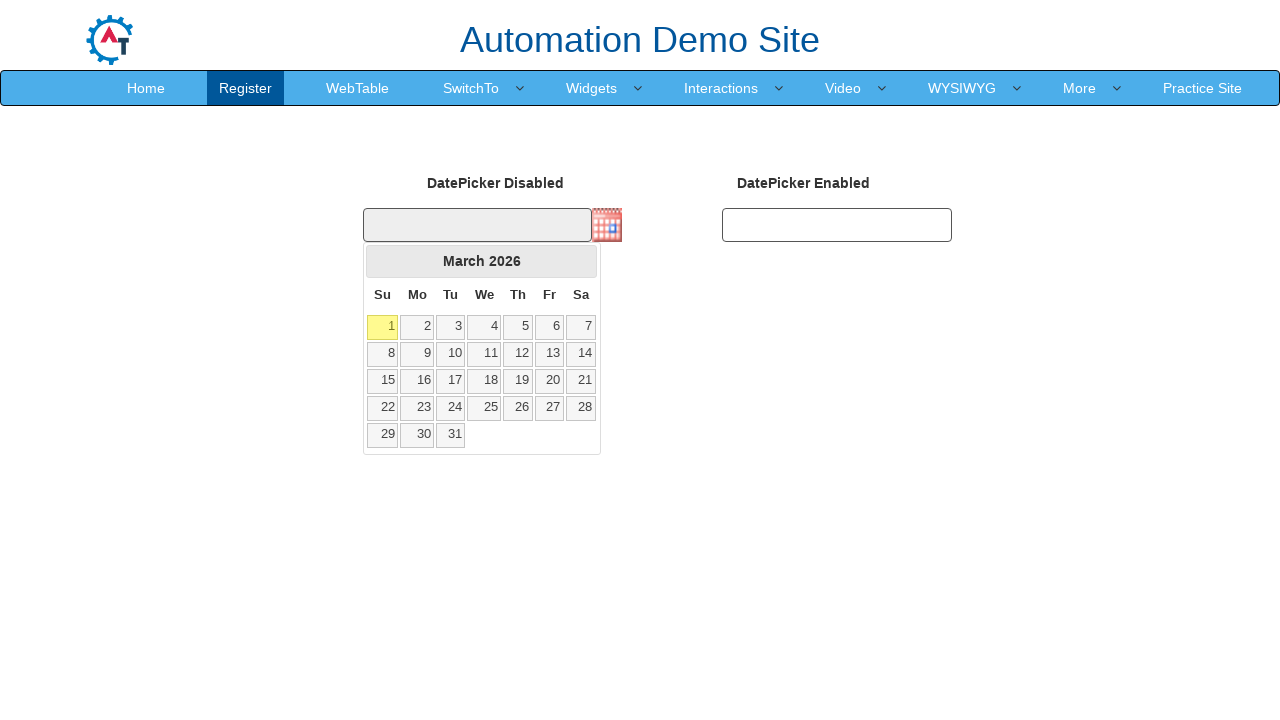

Clicked previous button to navigate to earlier month at (382, 261) on .ui-datepicker-prev
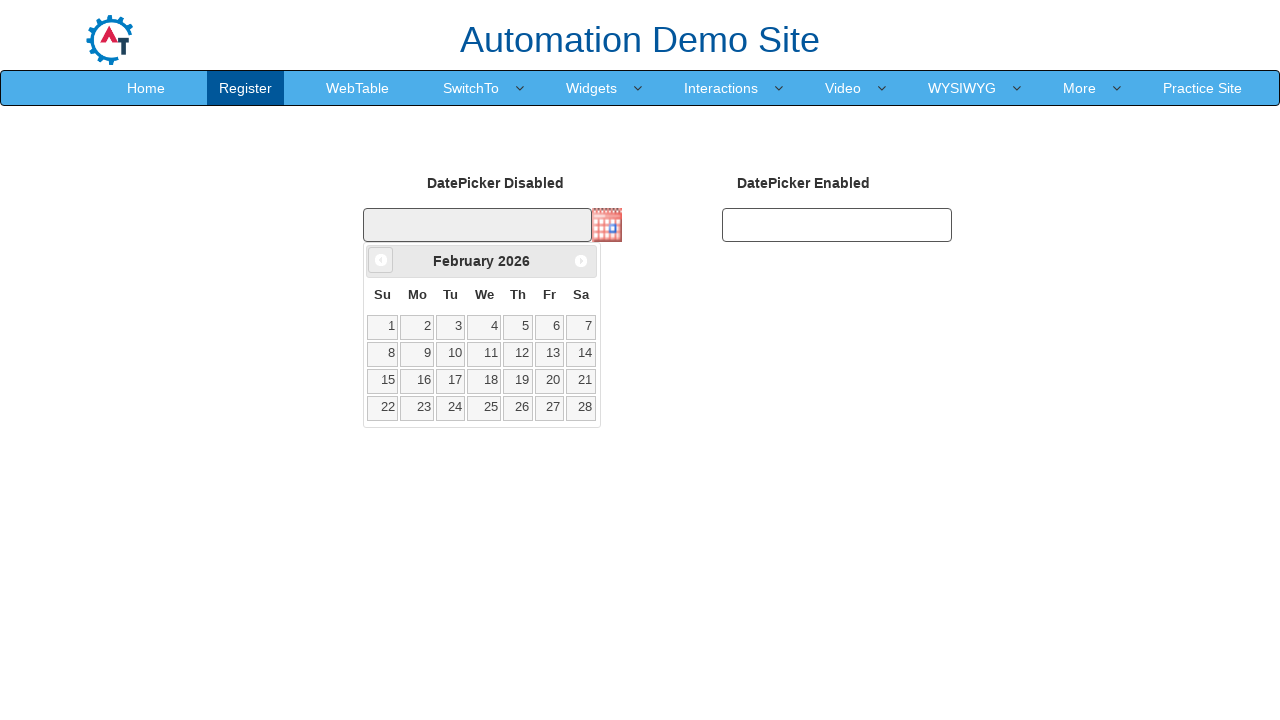

Retrieved date picker header text: February 2026
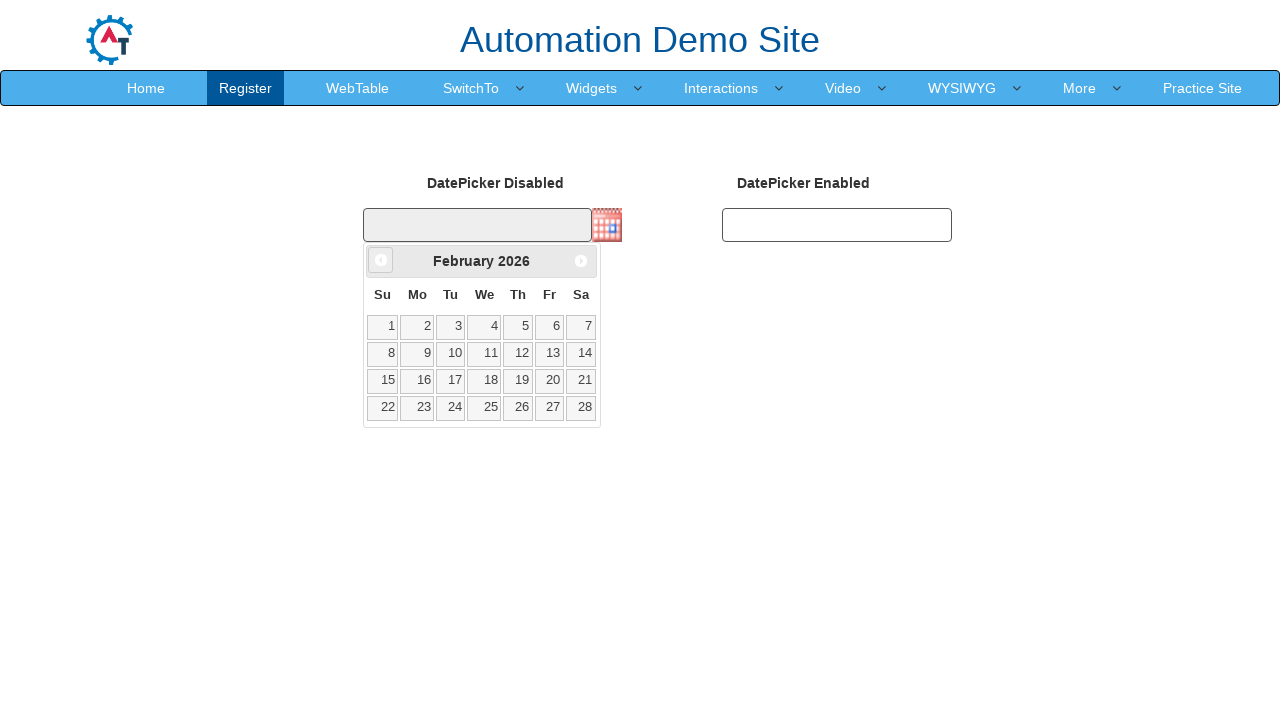

Clicked previous button to navigate to earlier month at (381, 260) on .ui-datepicker-prev
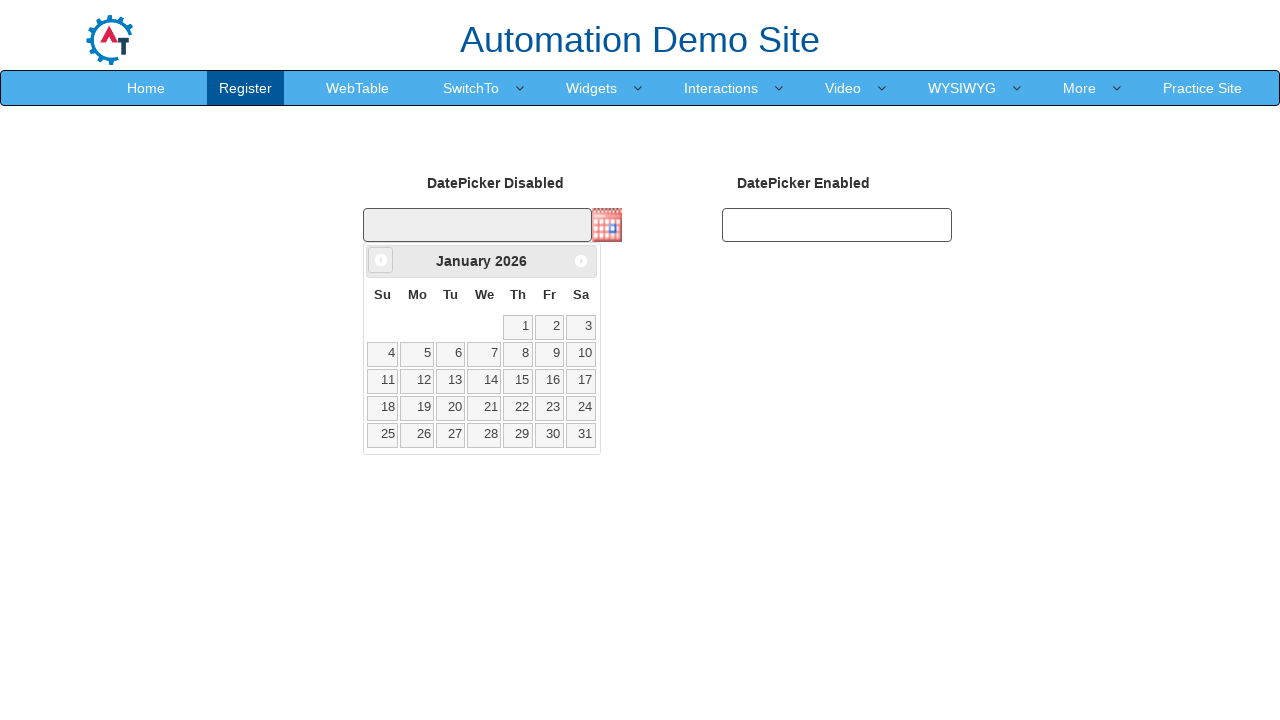

Retrieved date picker header text: January 2026
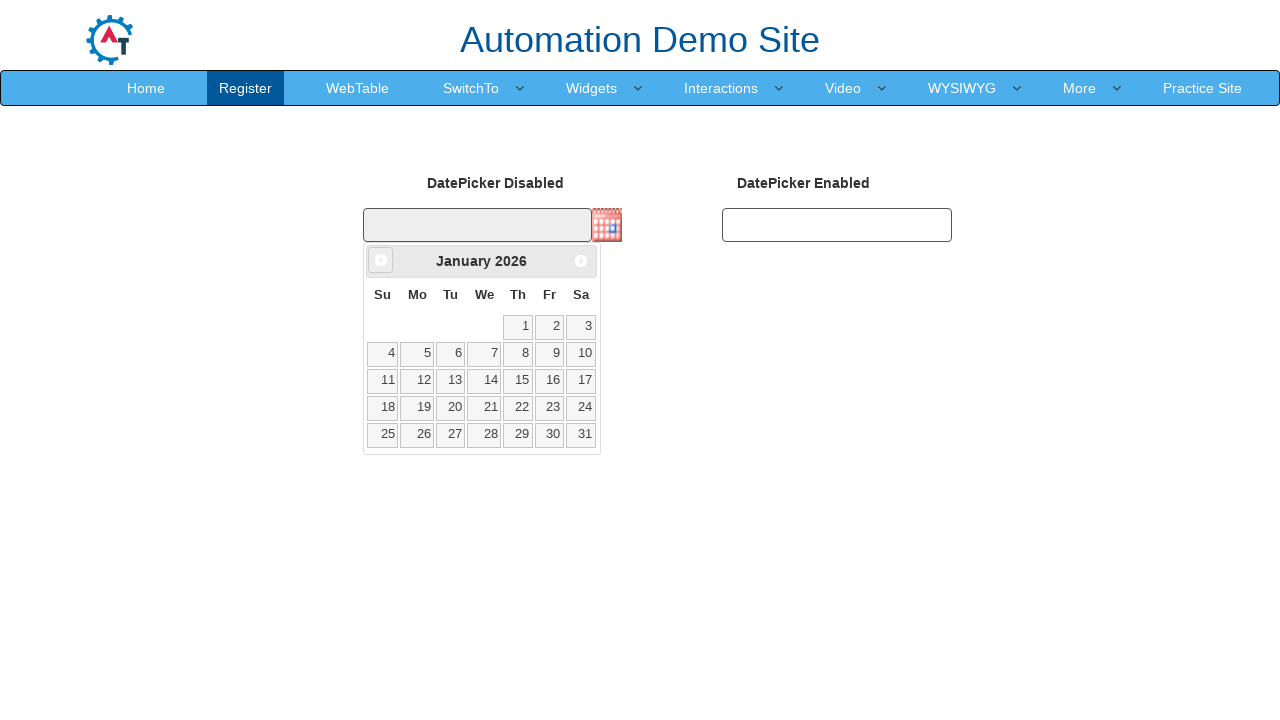

Clicked previous button to navigate to earlier month at (381, 260) on .ui-datepicker-prev
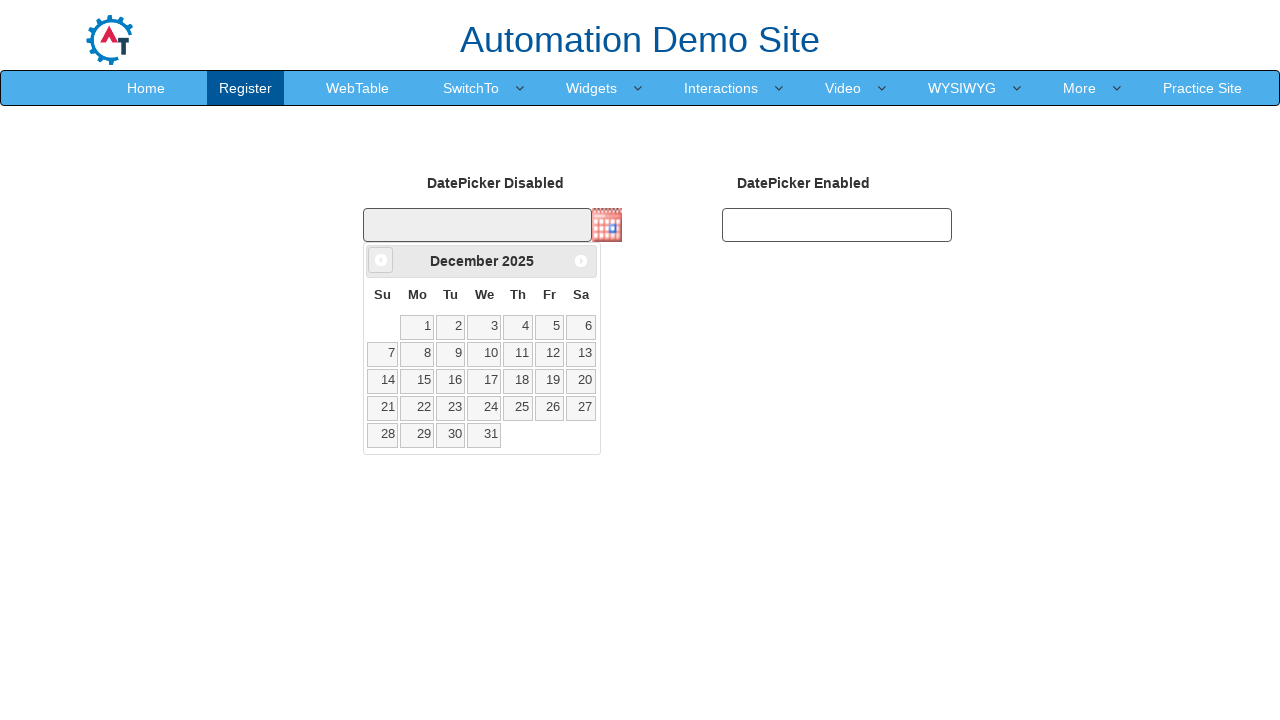

Retrieved date picker header text: December 2025
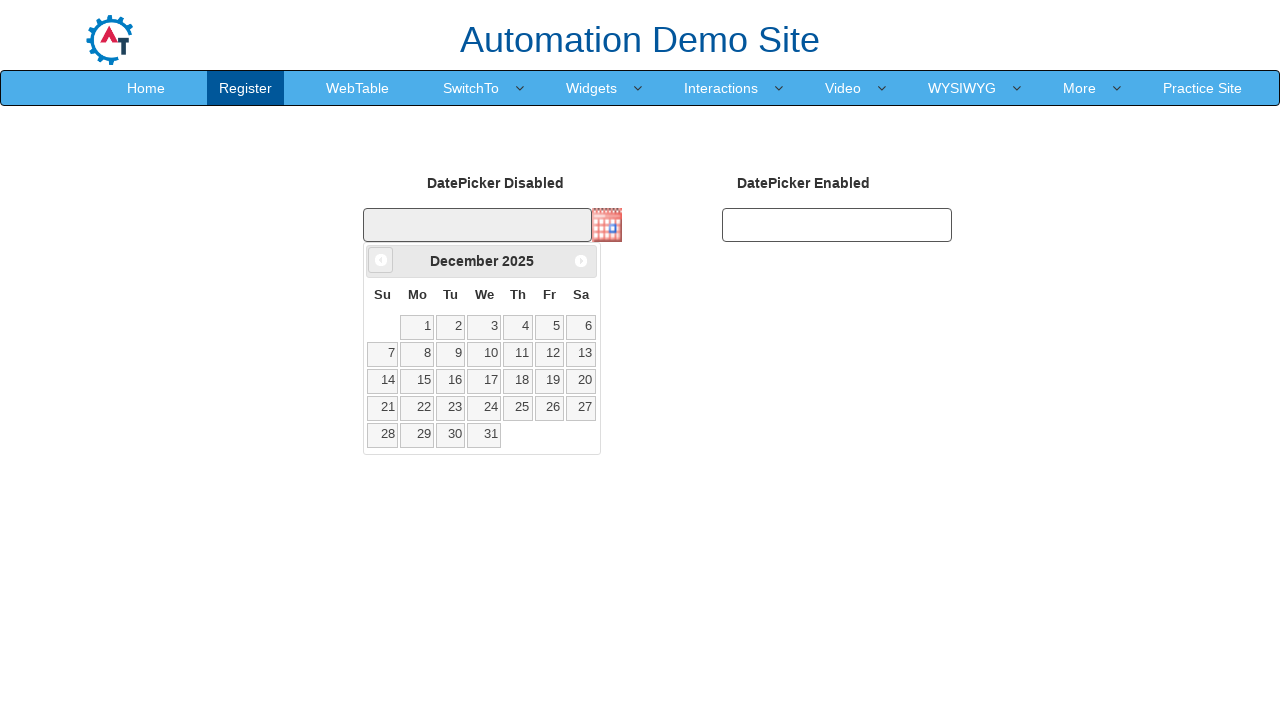

Clicked previous button to navigate to earlier month at (381, 260) on .ui-datepicker-prev
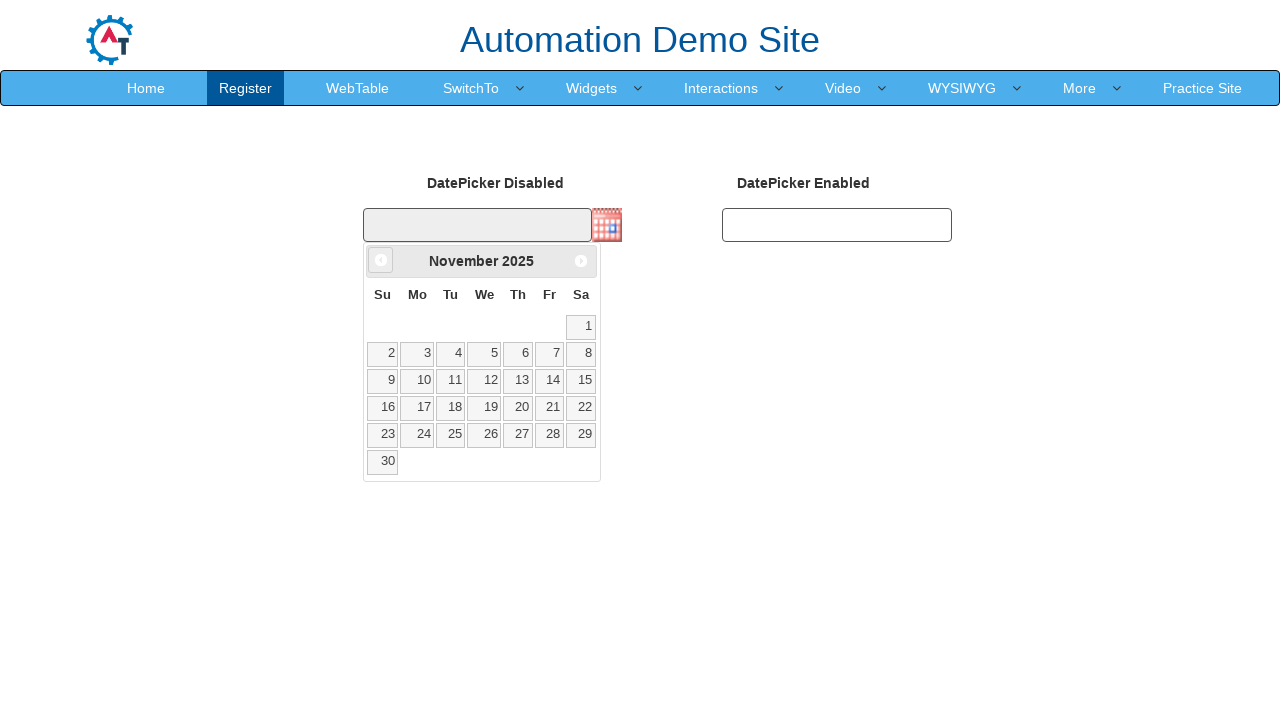

Retrieved date picker header text: November 2025
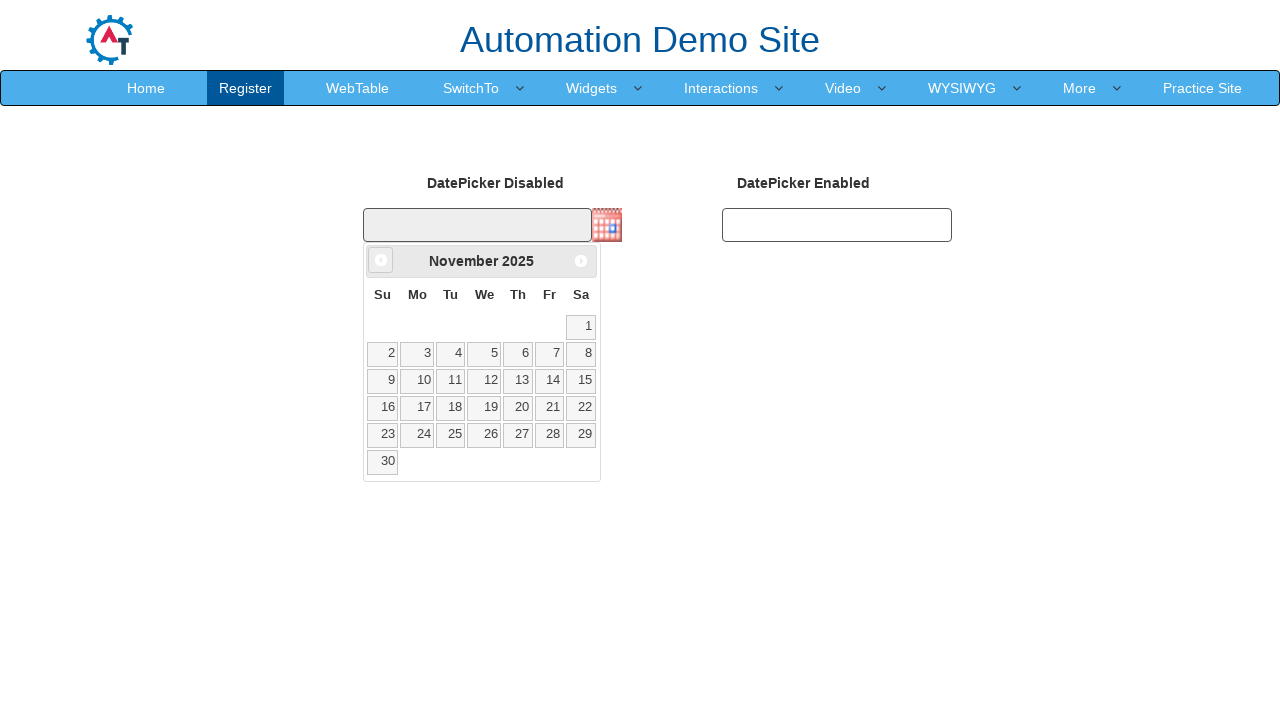

Clicked previous button to navigate to earlier month at (381, 260) on .ui-datepicker-prev
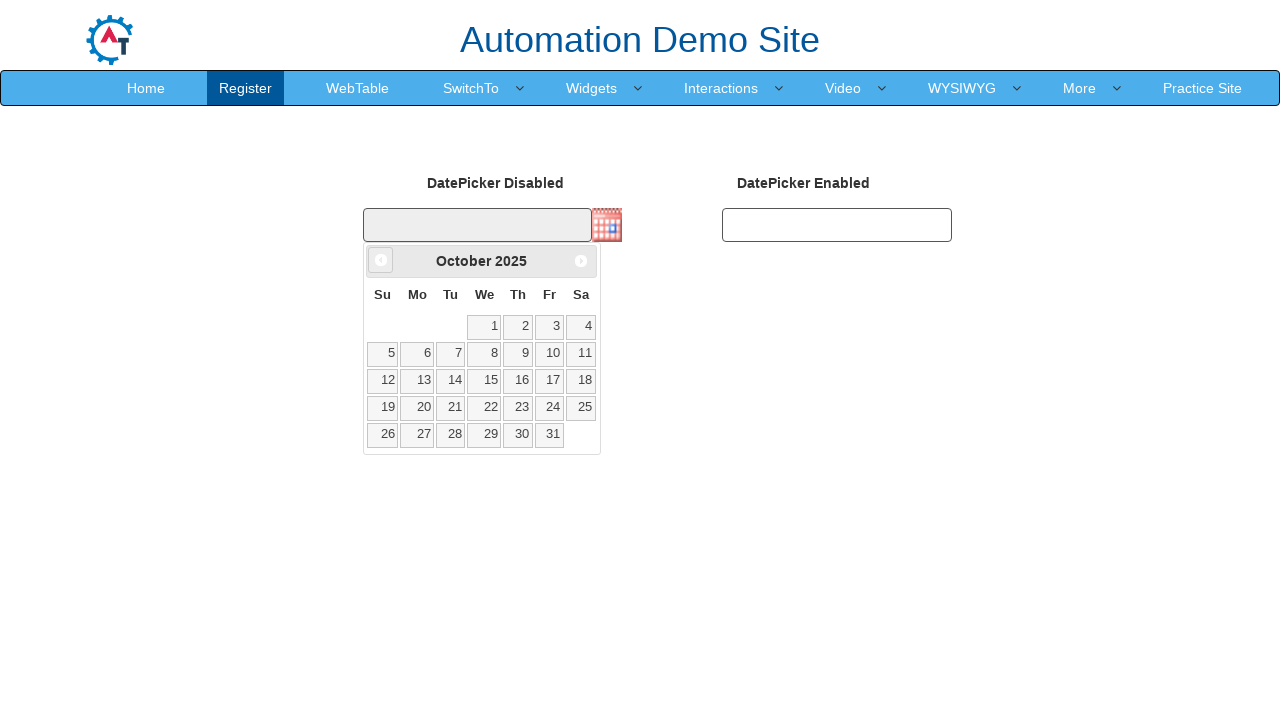

Retrieved date picker header text: October 2025
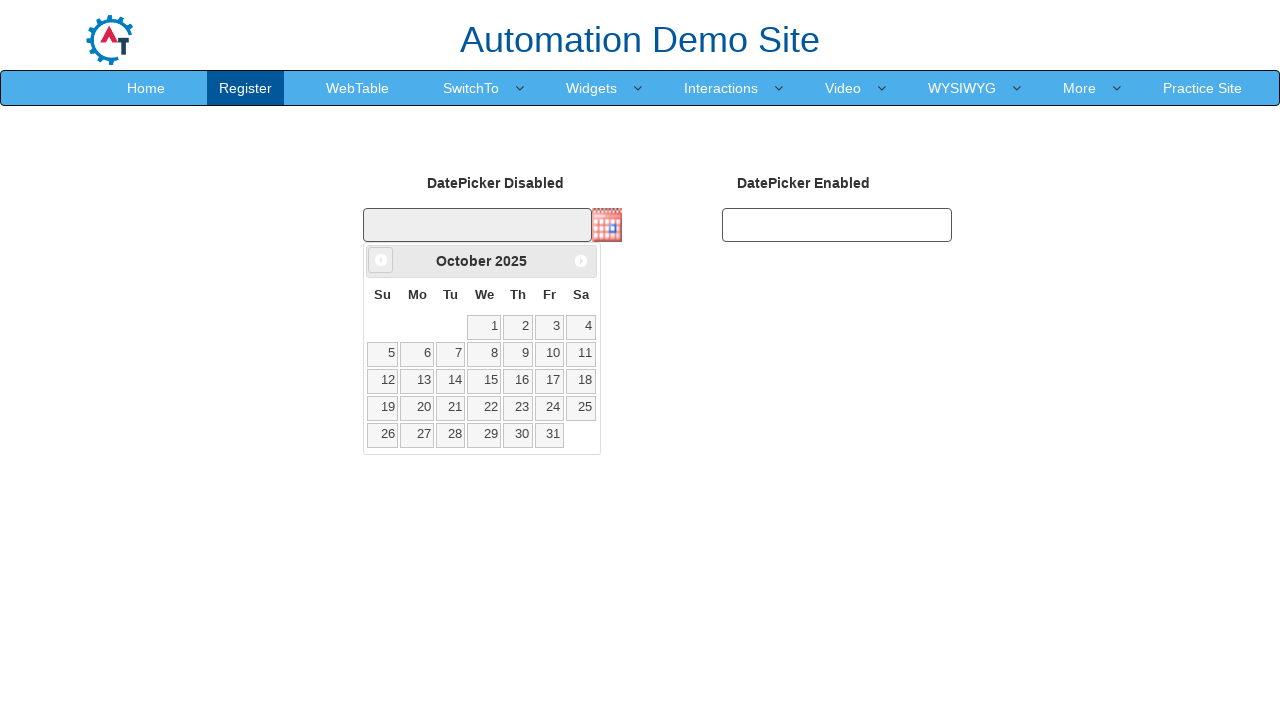

Clicked previous button to navigate to earlier month at (381, 260) on .ui-datepicker-prev
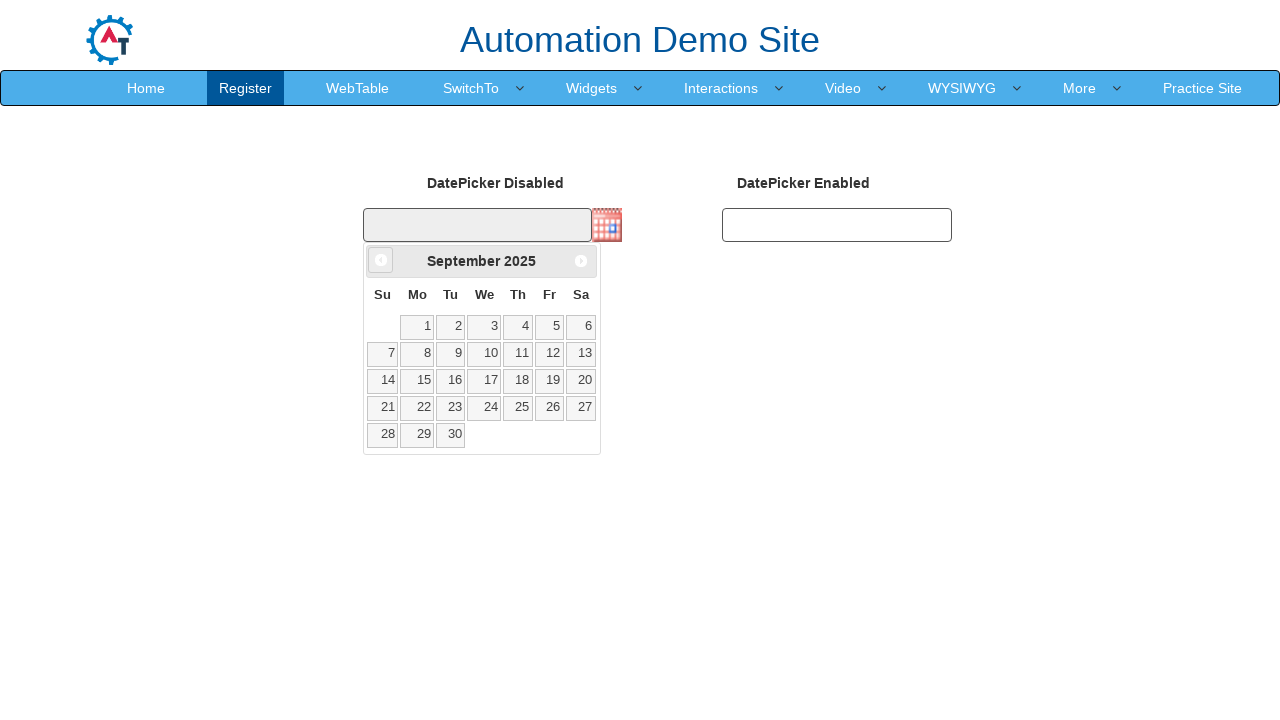

Retrieved date picker header text: September 2025
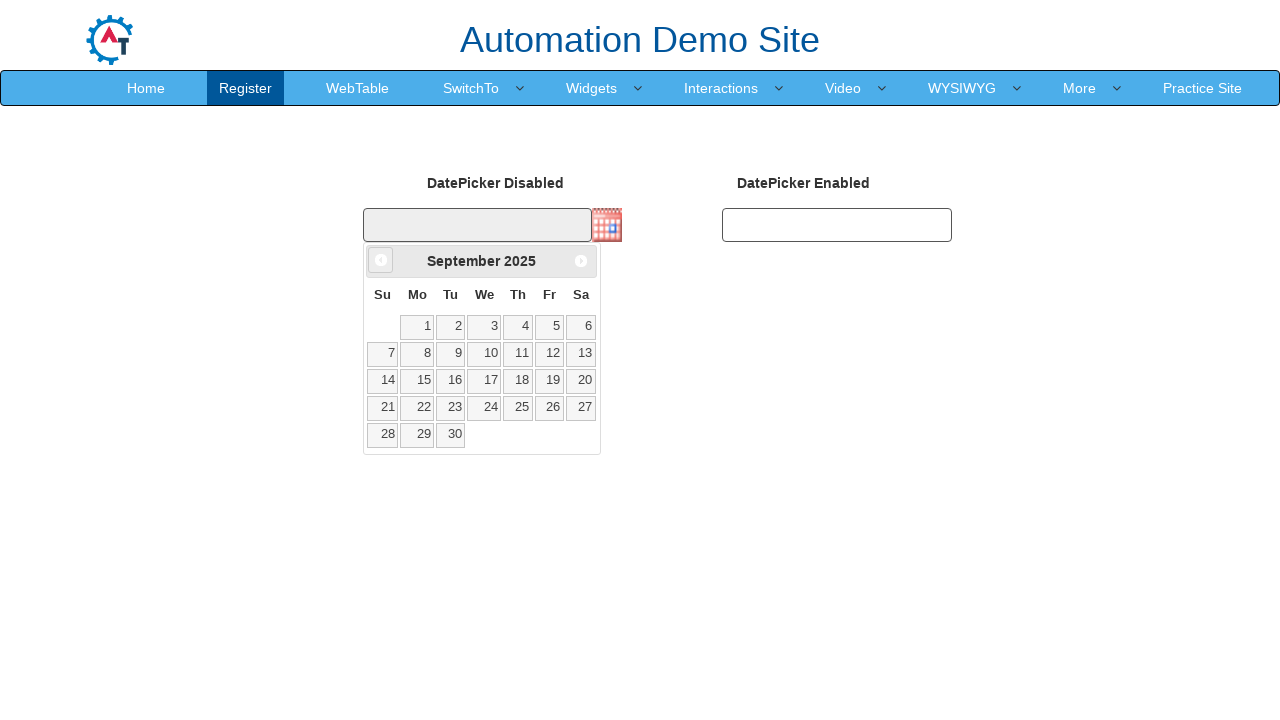

Clicked previous button to navigate to earlier month at (381, 260) on .ui-datepicker-prev
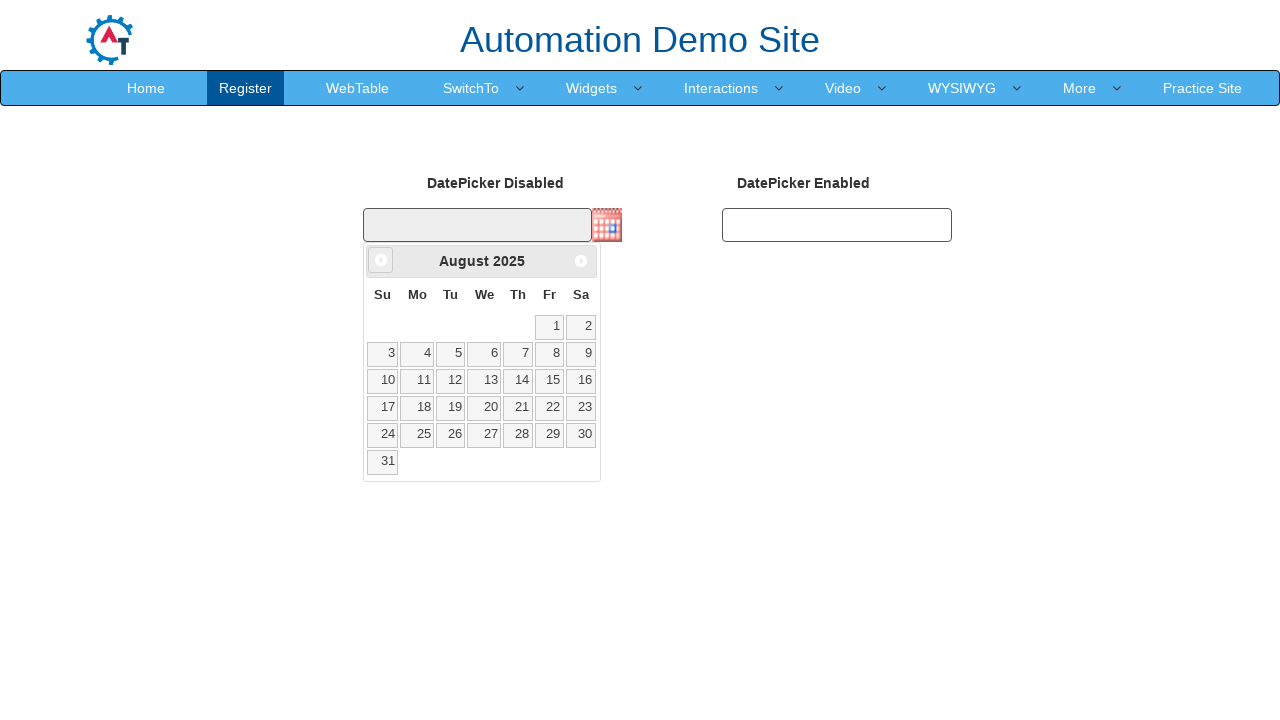

Retrieved date picker header text: August 2025
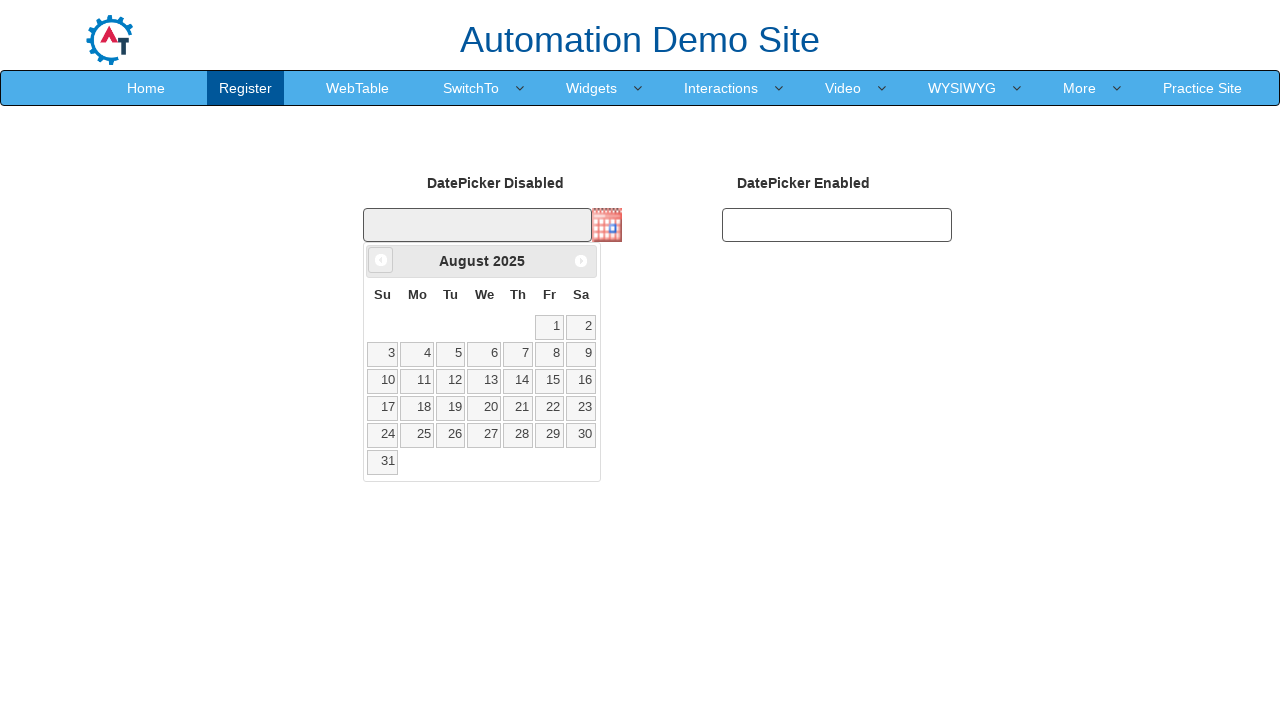

Clicked previous button to navigate to earlier month at (381, 260) on .ui-datepicker-prev
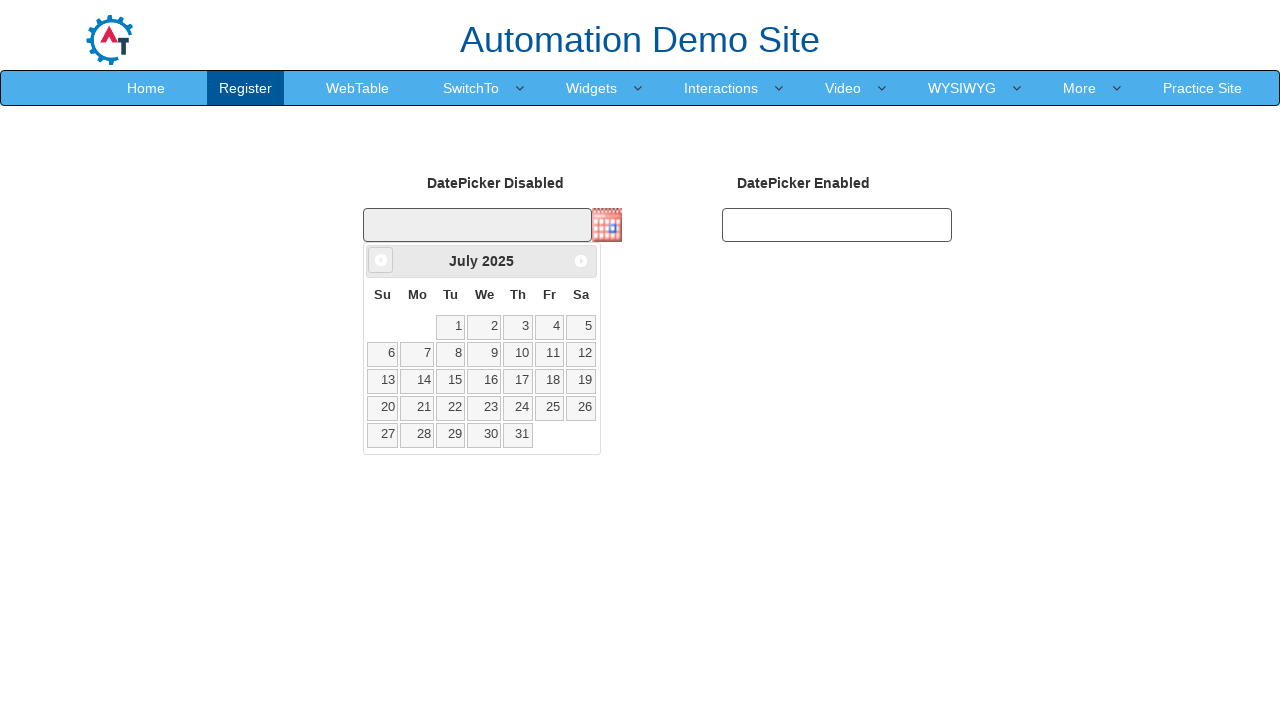

Retrieved date picker header text: July 2025
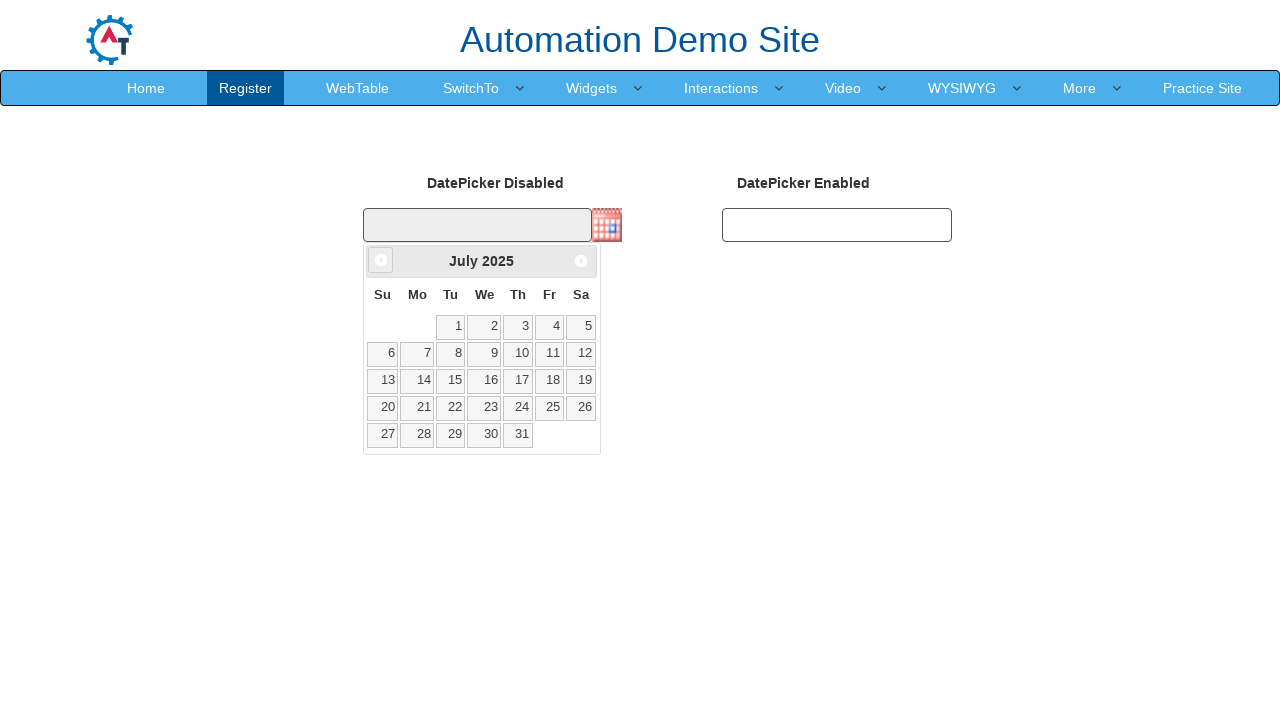

Clicked previous button to navigate to earlier month at (381, 260) on .ui-datepicker-prev
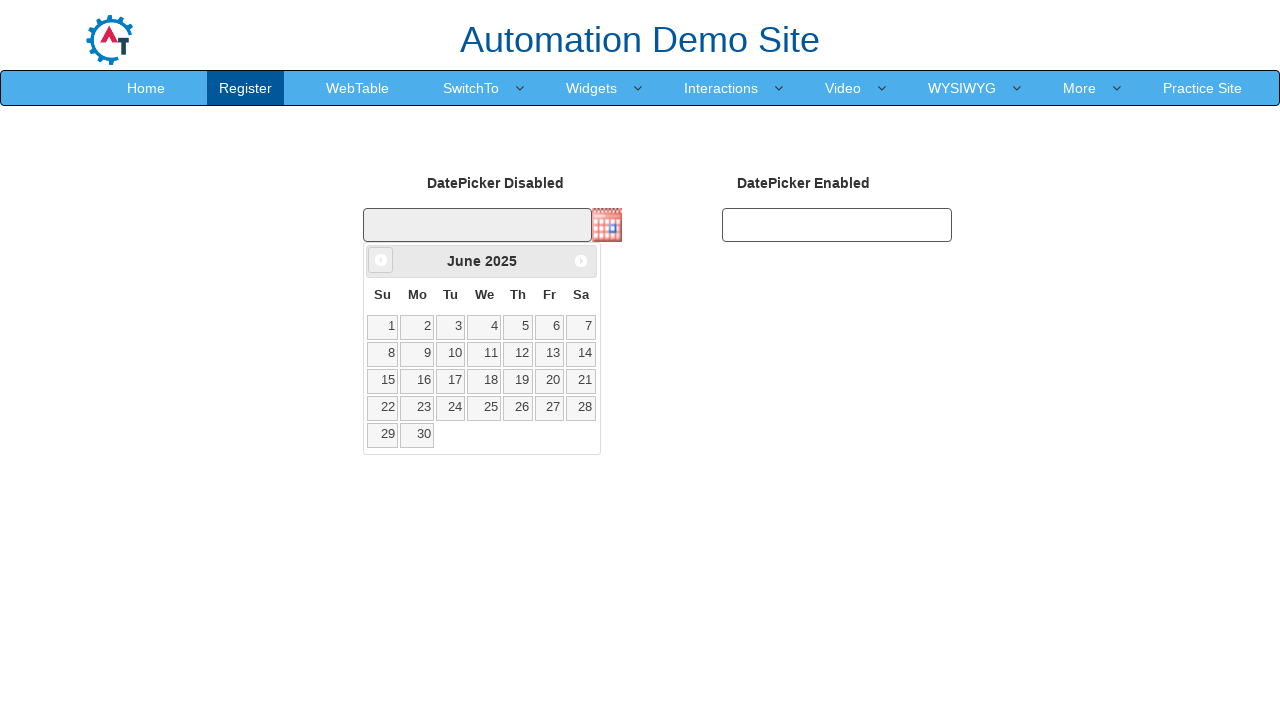

Retrieved date picker header text: June 2025
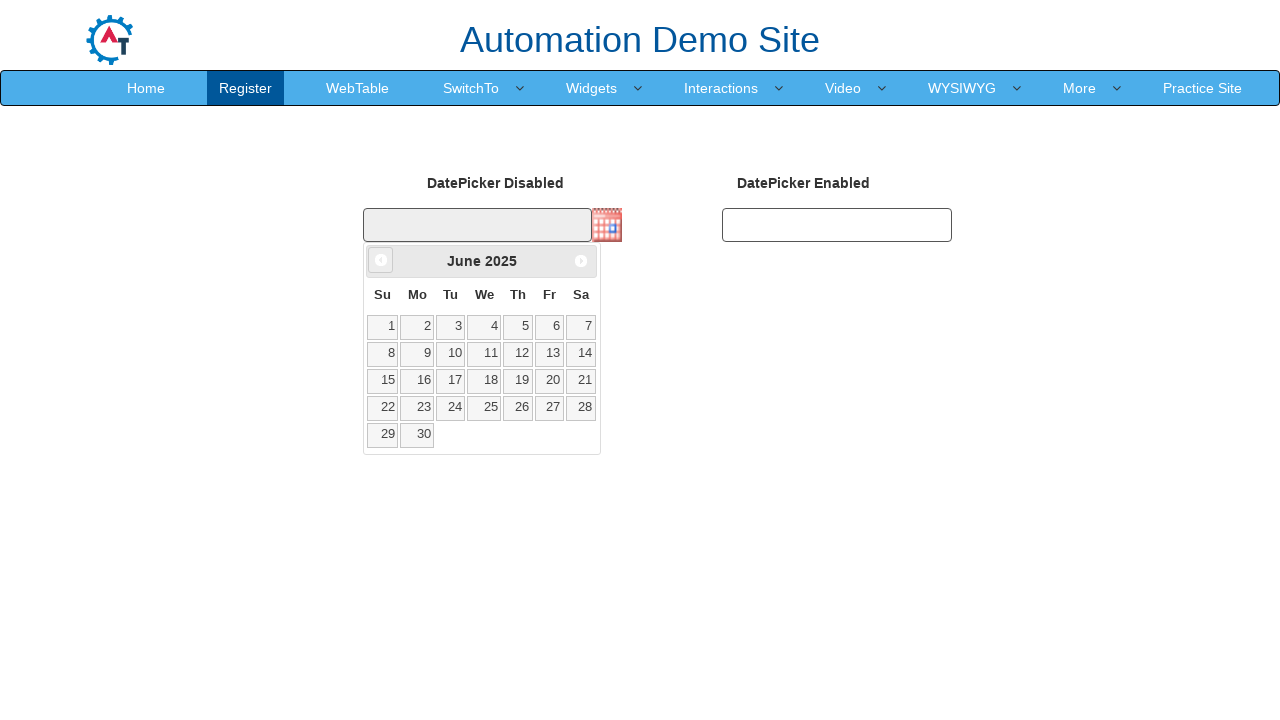

Clicked previous button to navigate to earlier month at (381, 260) on .ui-datepicker-prev
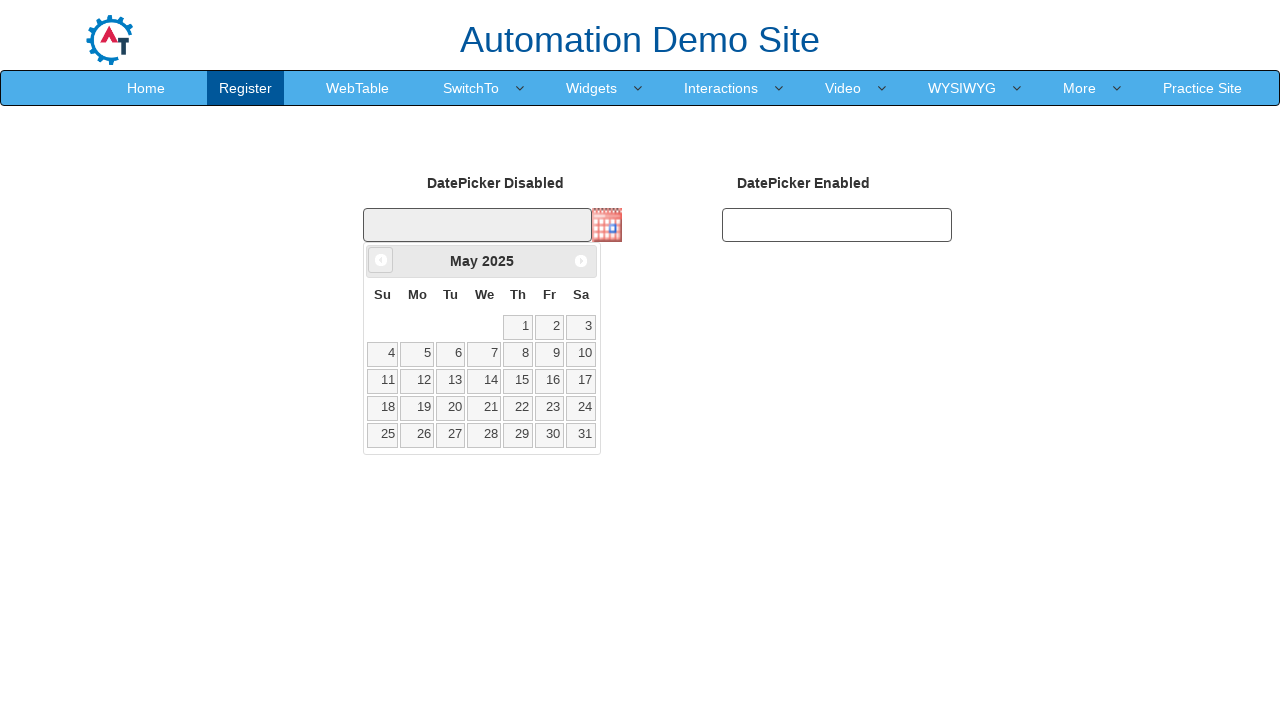

Retrieved date picker header text: May 2025
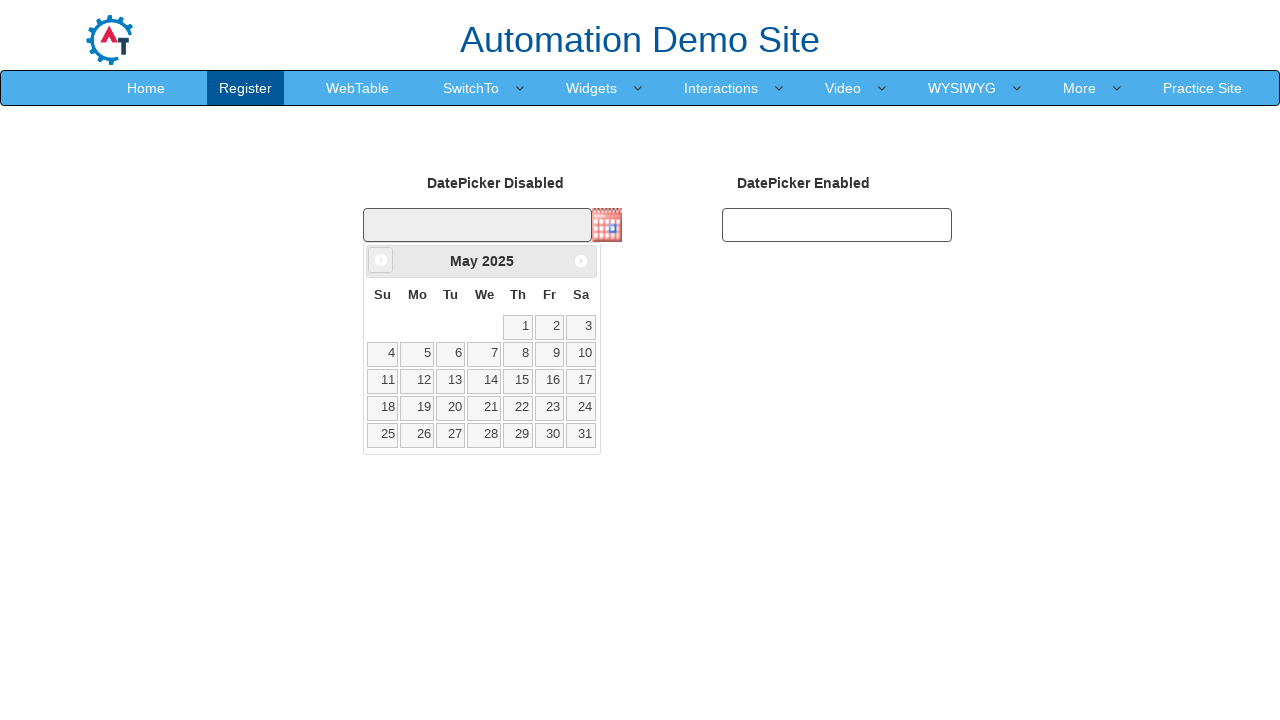

Clicked previous button to navigate to earlier month at (381, 260) on .ui-datepicker-prev
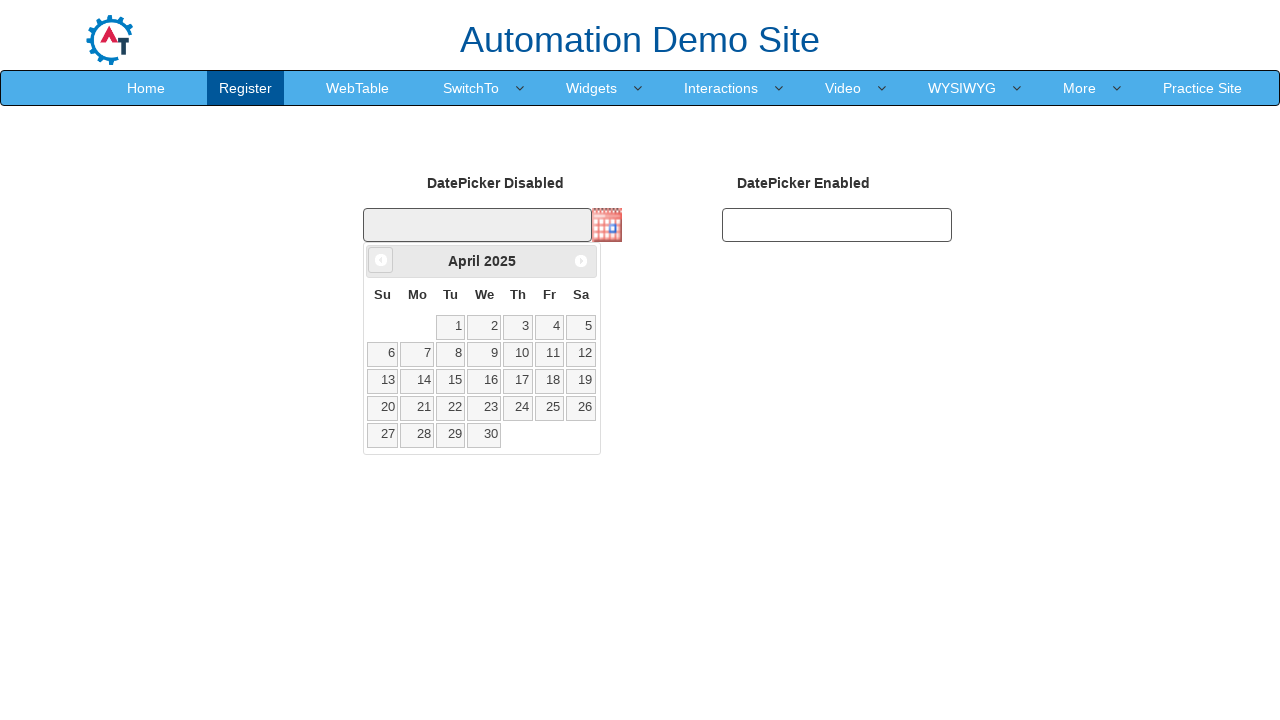

Retrieved date picker header text: April 2025
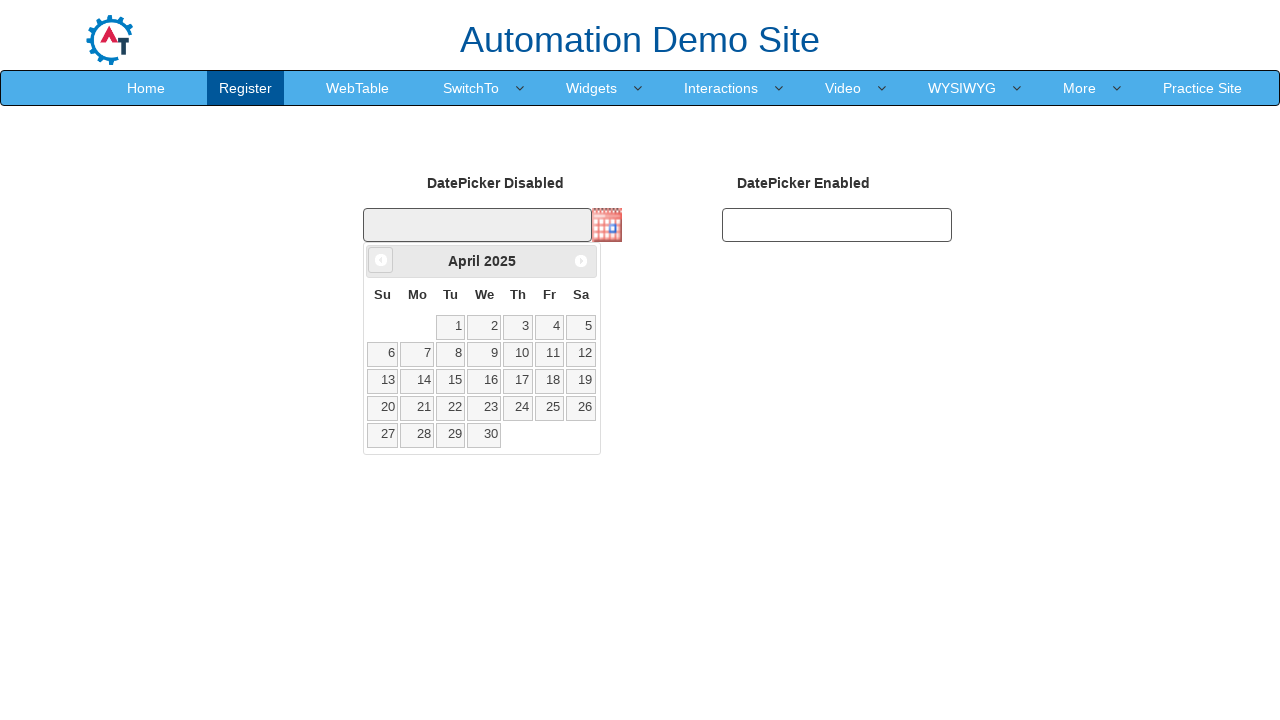

Clicked previous button to navigate to earlier month at (381, 260) on .ui-datepicker-prev
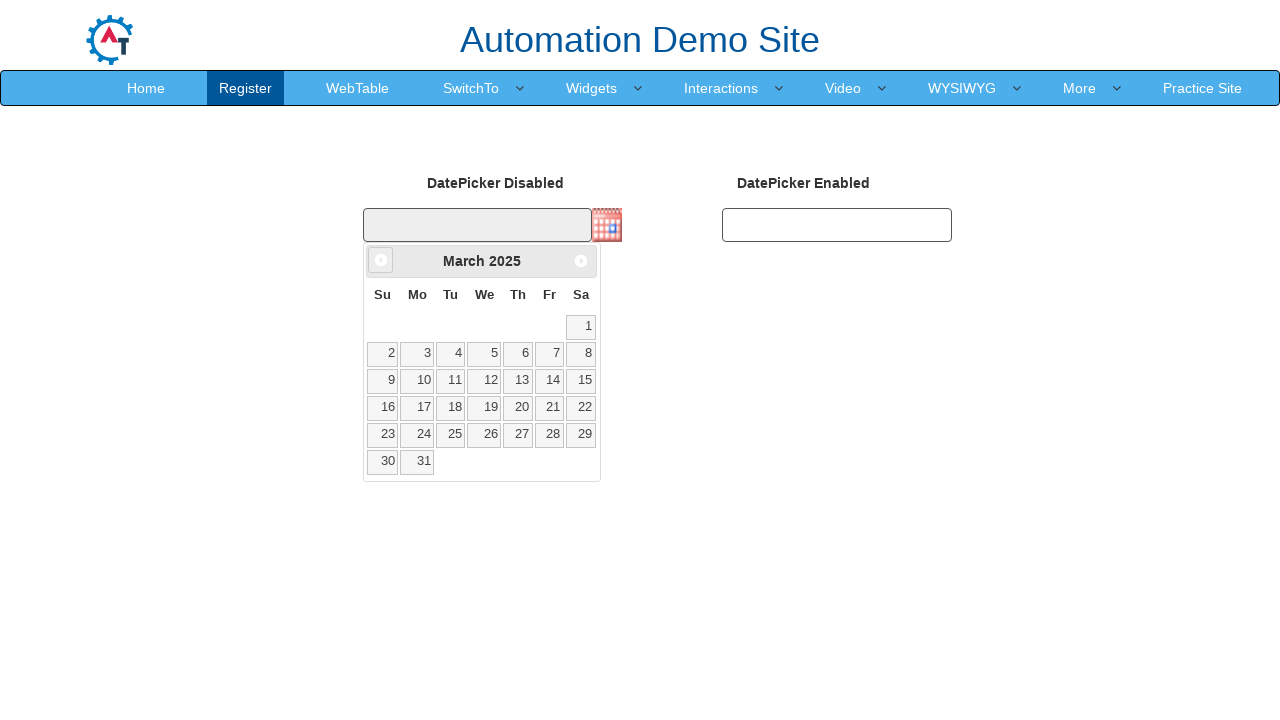

Retrieved date picker header text: March 2025
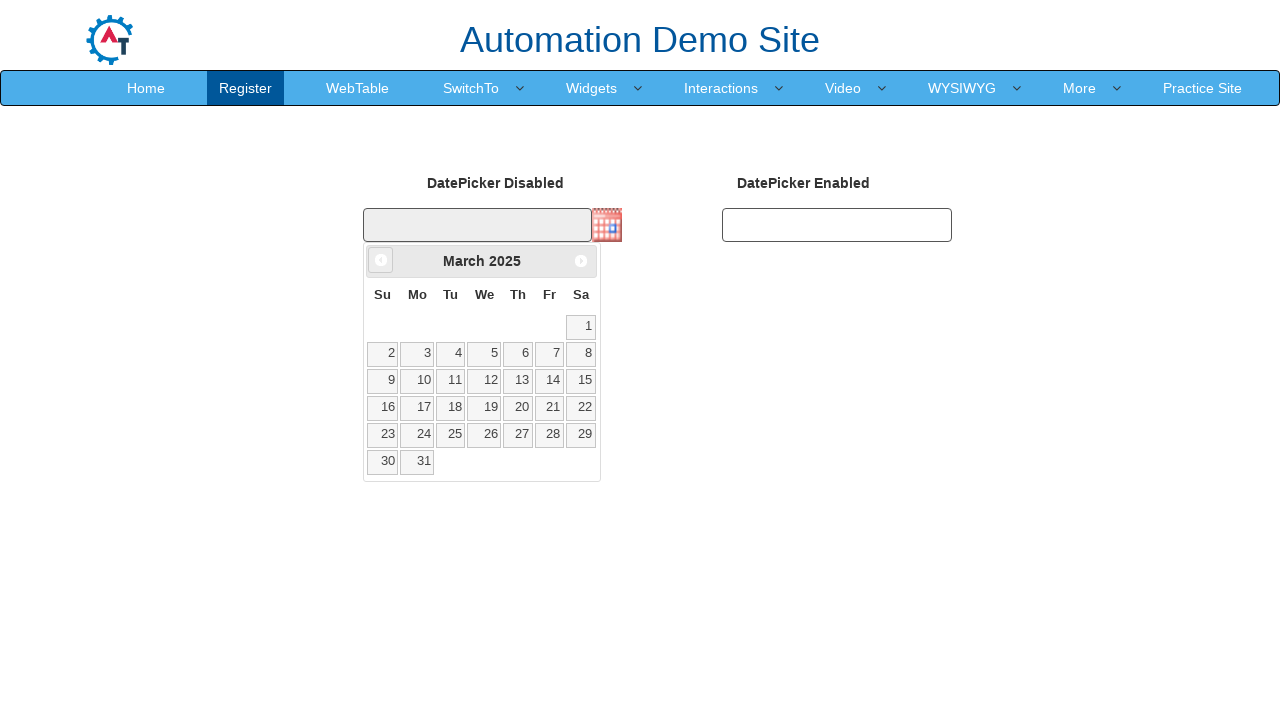

Clicked previous button to navigate to earlier month at (381, 260) on .ui-datepicker-prev
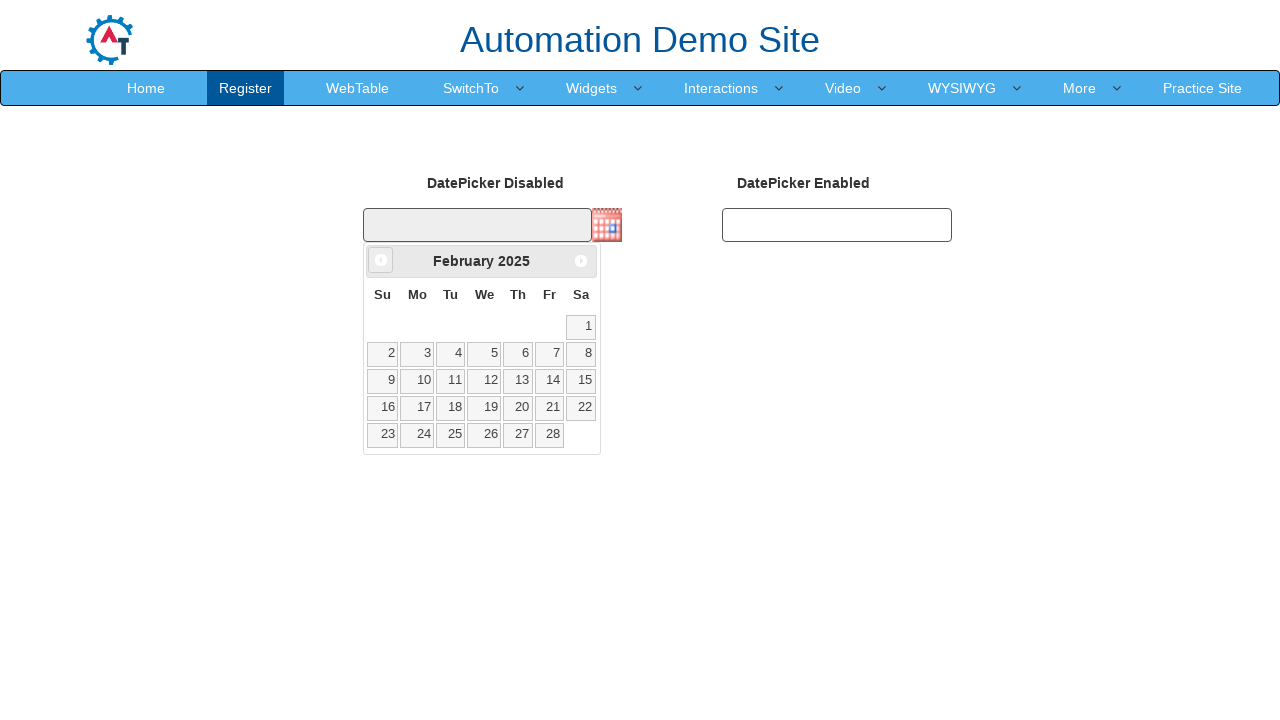

Retrieved date picker header text: February 2025
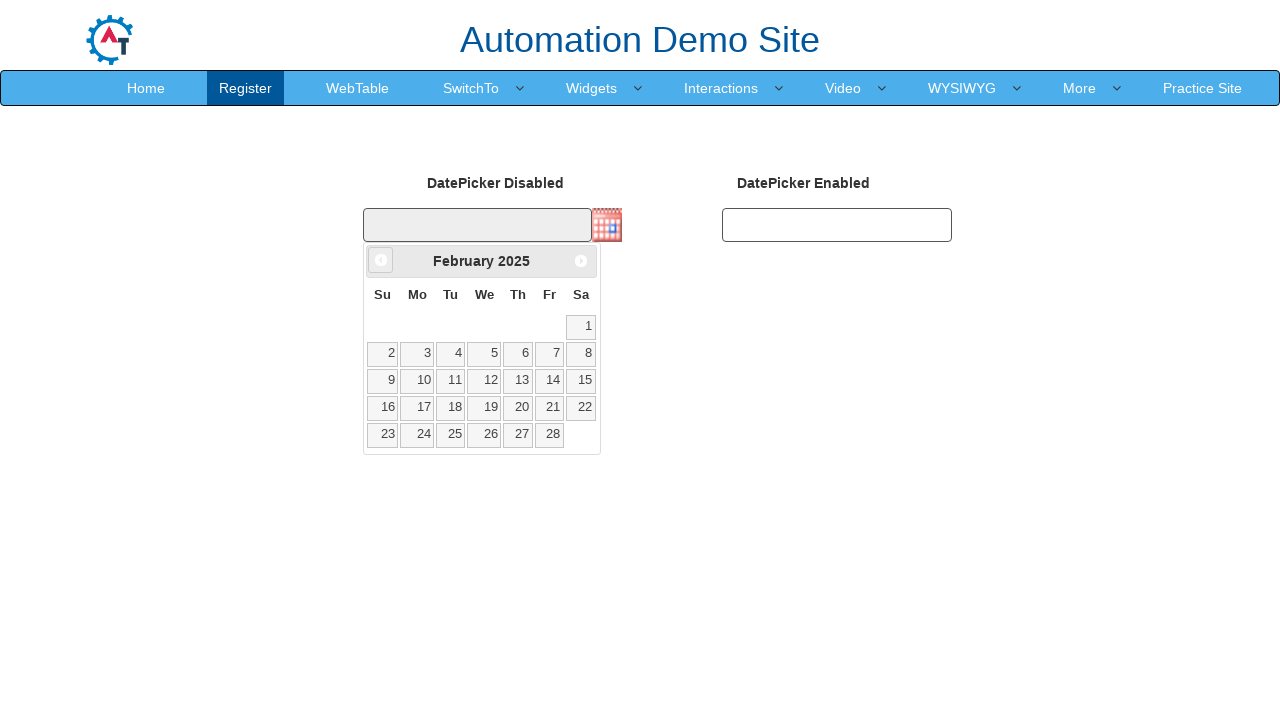

Clicked previous button to navigate to earlier month at (381, 260) on .ui-datepicker-prev
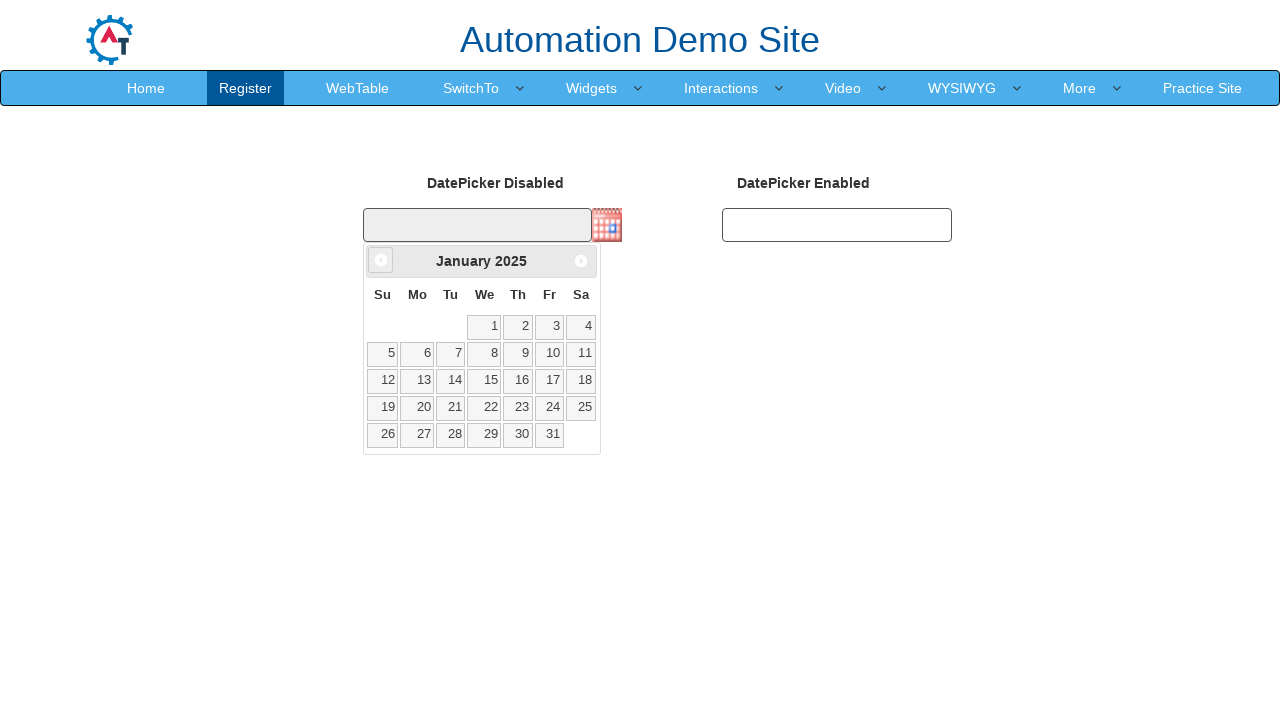

Retrieved date picker header text: January 2025
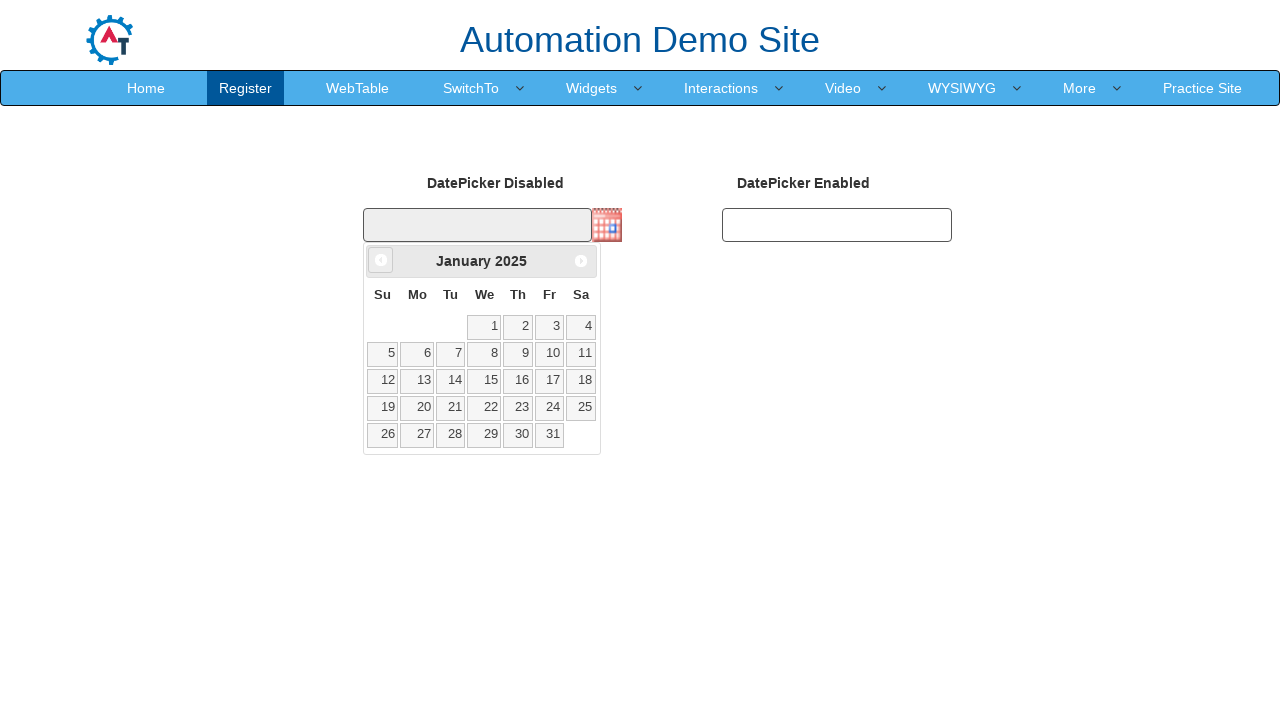

Clicked previous button to navigate to earlier month at (381, 260) on .ui-datepicker-prev
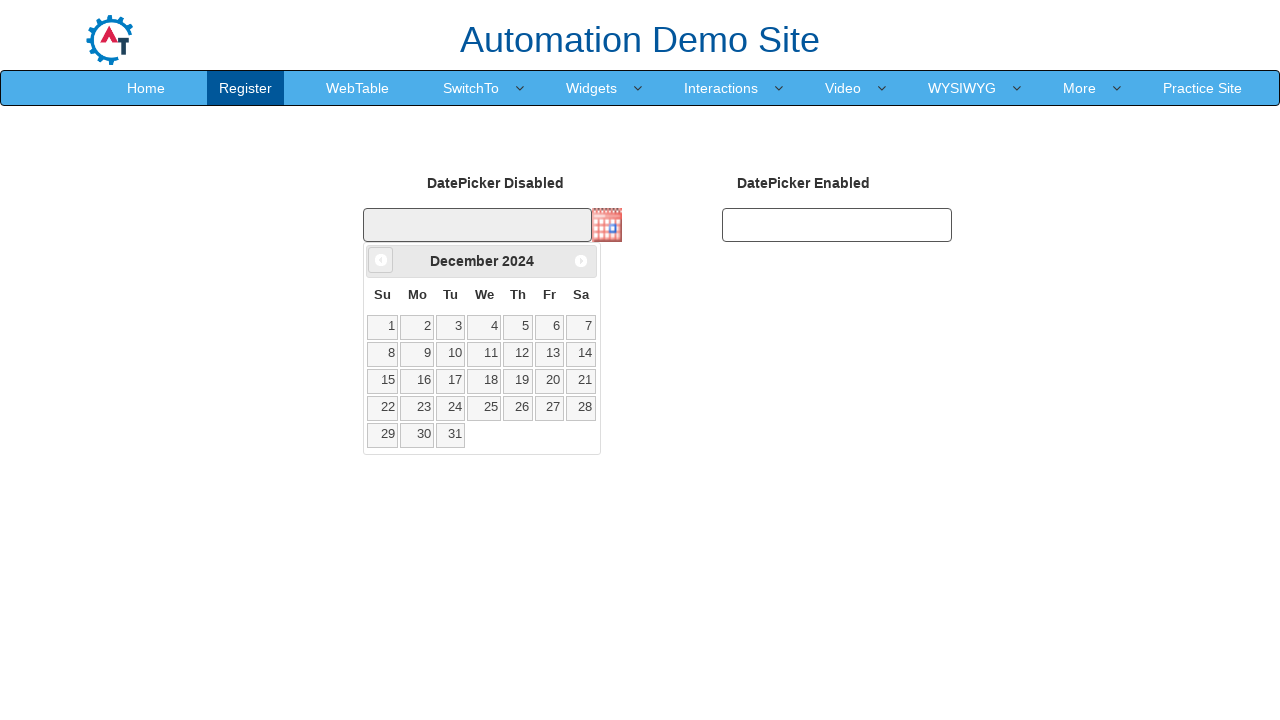

Retrieved date picker header text: December 2024
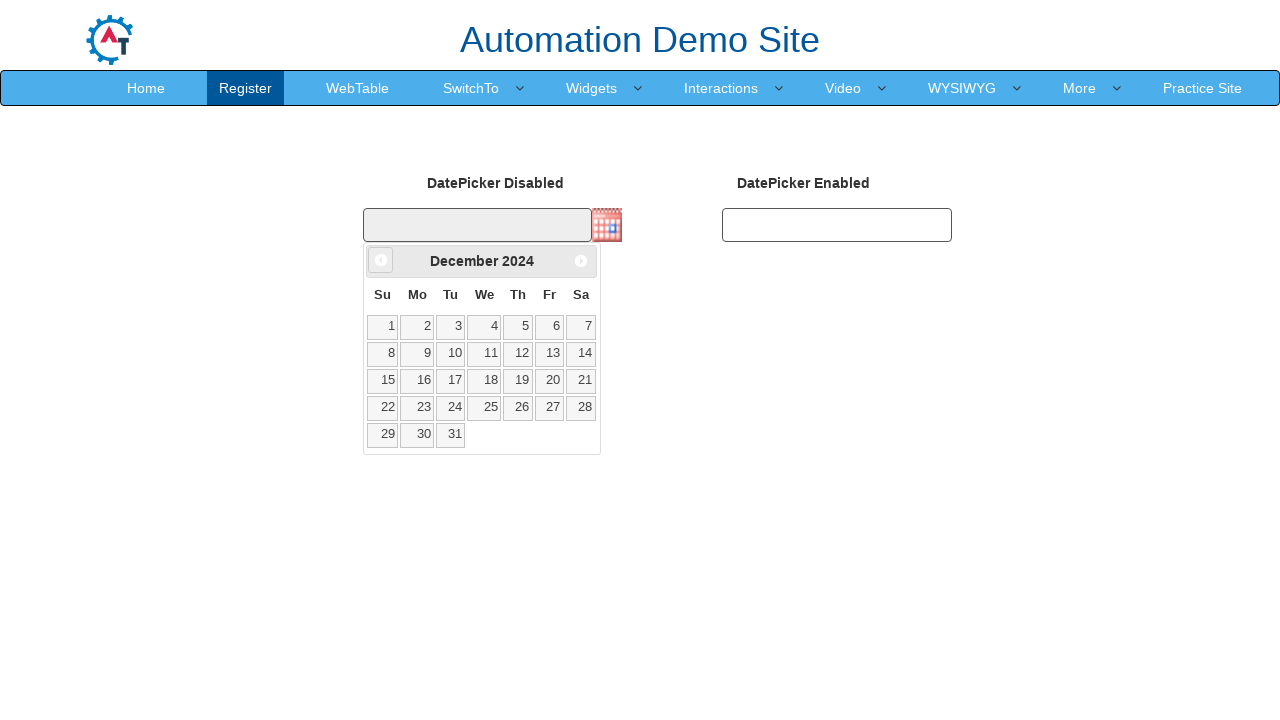

Clicked previous button to navigate to earlier month at (381, 260) on .ui-datepicker-prev
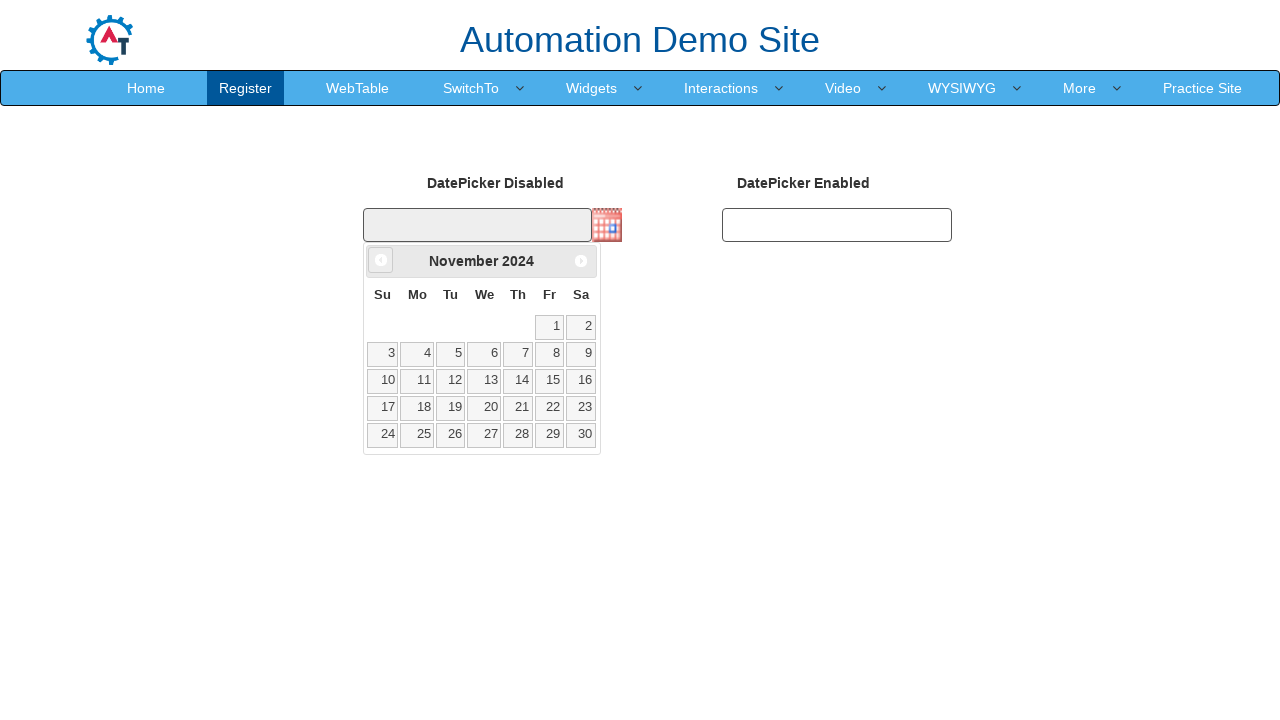

Retrieved date picker header text: November 2024
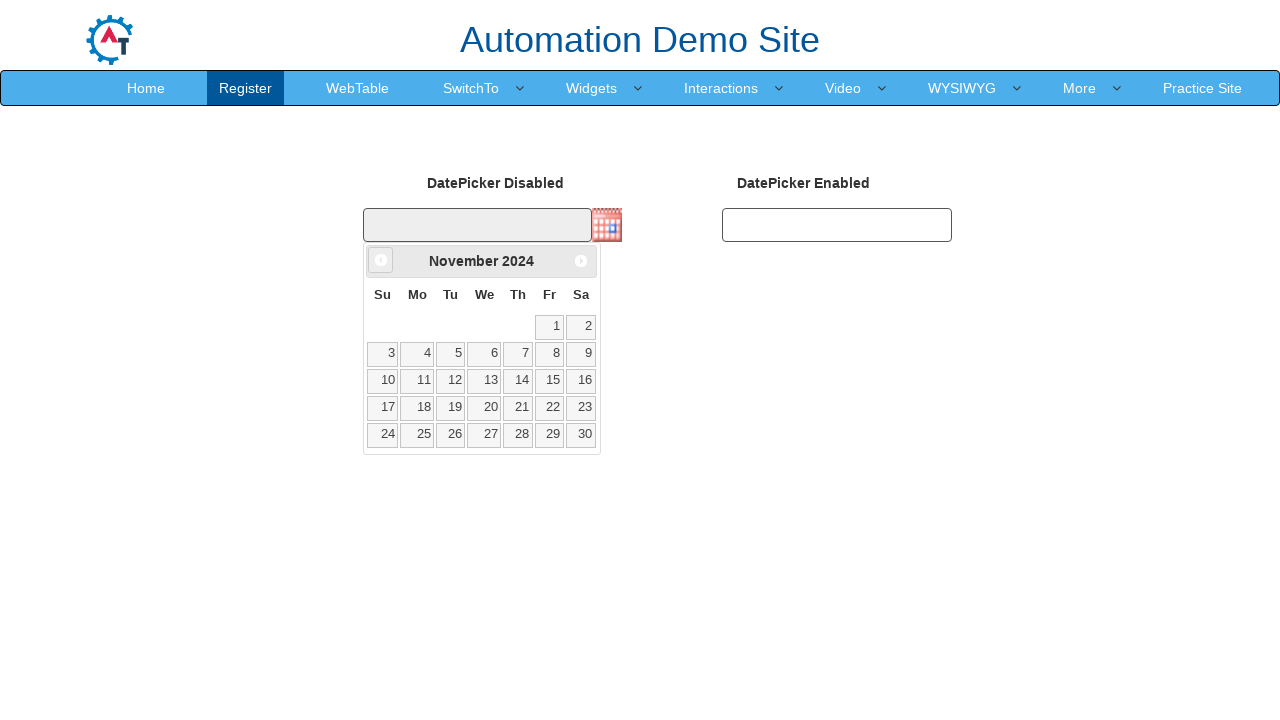

Clicked previous button to navigate to earlier month at (381, 260) on .ui-datepicker-prev
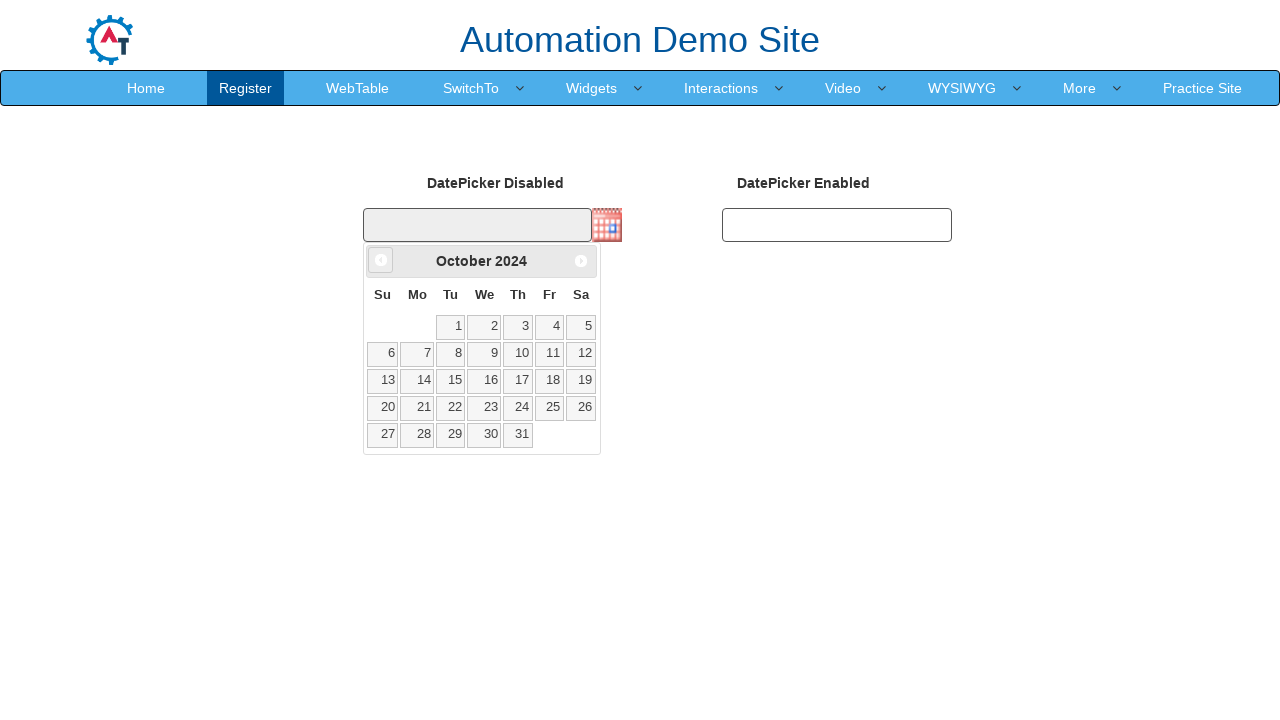

Retrieved date picker header text: October 2024
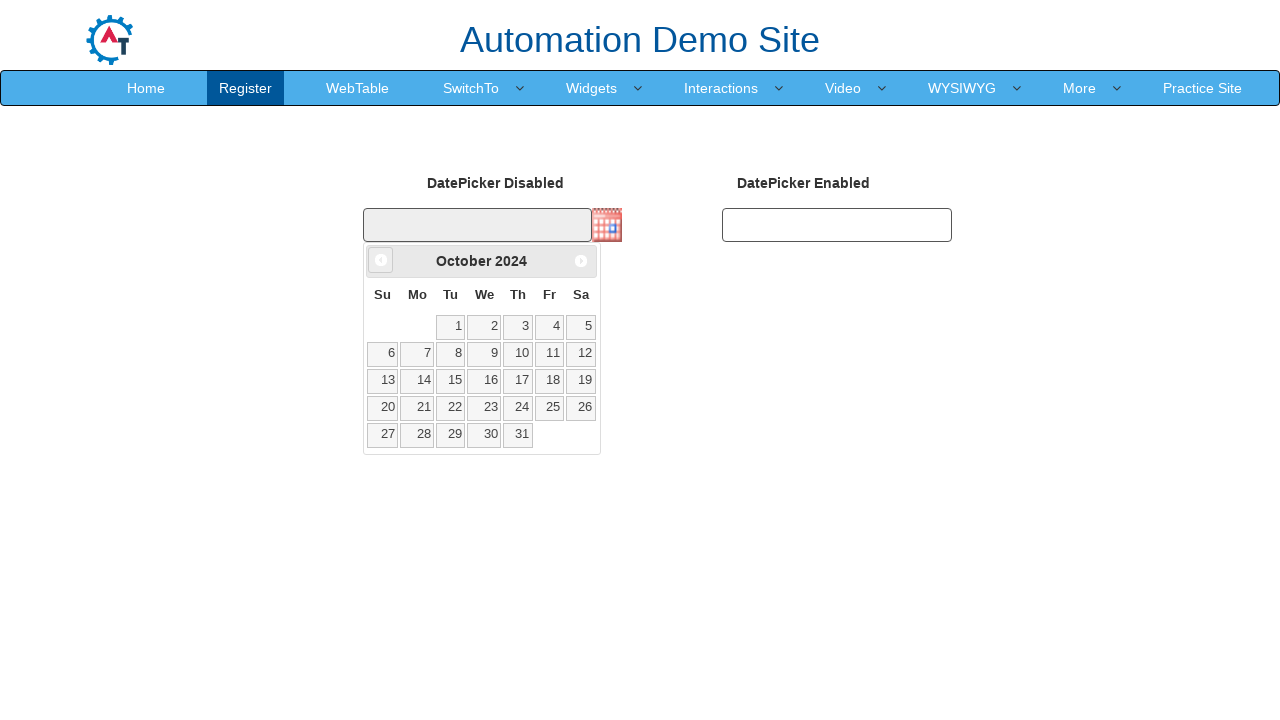

Clicked previous button to navigate to earlier month at (381, 260) on .ui-datepicker-prev
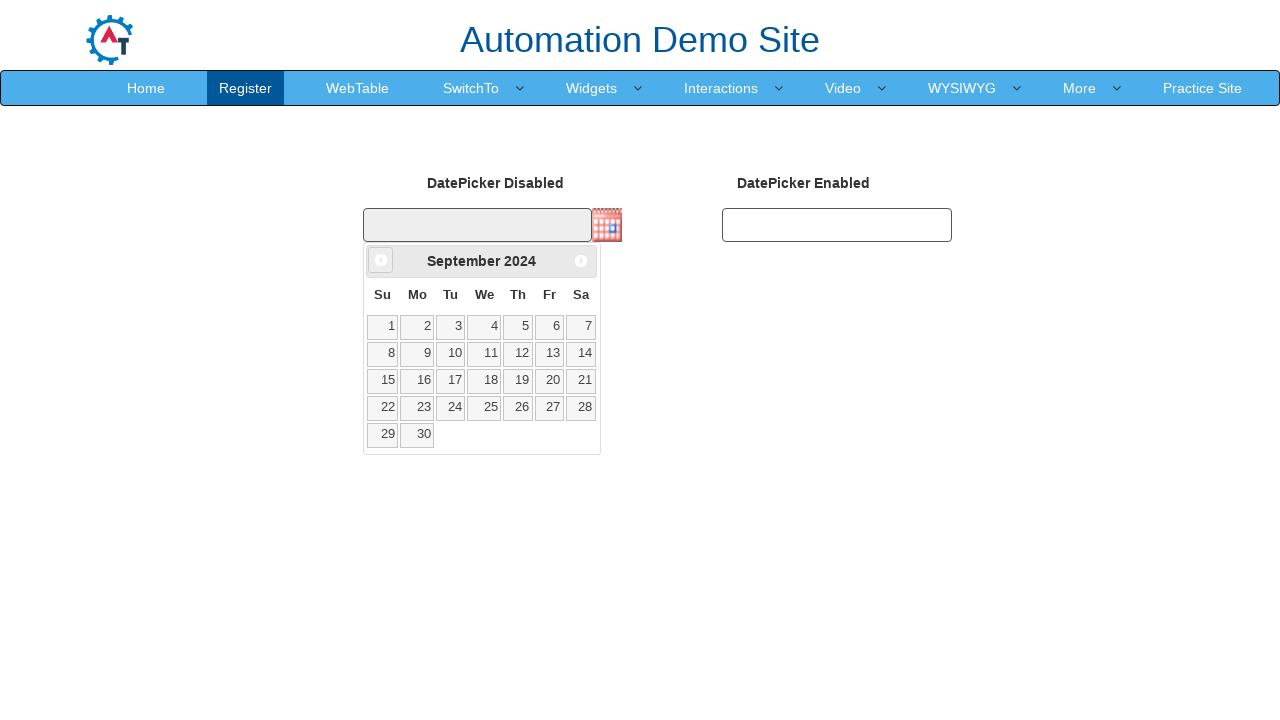

Retrieved date picker header text: September 2024
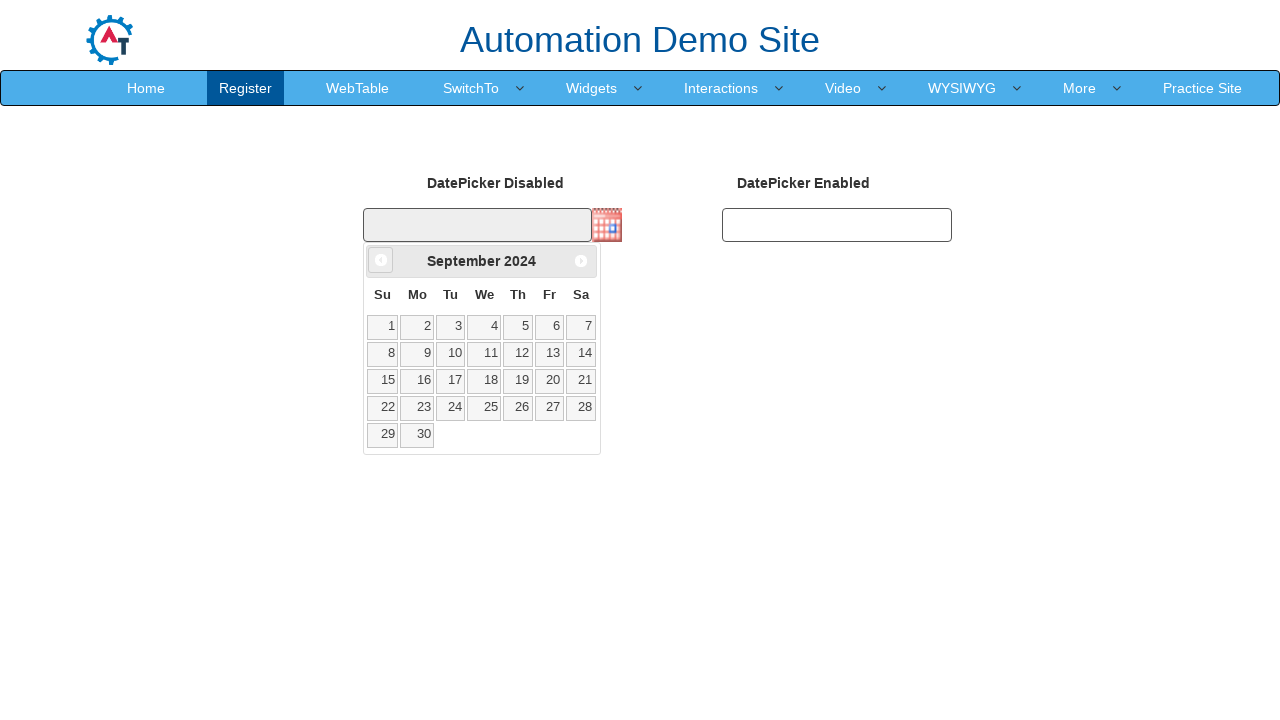

Clicked previous button to navigate to earlier month at (381, 260) on .ui-datepicker-prev
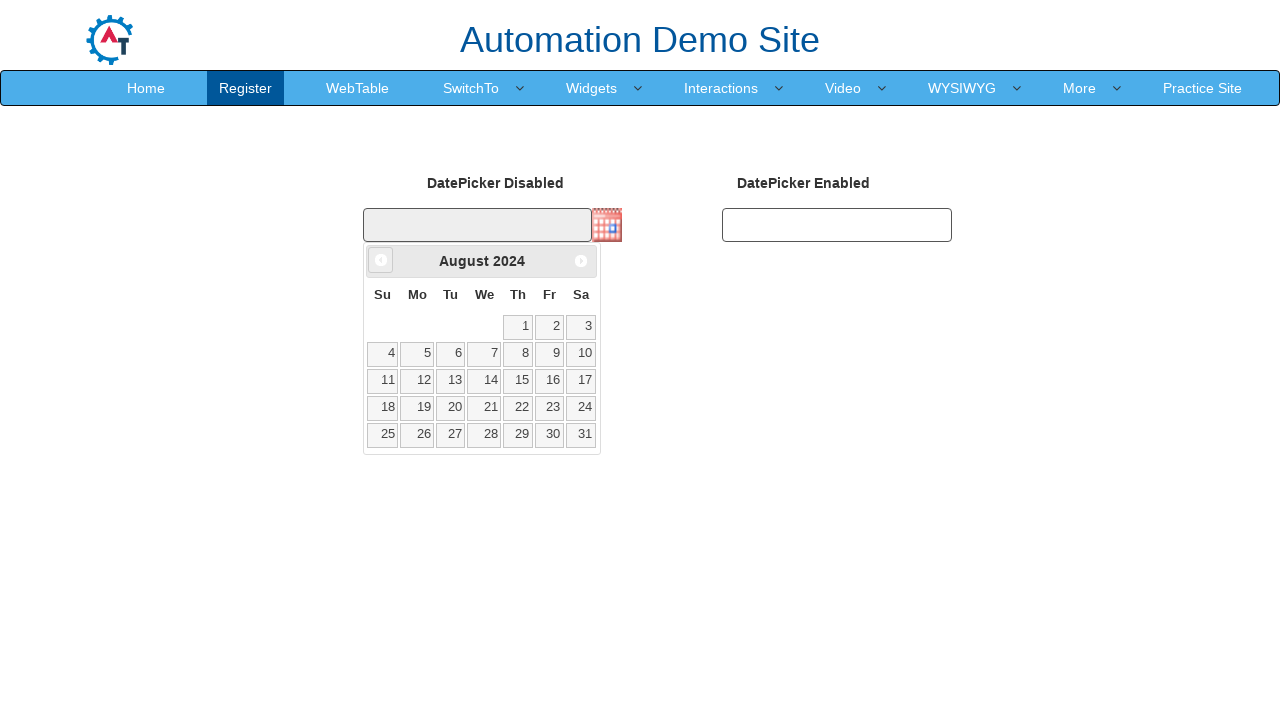

Retrieved date picker header text: August 2024
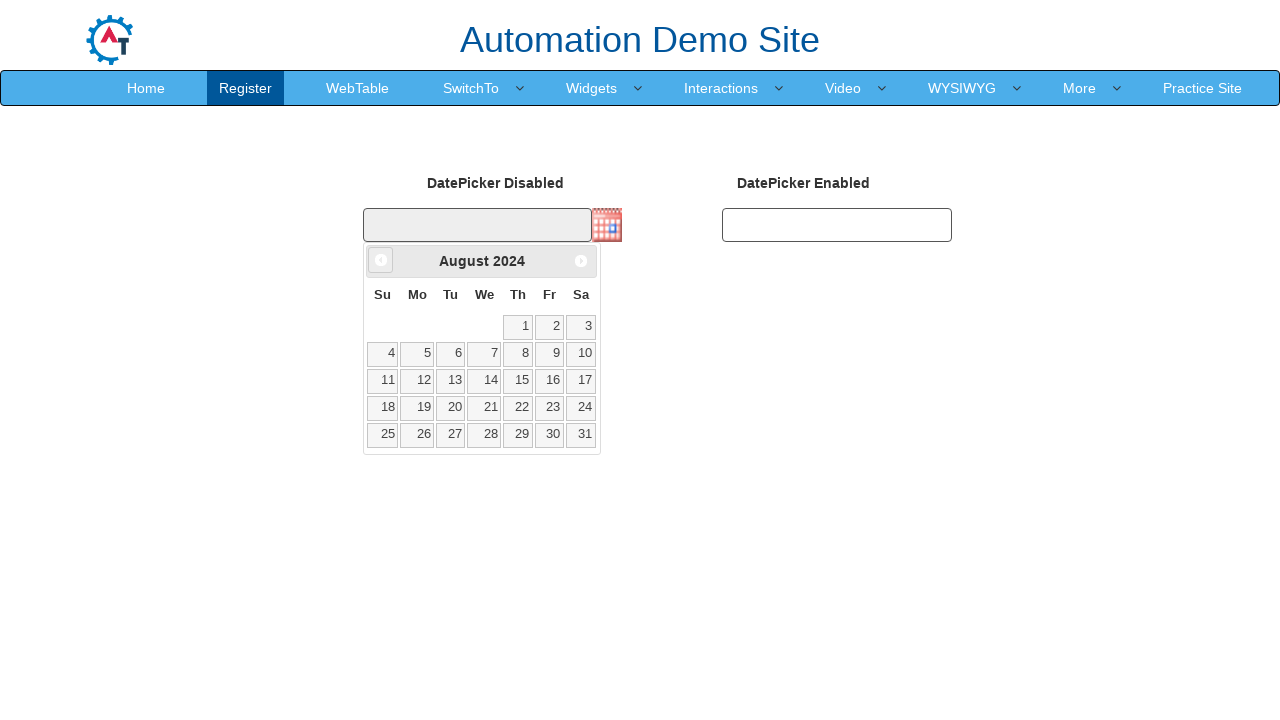

Clicked previous button to navigate to earlier month at (381, 260) on .ui-datepicker-prev
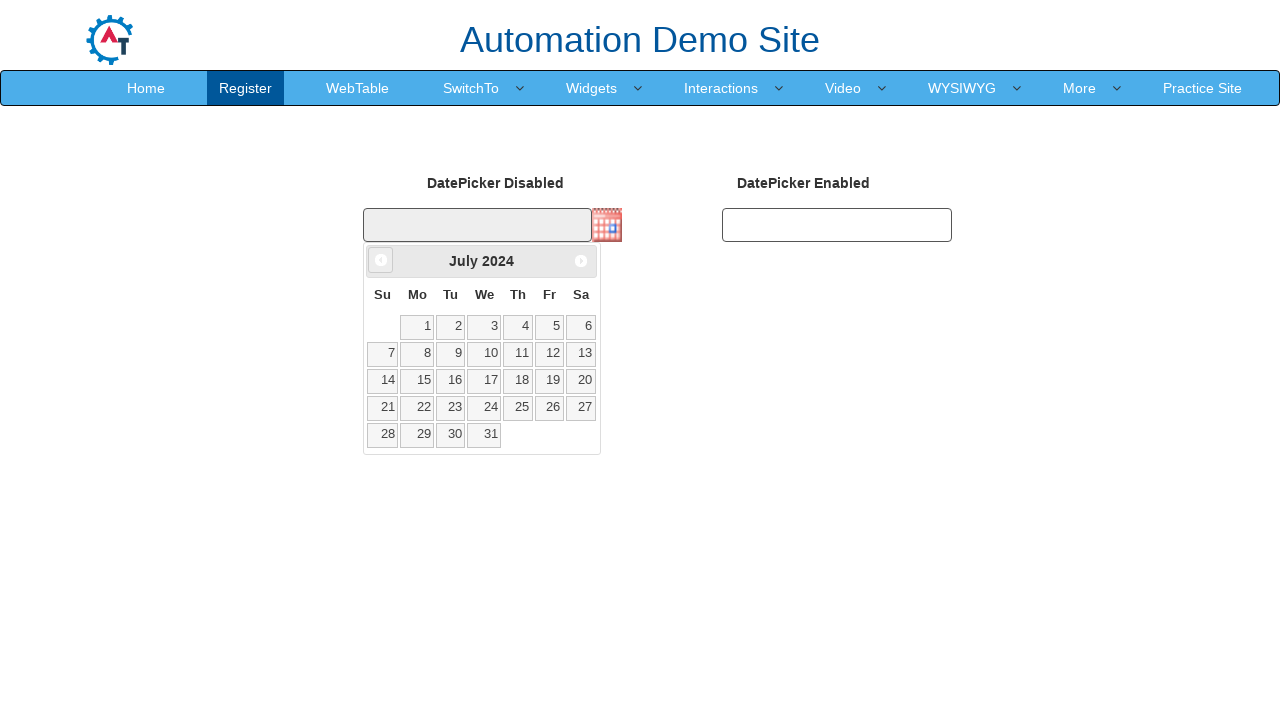

Retrieved date picker header text: July 2024
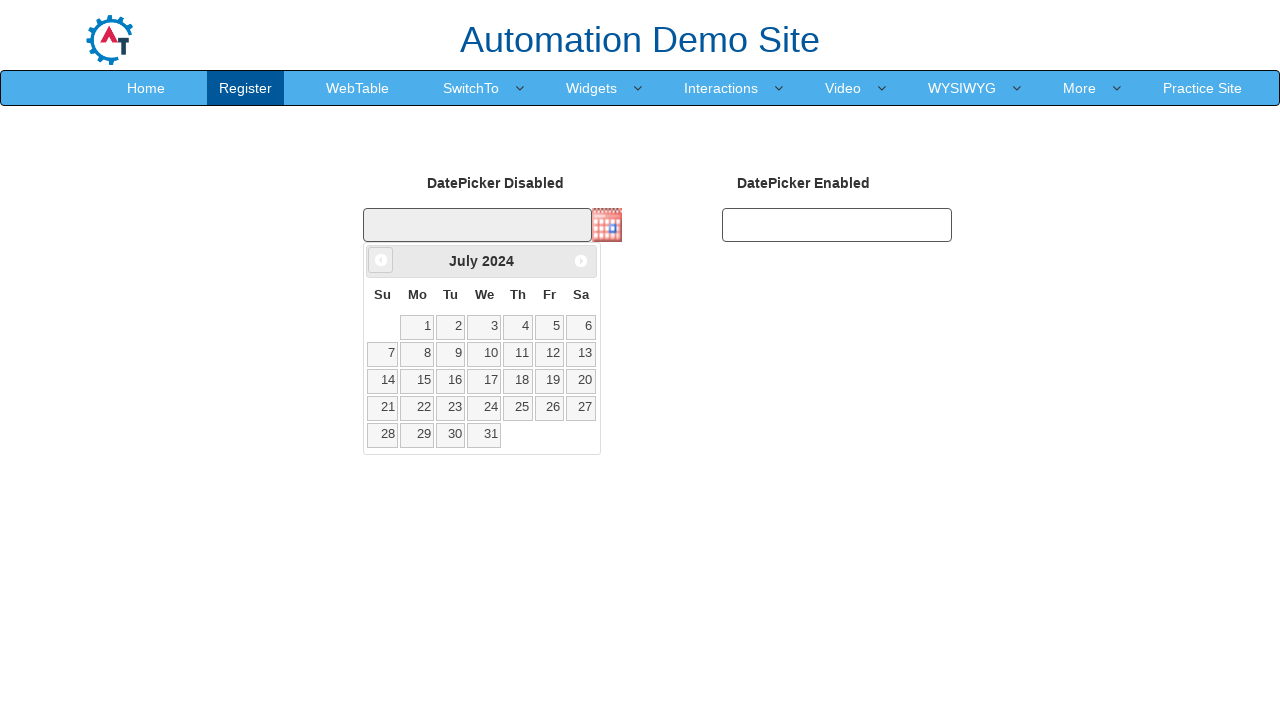

Clicked previous button to navigate to earlier month at (381, 260) on .ui-datepicker-prev
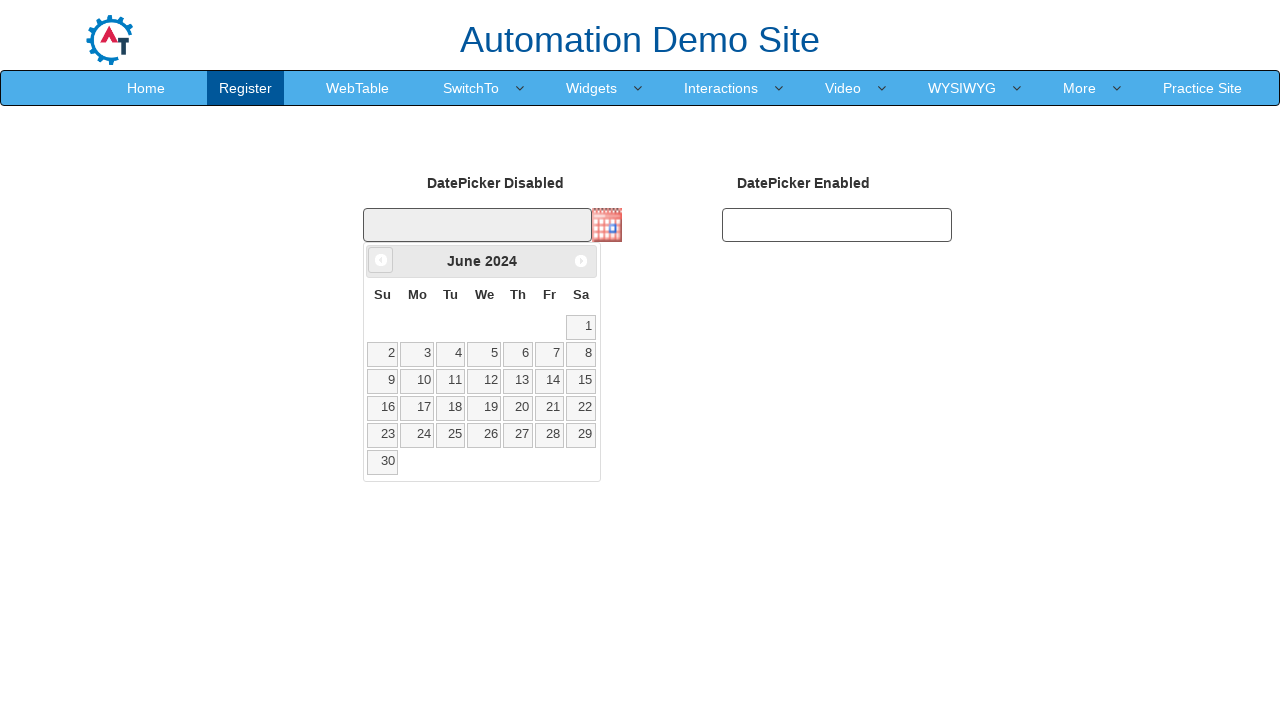

Retrieved date picker header text: June 2024
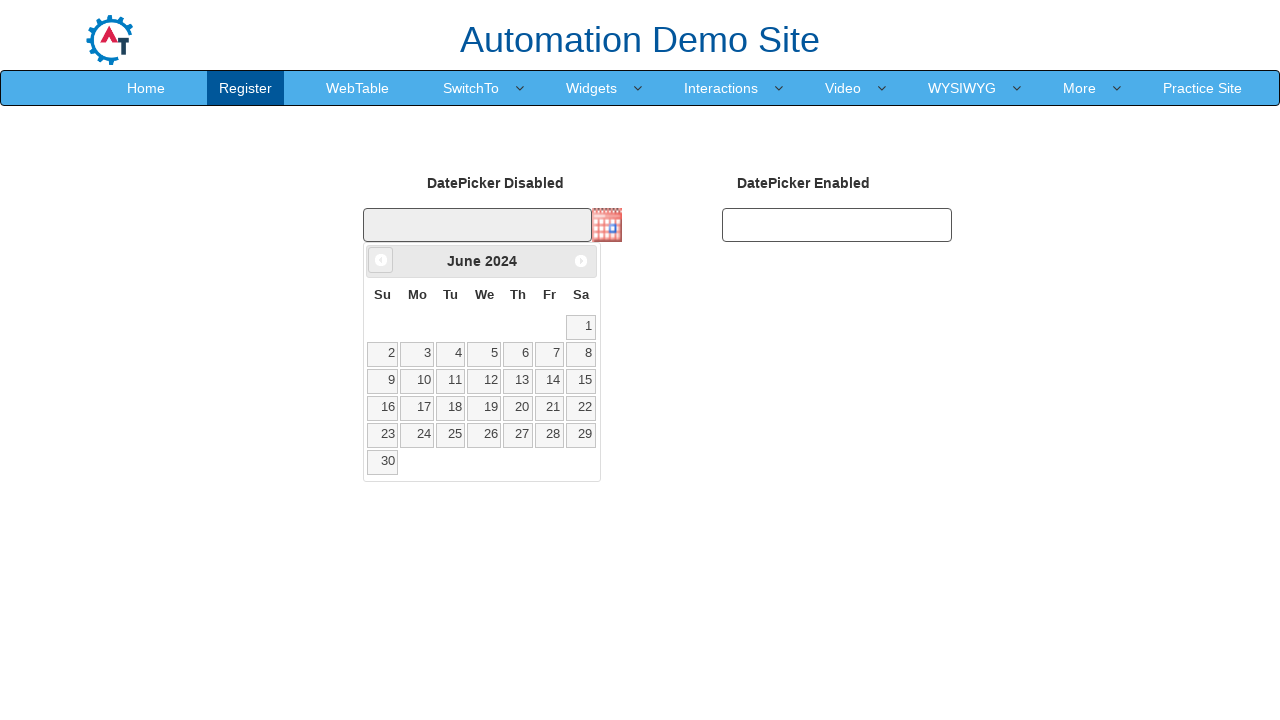

Clicked previous button to navigate to earlier month at (381, 260) on .ui-datepicker-prev
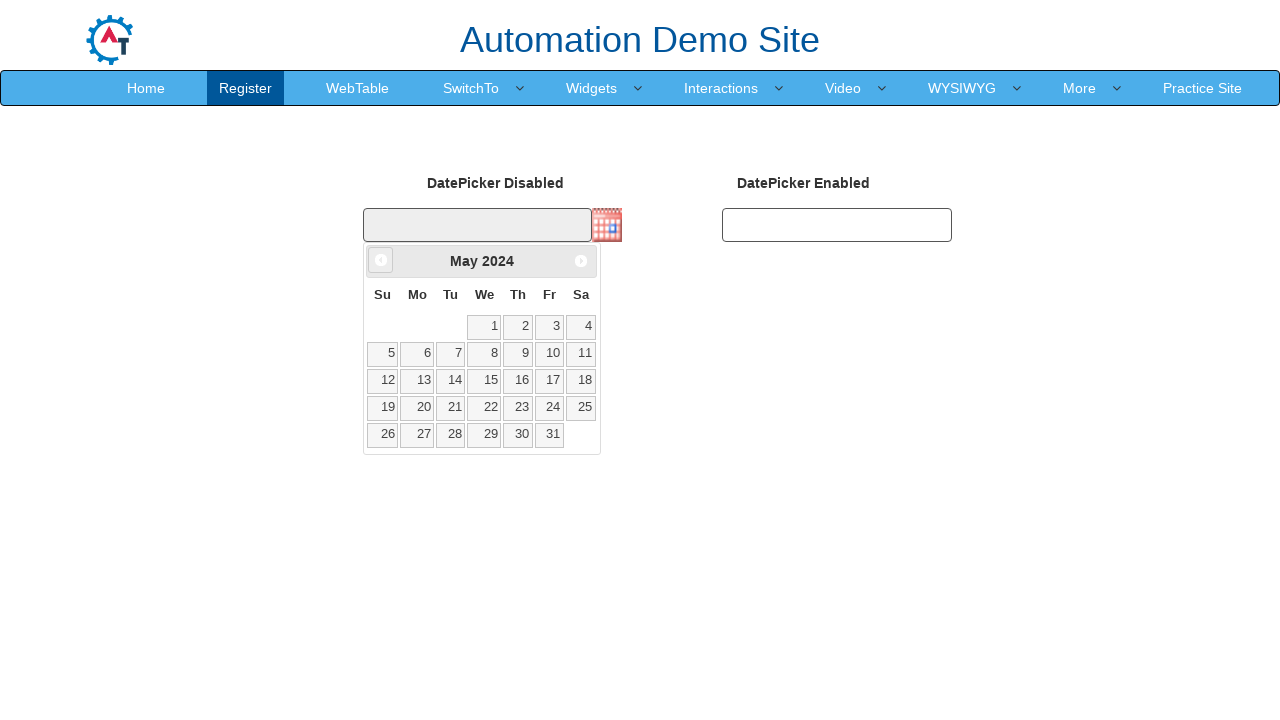

Retrieved date picker header text: May 2024
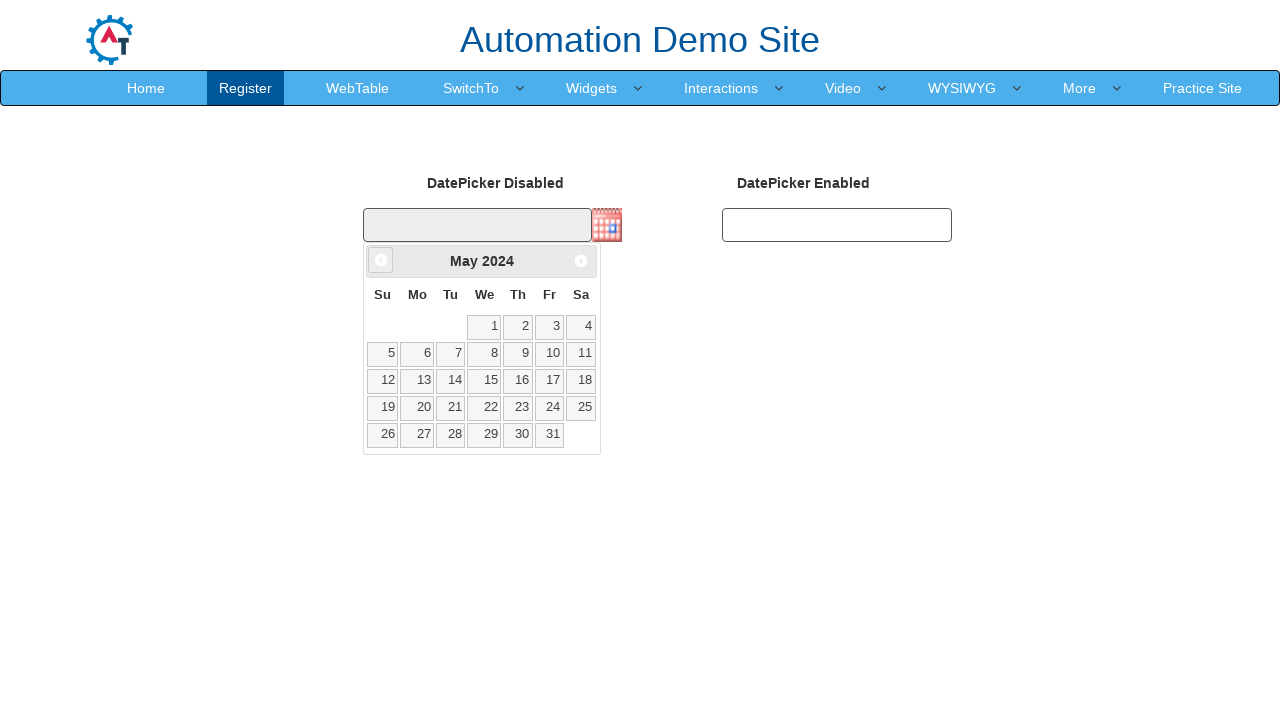

Clicked previous button to navigate to earlier month at (381, 260) on .ui-datepicker-prev
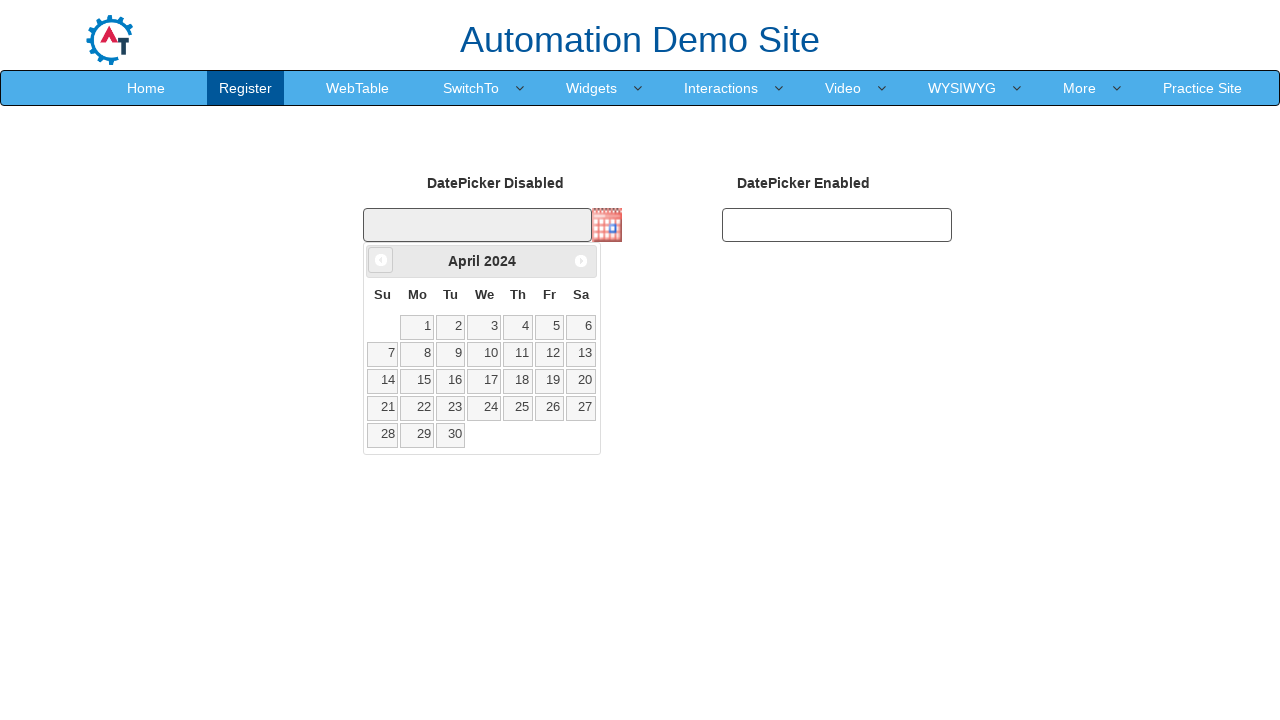

Retrieved date picker header text: April 2024
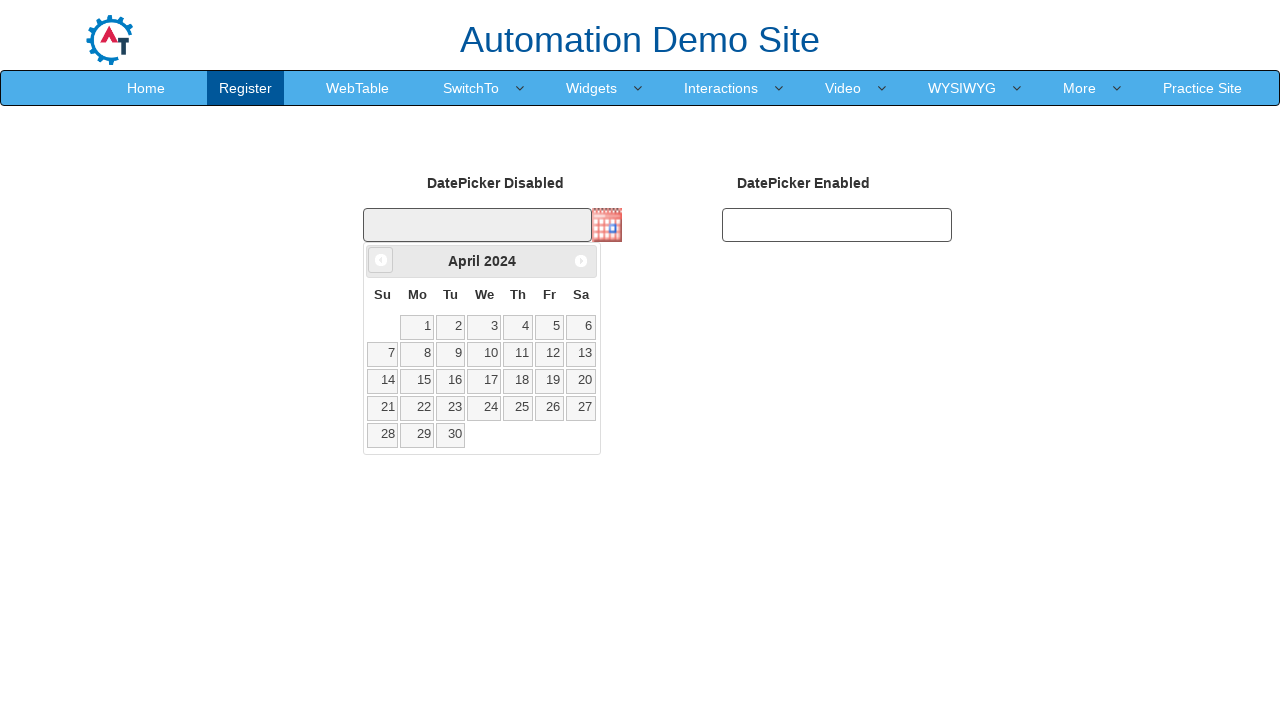

Clicked previous button to navigate to earlier month at (381, 260) on .ui-datepicker-prev
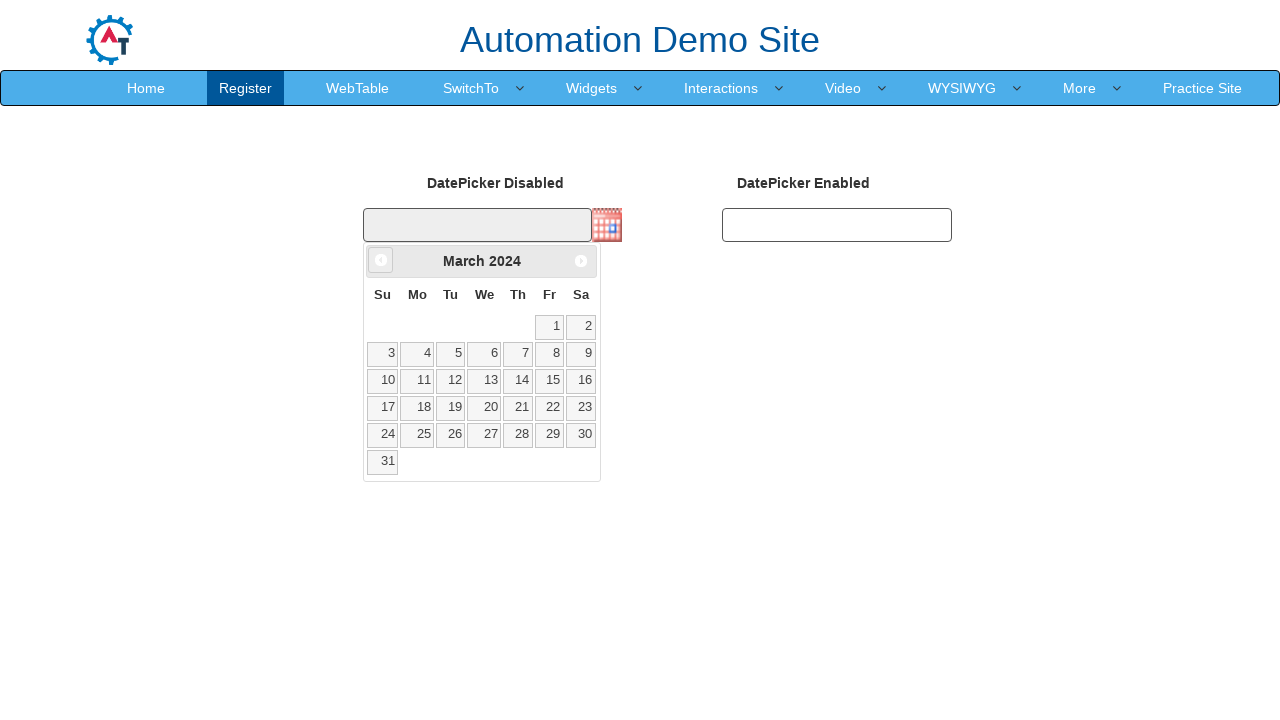

Retrieved date picker header text: March 2024
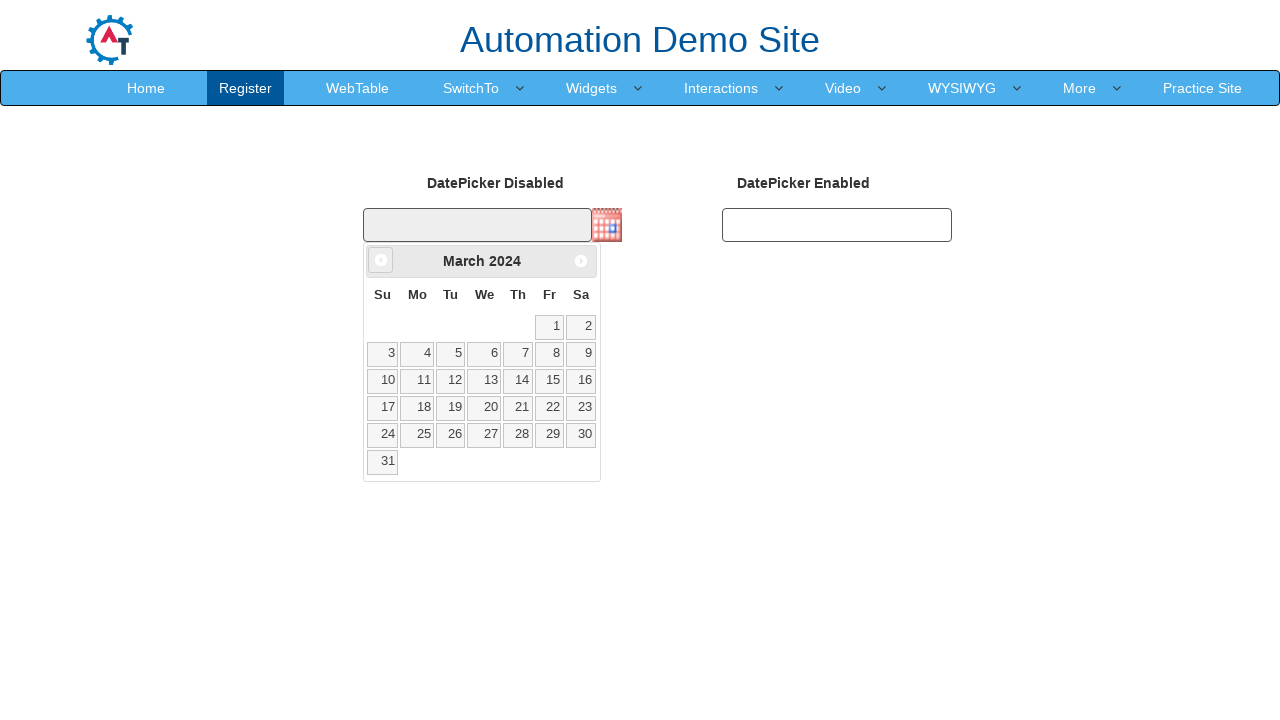

Clicked previous button to navigate to earlier month at (381, 260) on .ui-datepicker-prev
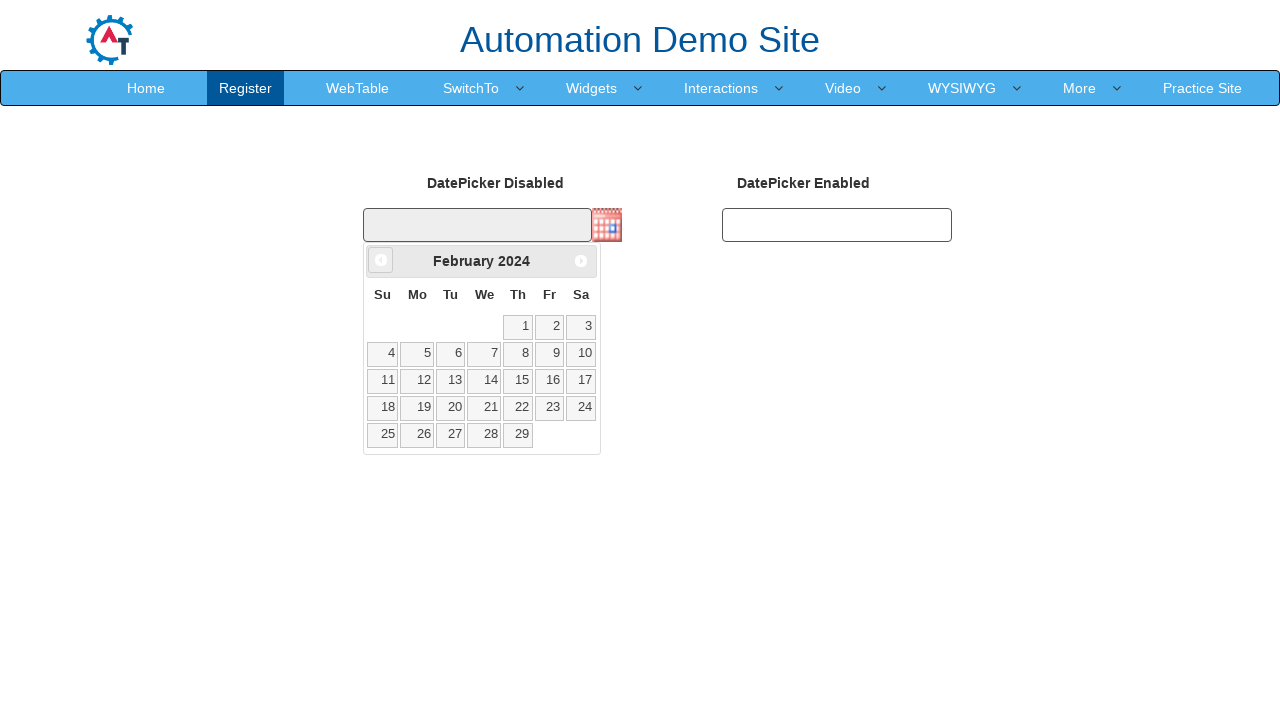

Retrieved date picker header text: February 2024
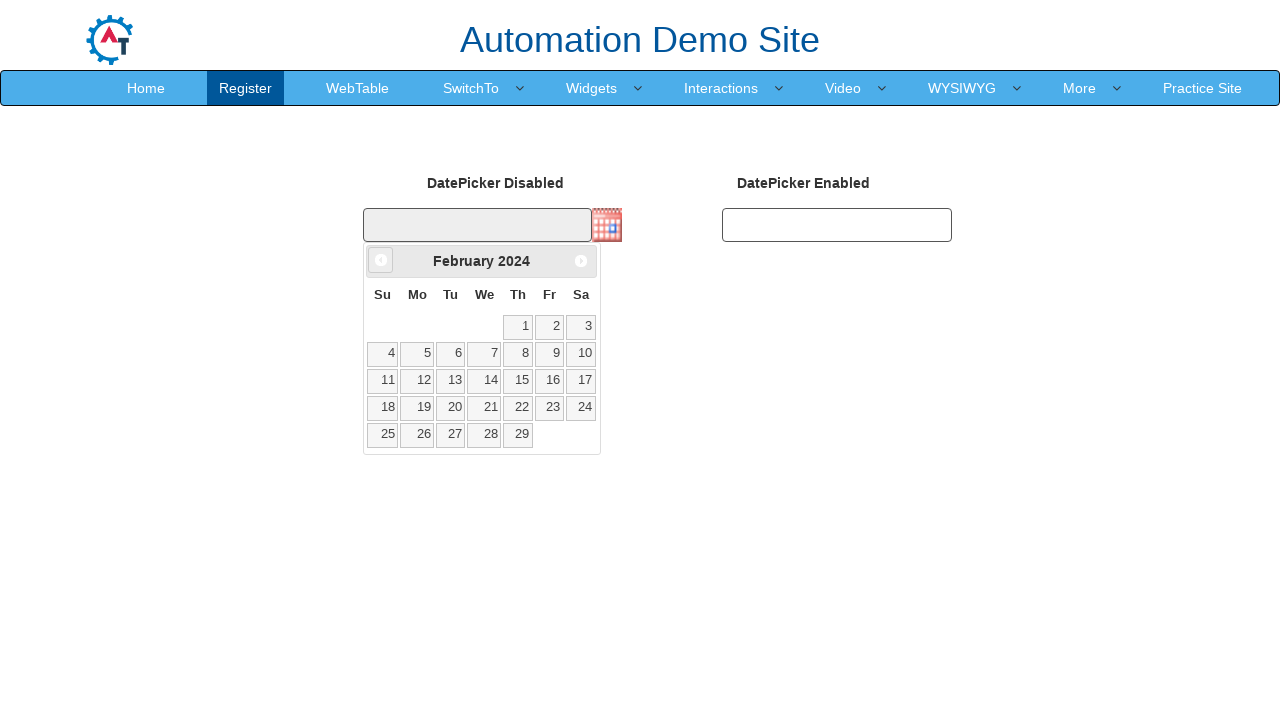

Clicked previous button to navigate to earlier month at (381, 260) on .ui-datepicker-prev
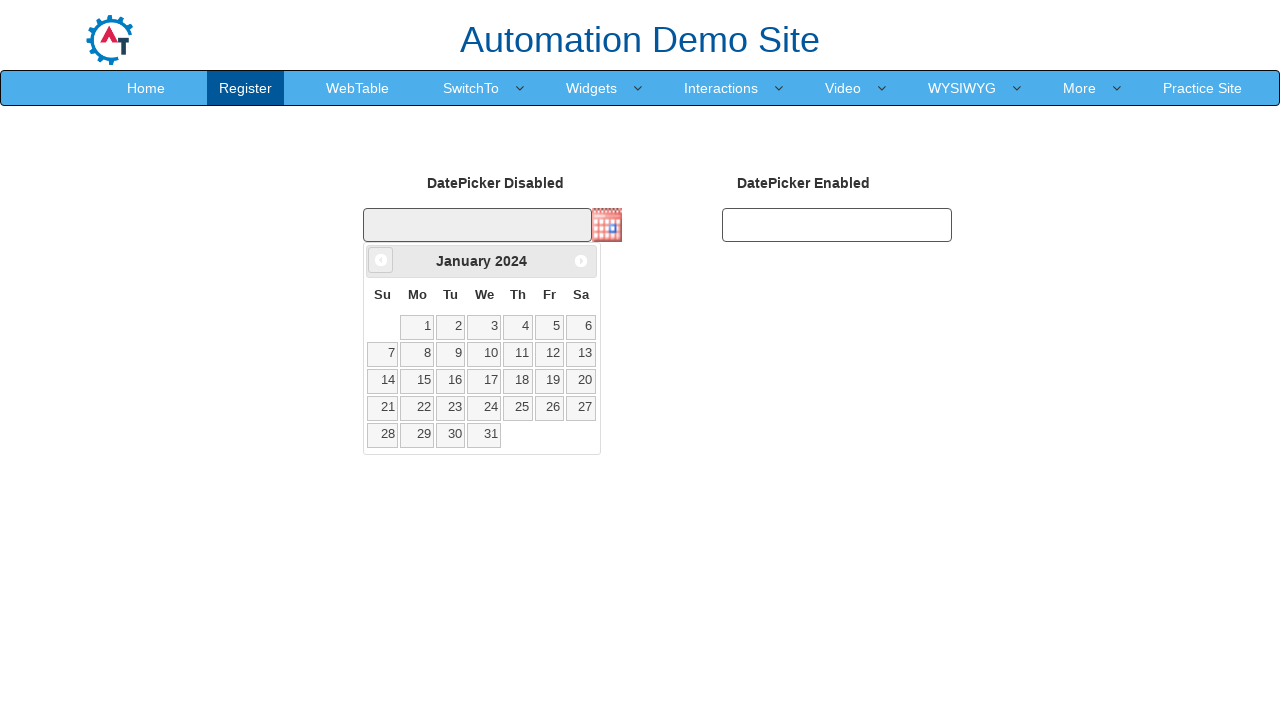

Retrieved date picker header text: January 2024
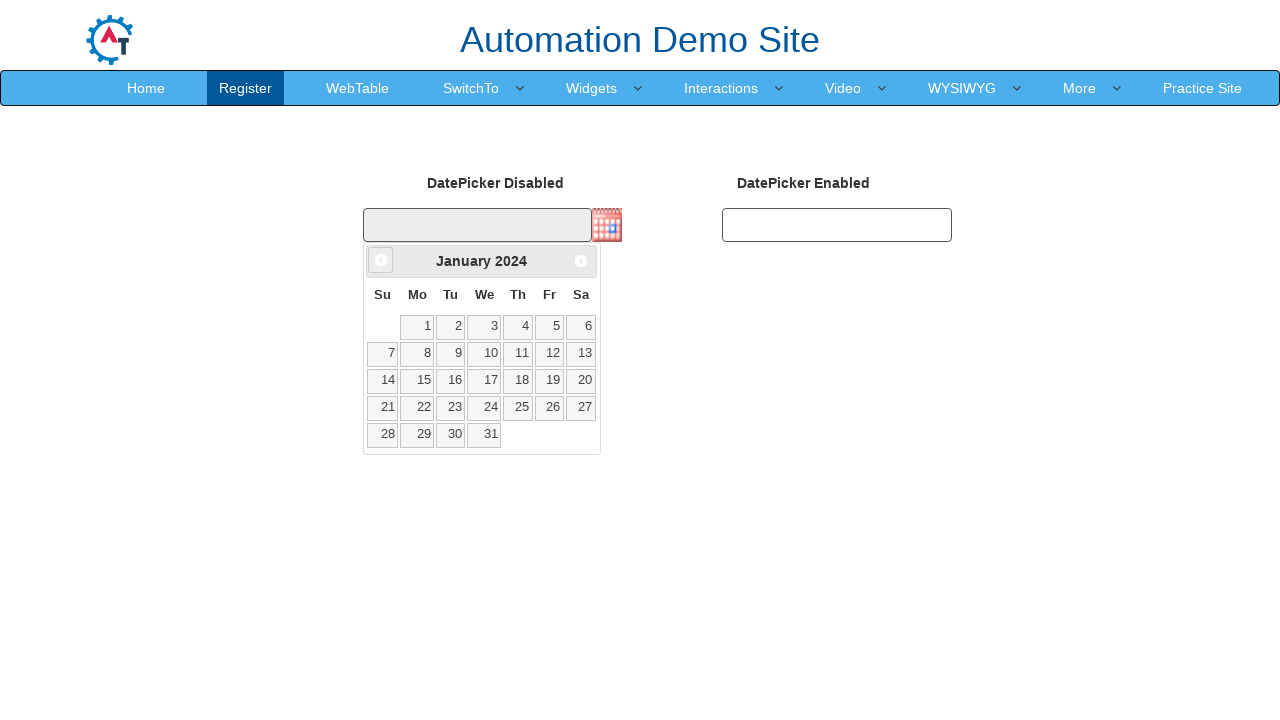

Clicked previous button to navigate to earlier month at (381, 260) on .ui-datepicker-prev
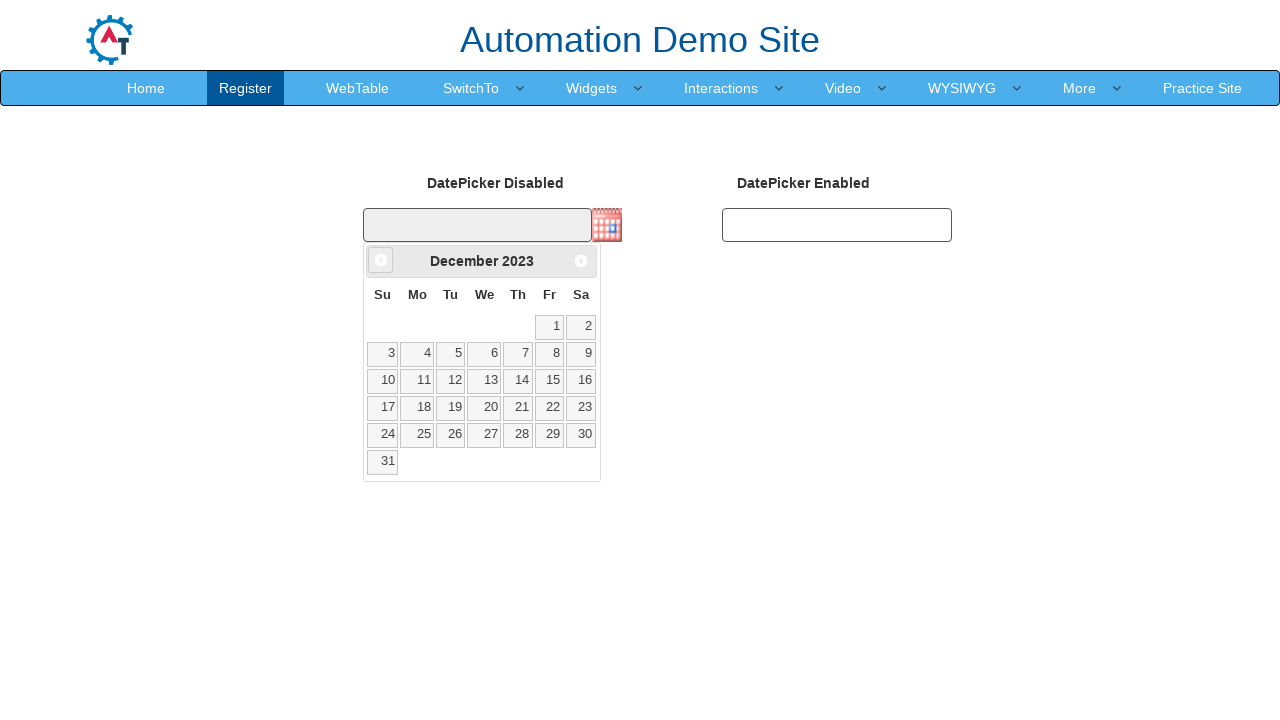

Retrieved date picker header text: December 2023
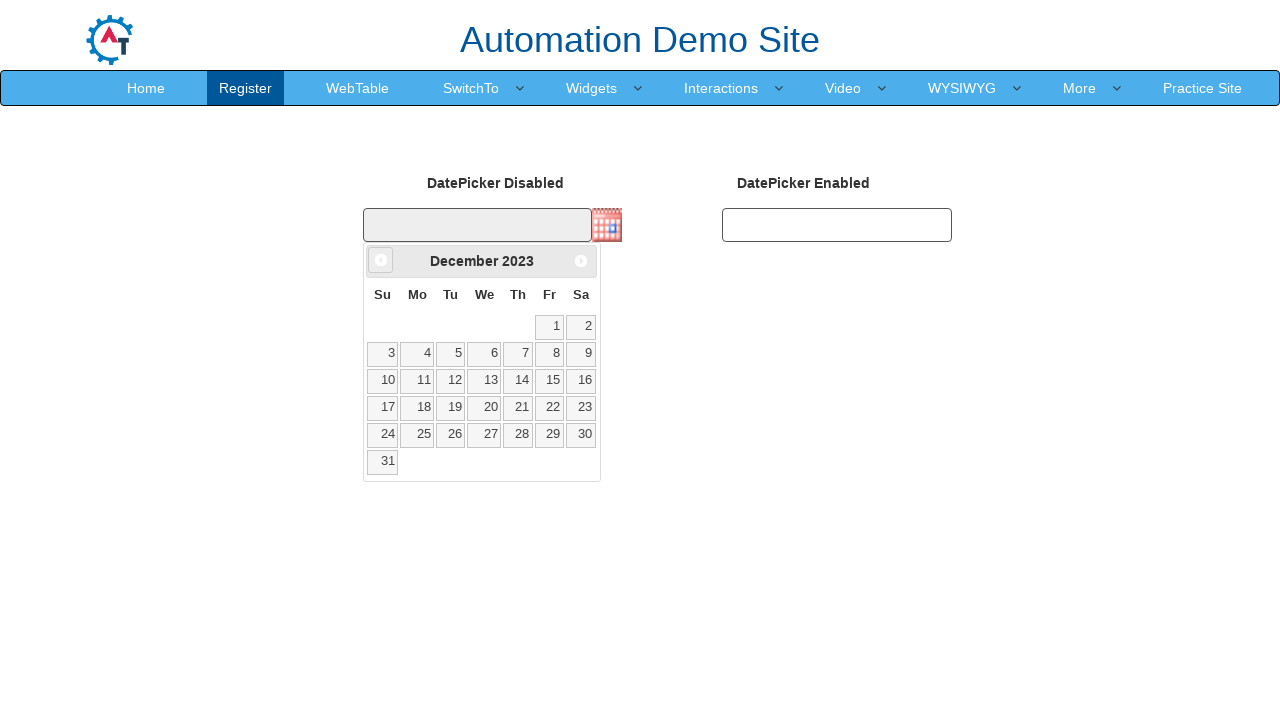

Clicked previous button to navigate to earlier month at (381, 260) on .ui-datepicker-prev
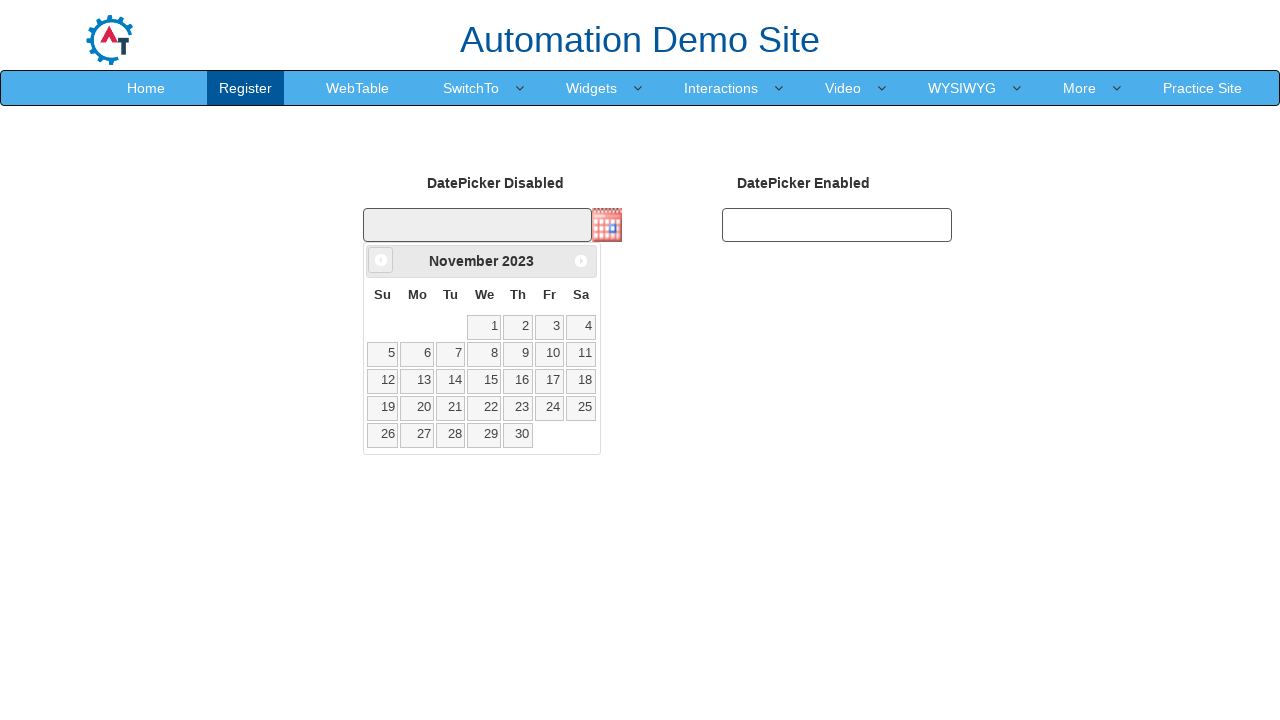

Retrieved date picker header text: November 2023
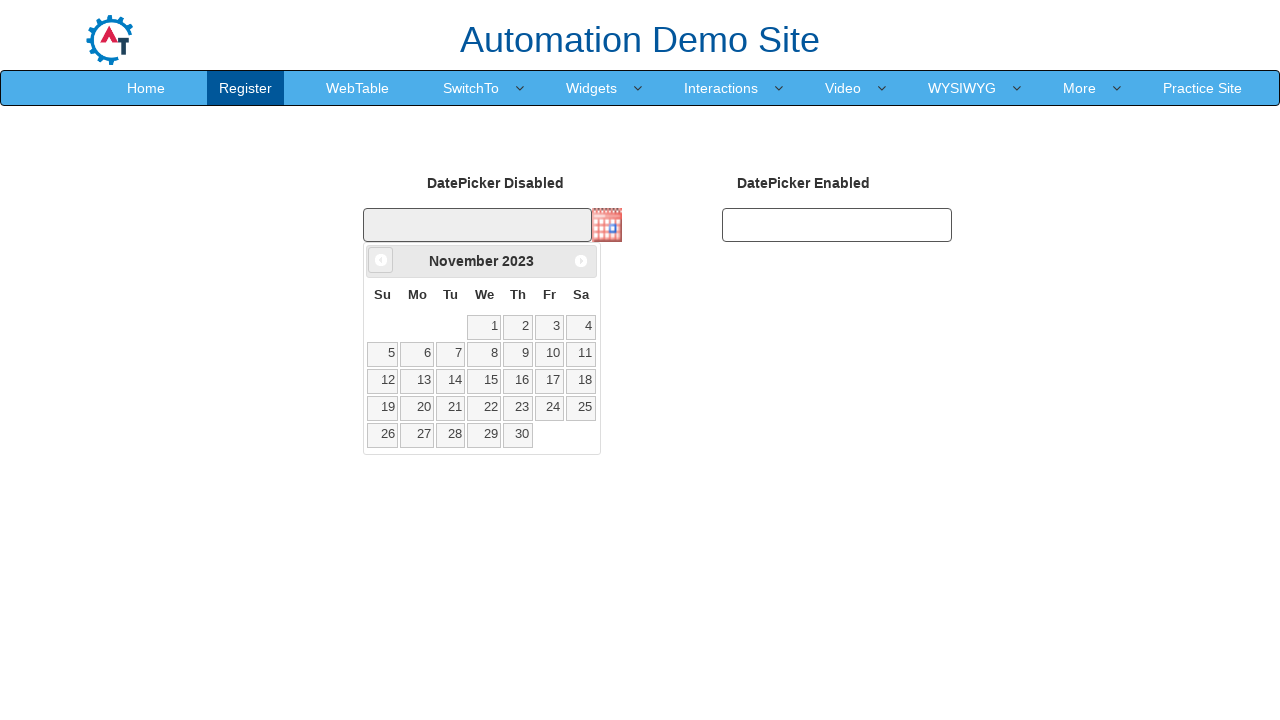

Clicked previous button to navigate to earlier month at (381, 260) on .ui-datepicker-prev
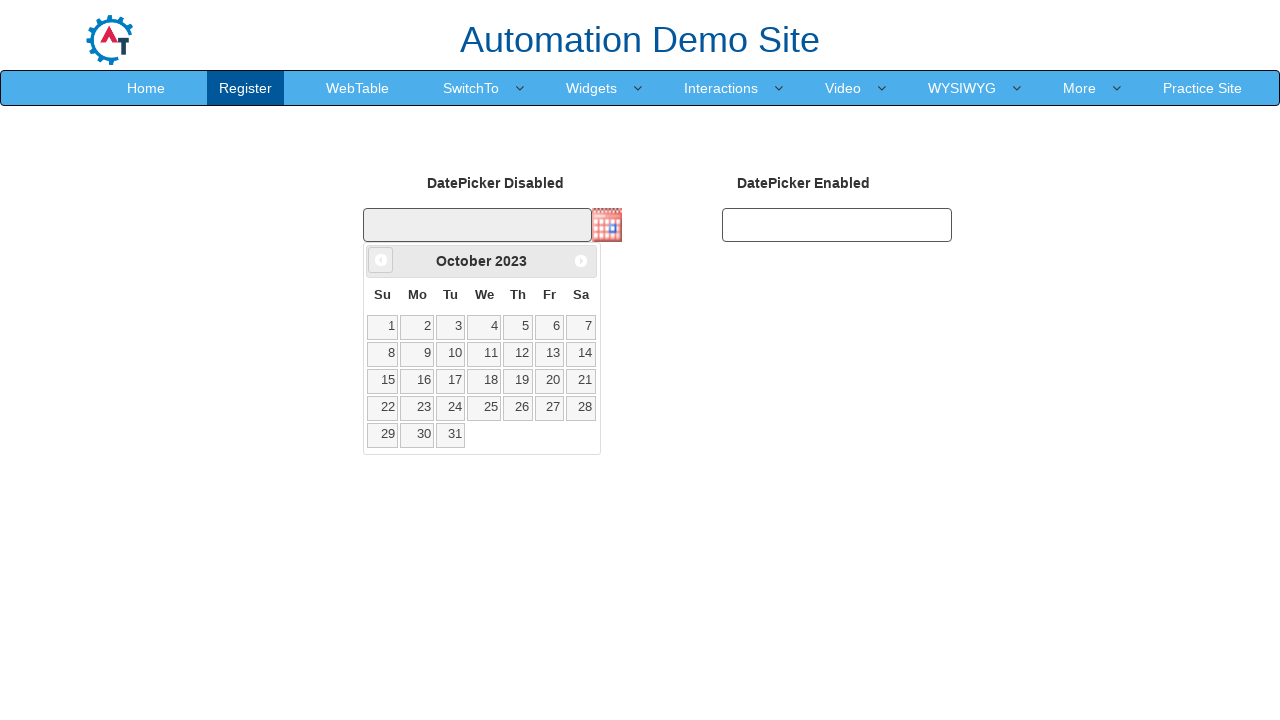

Retrieved date picker header text: October 2023
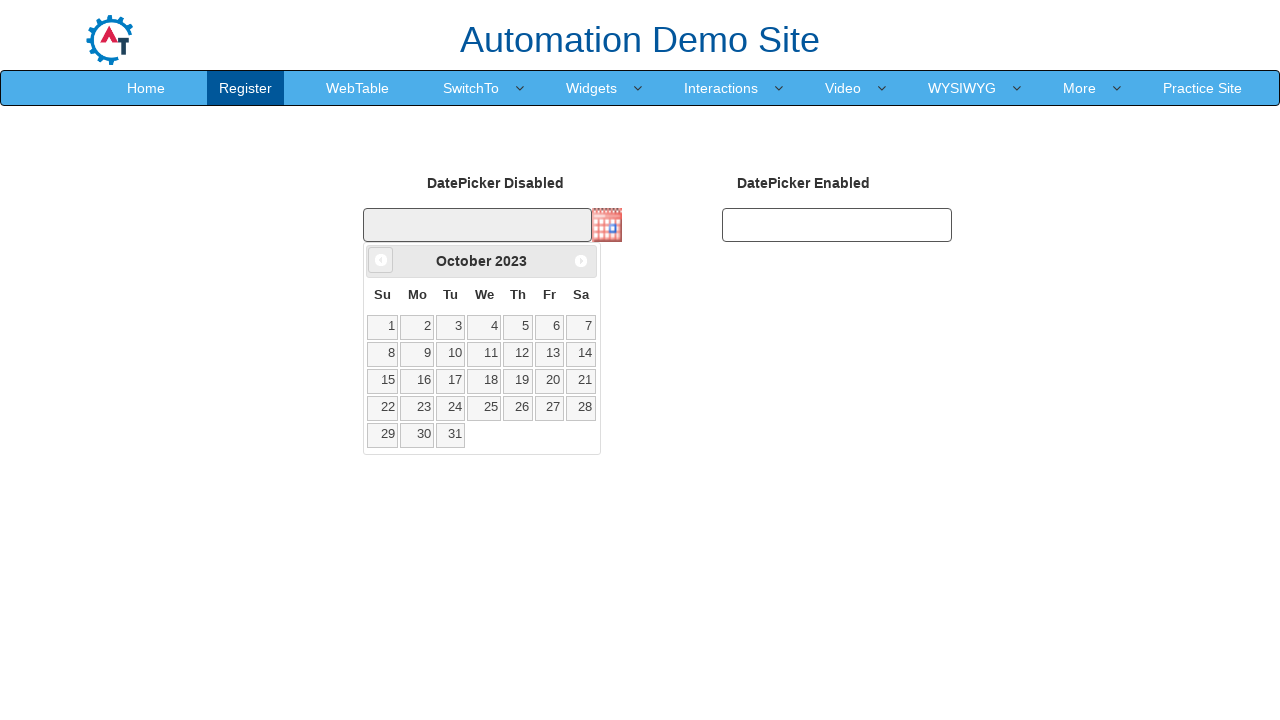

Clicked previous button to navigate to earlier month at (381, 260) on .ui-datepicker-prev
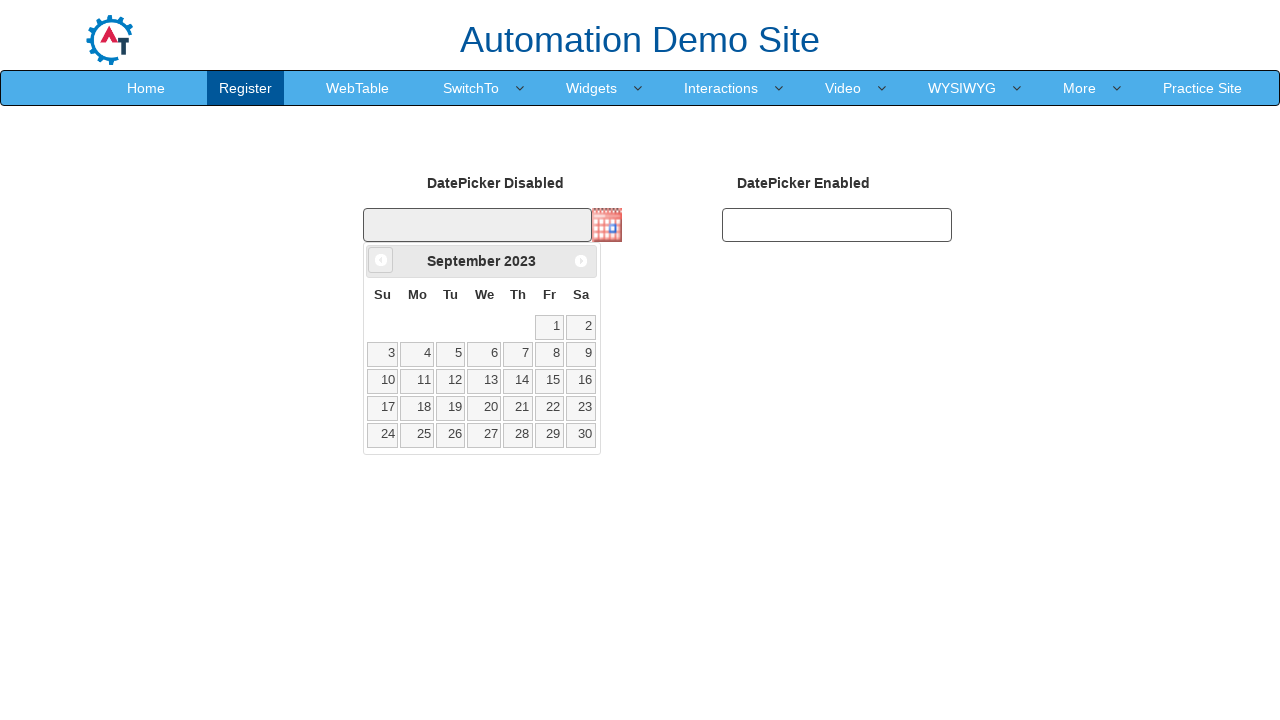

Retrieved date picker header text: September 2023
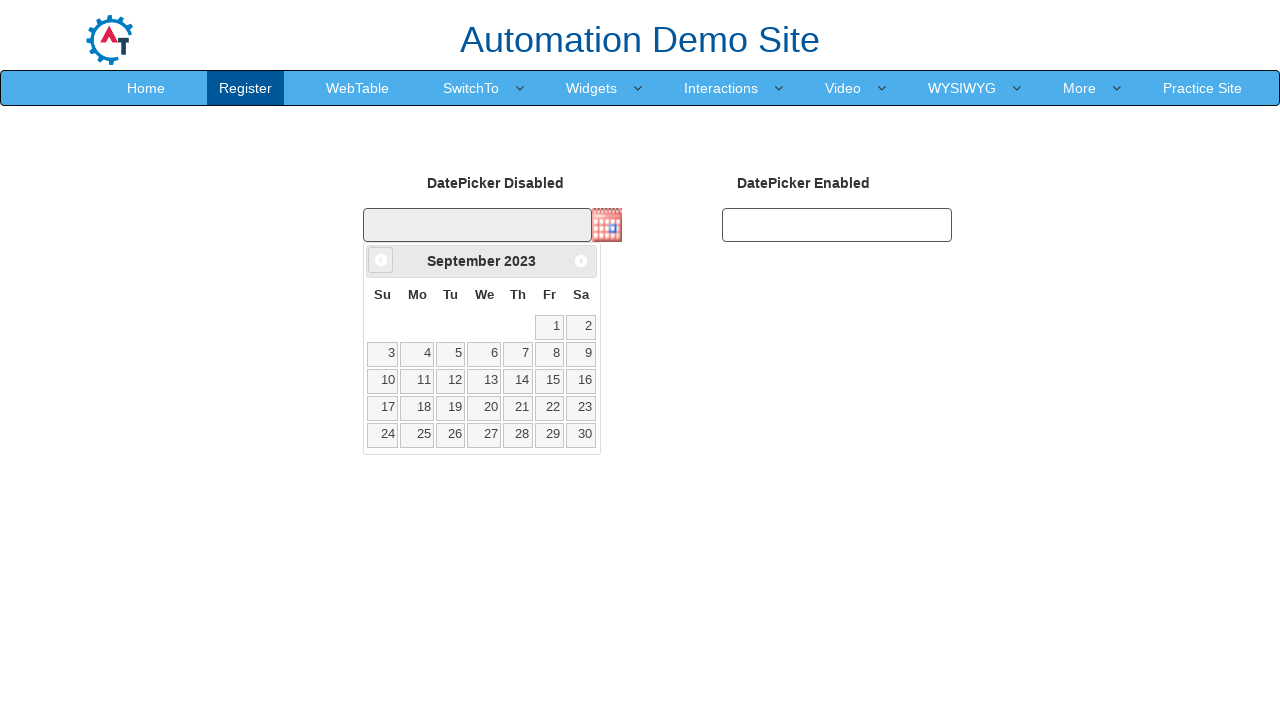

Clicked previous button to navigate to earlier month at (381, 260) on .ui-datepicker-prev
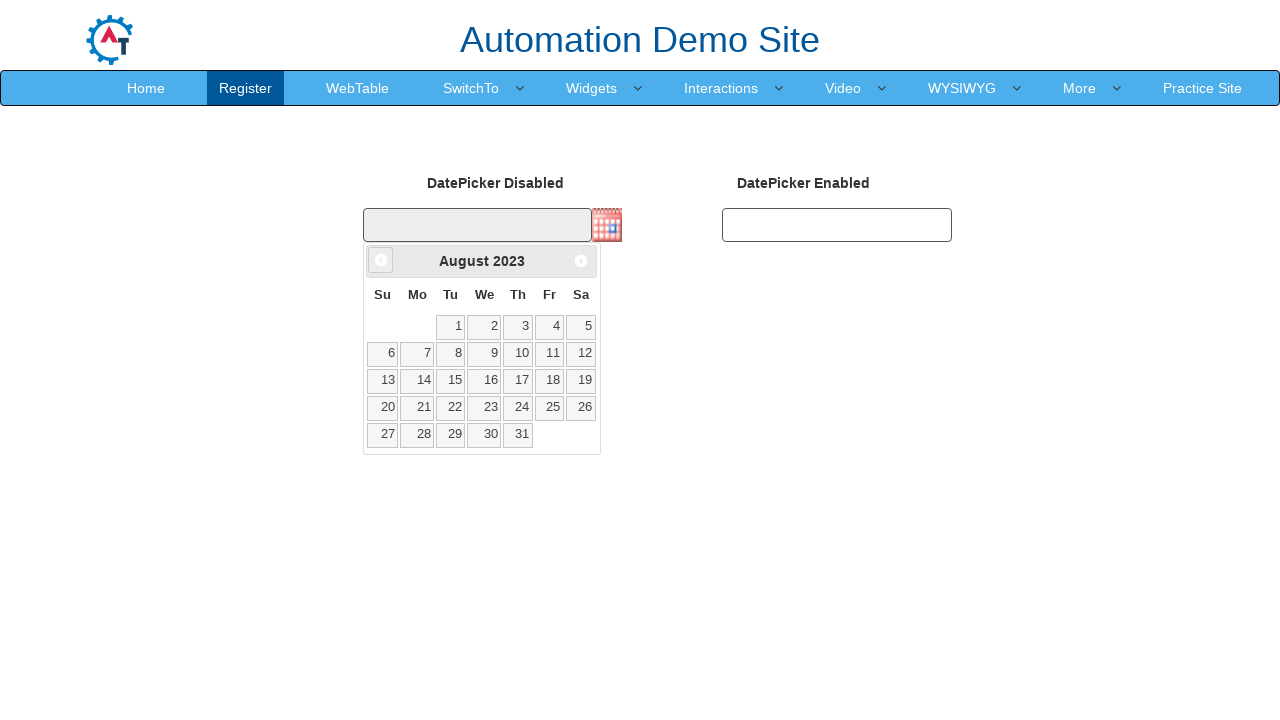

Retrieved date picker header text: August 2023
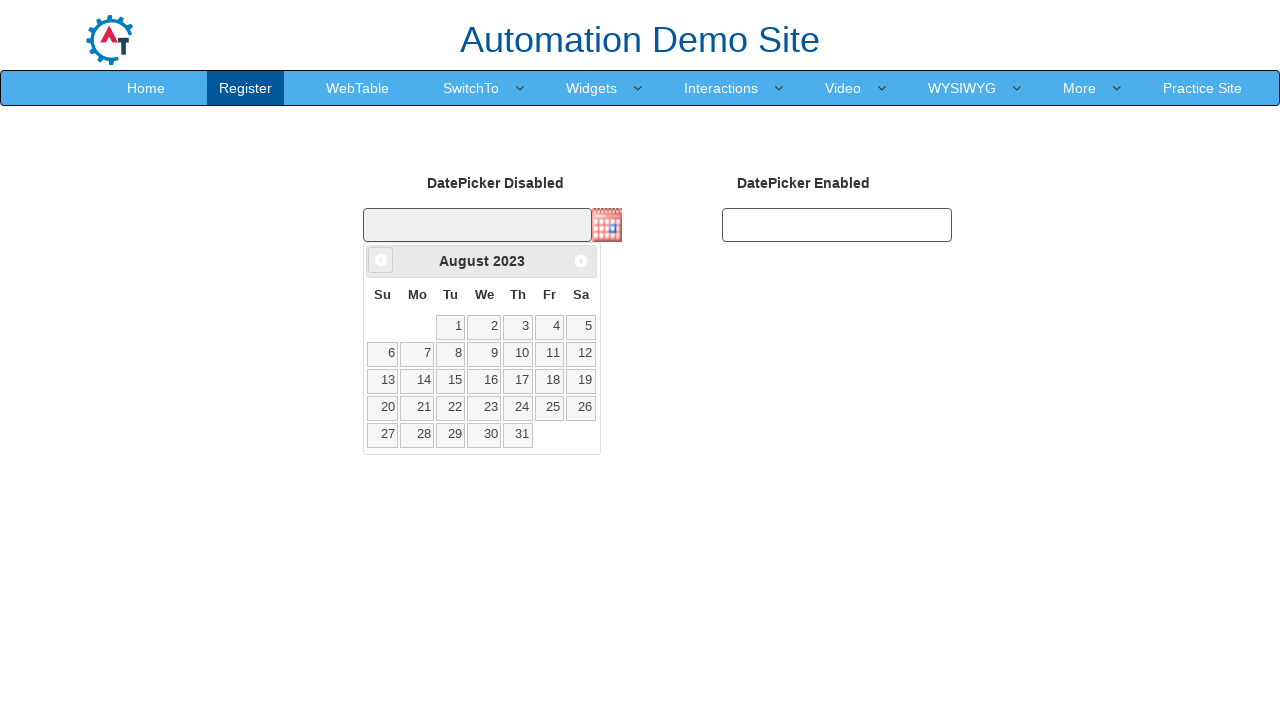

Clicked previous button to navigate to earlier month at (381, 260) on .ui-datepicker-prev
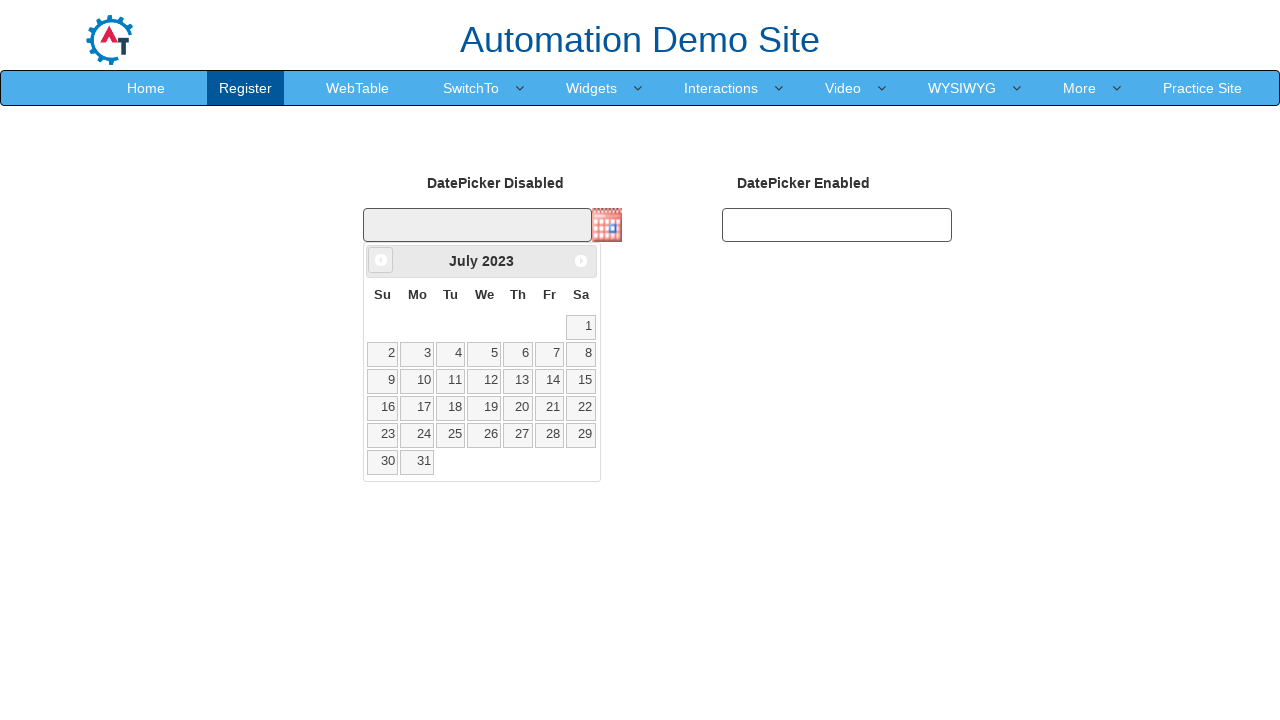

Retrieved date picker header text: July 2023
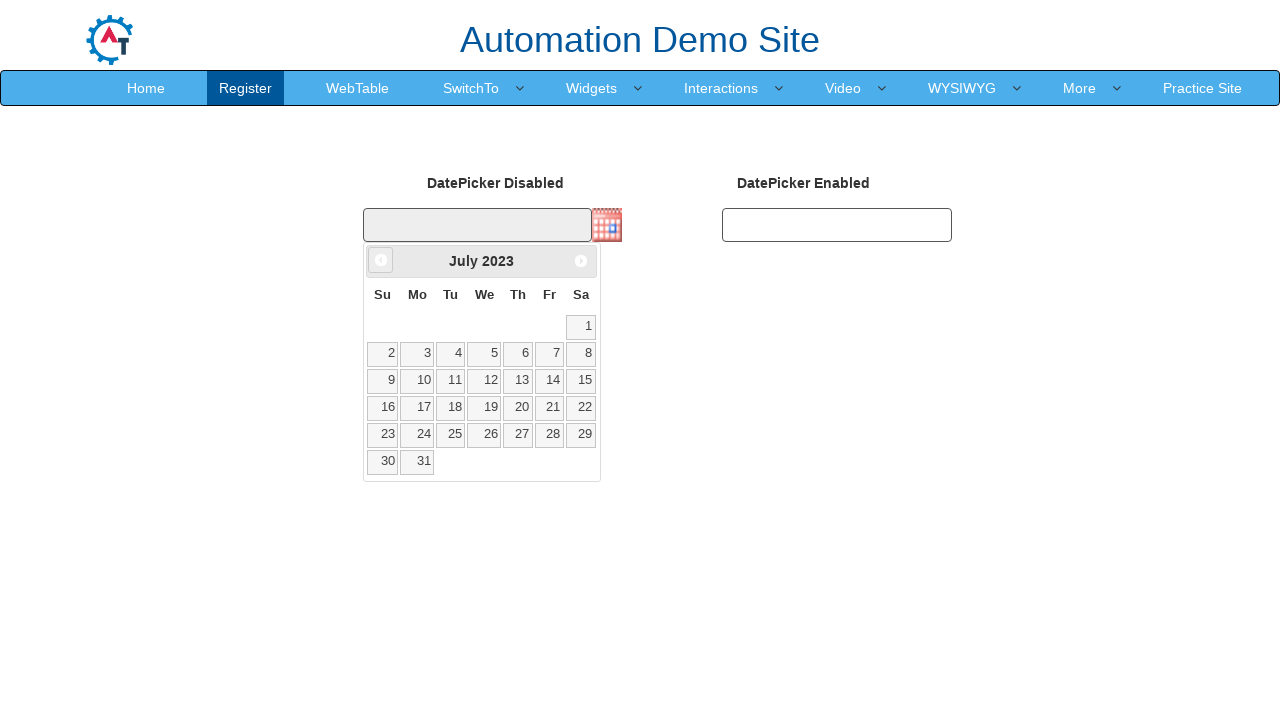

Clicked previous button to navigate to earlier month at (381, 260) on .ui-datepicker-prev
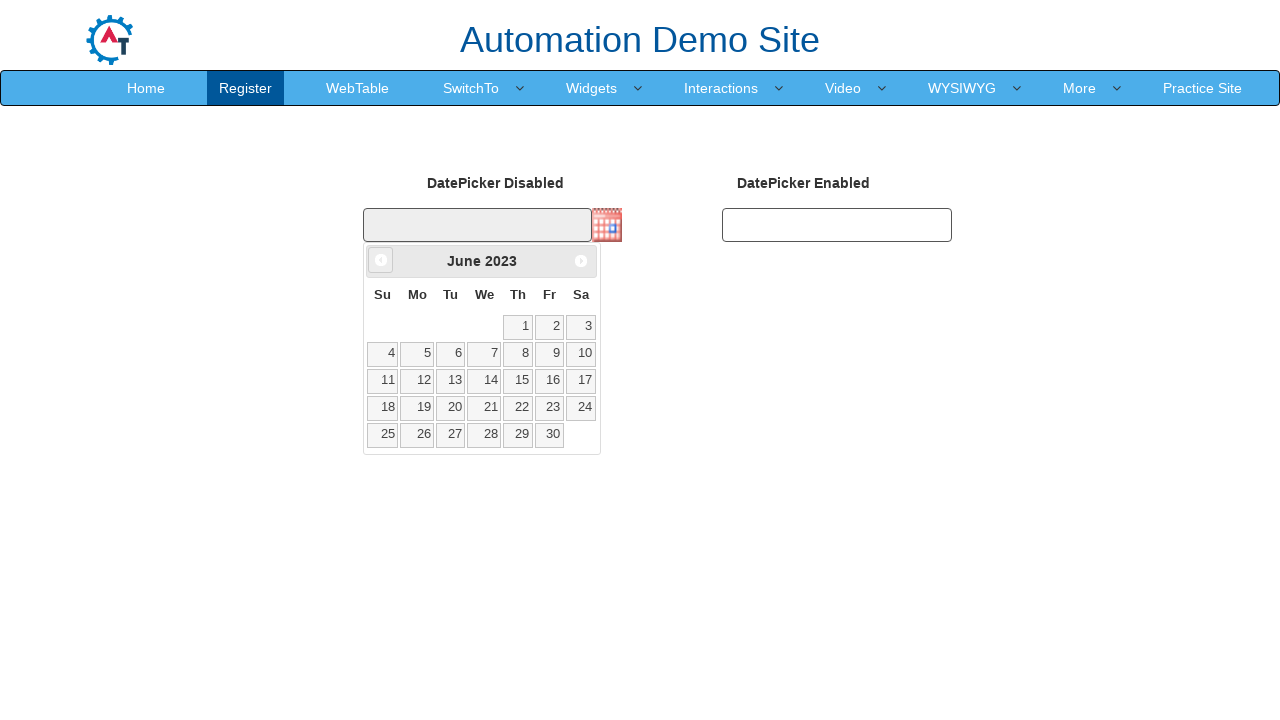

Retrieved date picker header text: June 2023
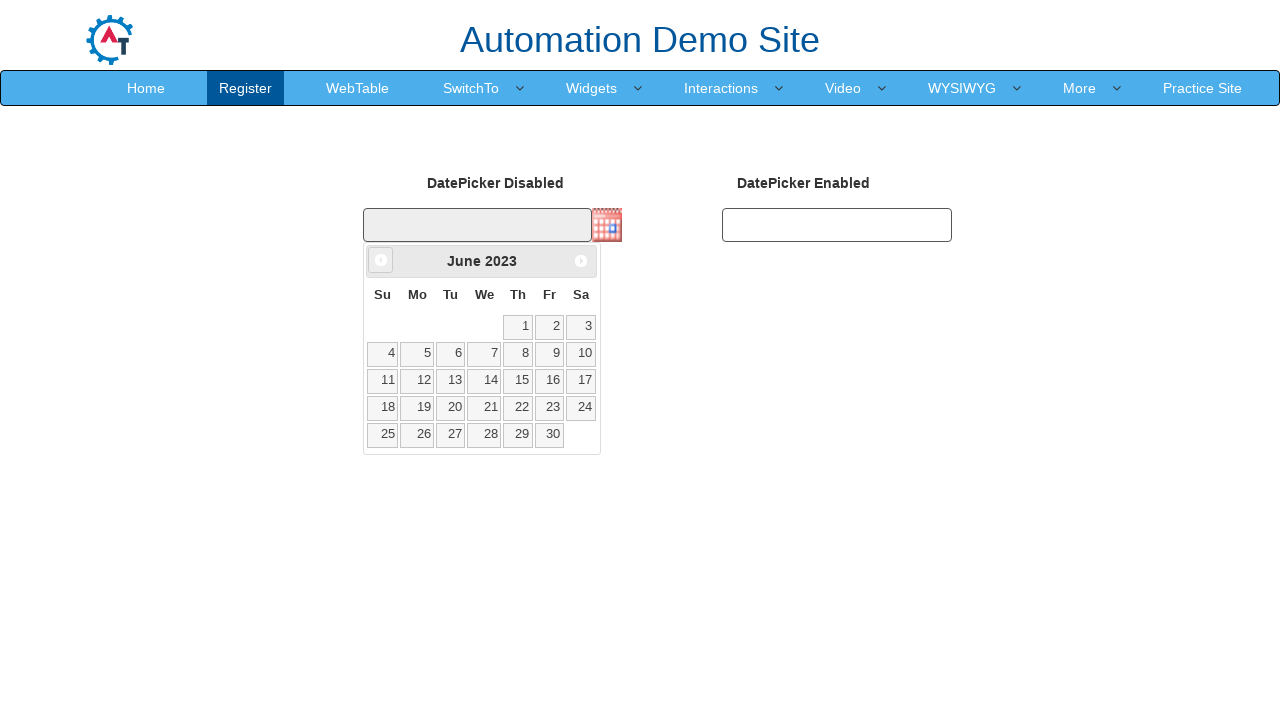

Clicked previous button to navigate to earlier month at (381, 260) on .ui-datepicker-prev
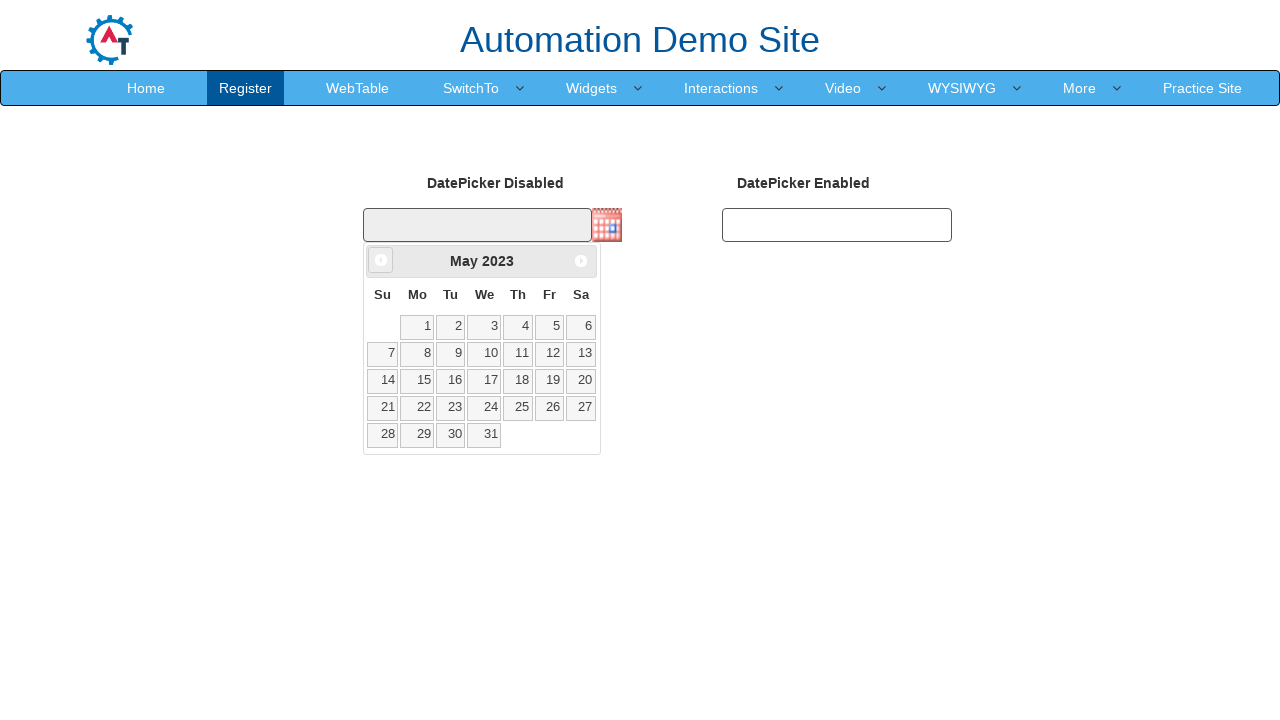

Retrieved date picker header text: May 2023
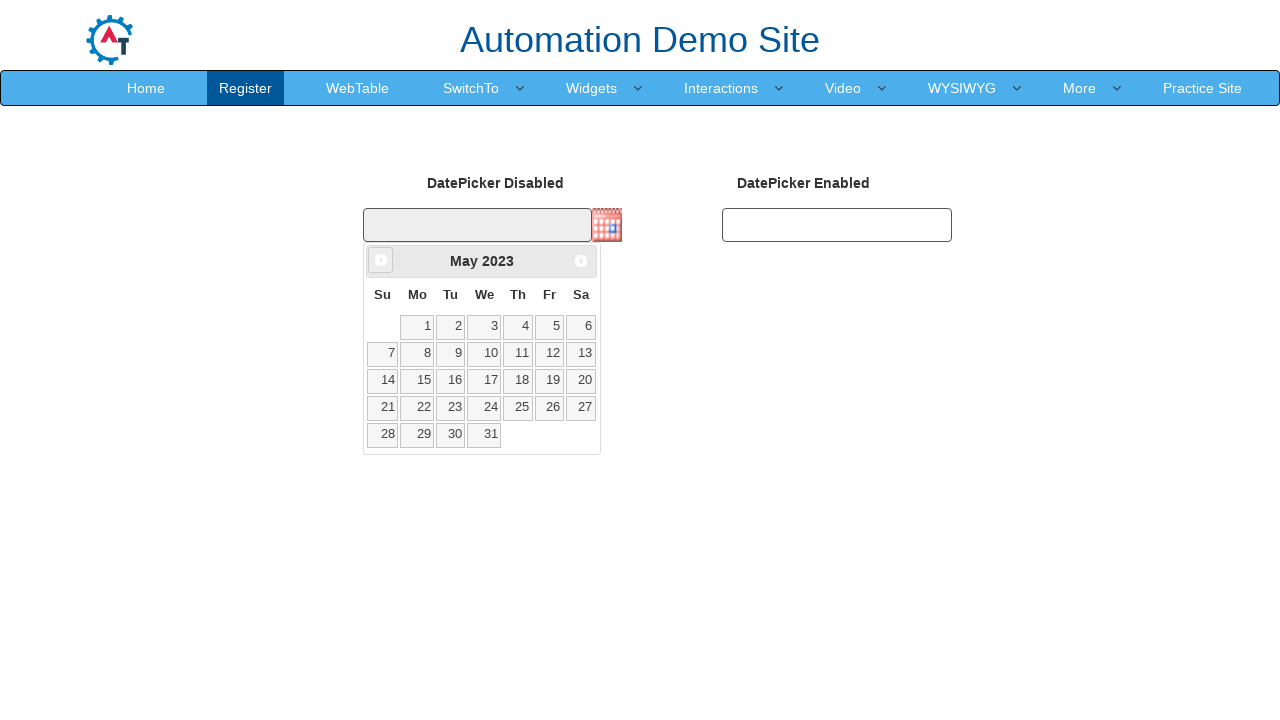

Clicked previous button to navigate to earlier month at (381, 260) on .ui-datepicker-prev
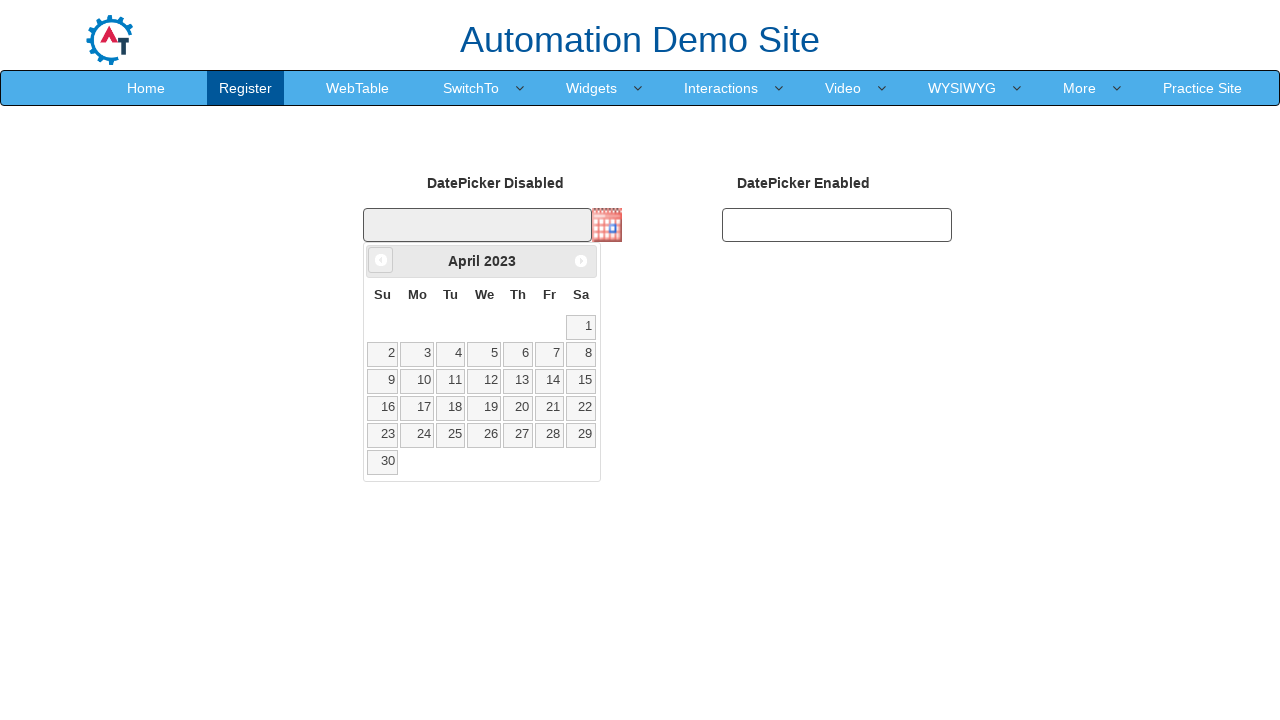

Retrieved date picker header text: April 2023
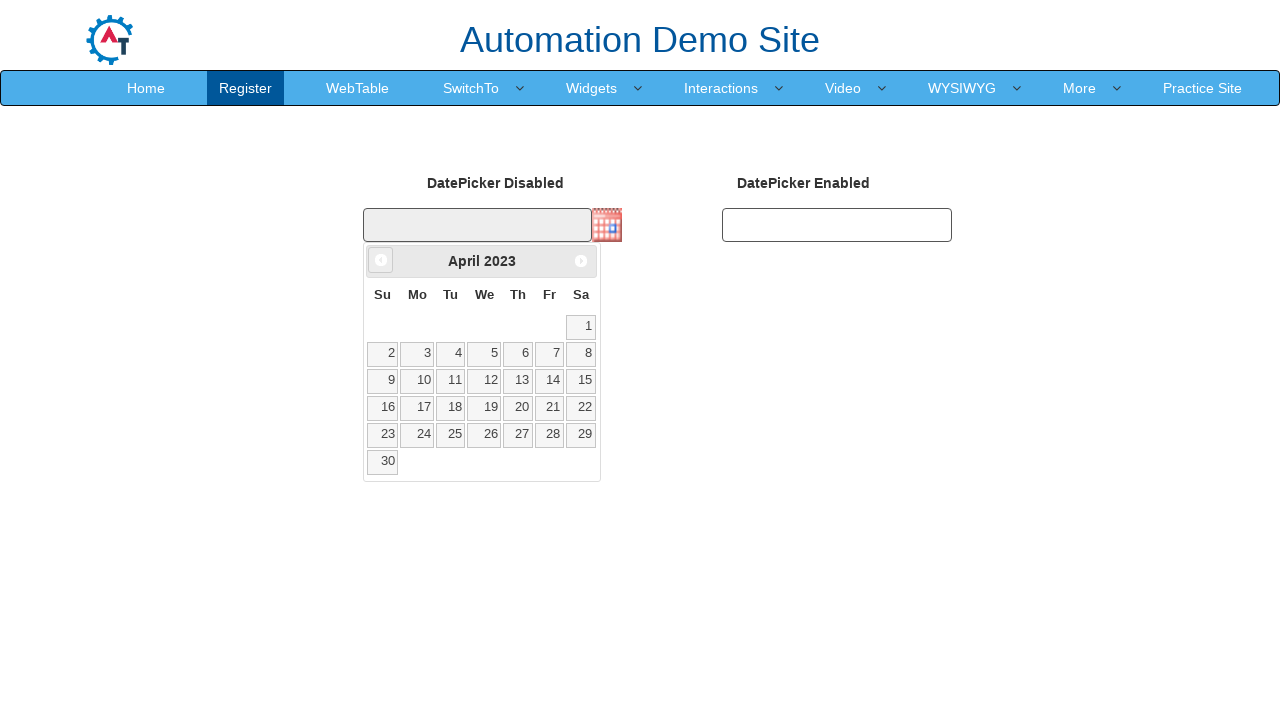

Clicked previous button to navigate to earlier month at (381, 260) on .ui-datepicker-prev
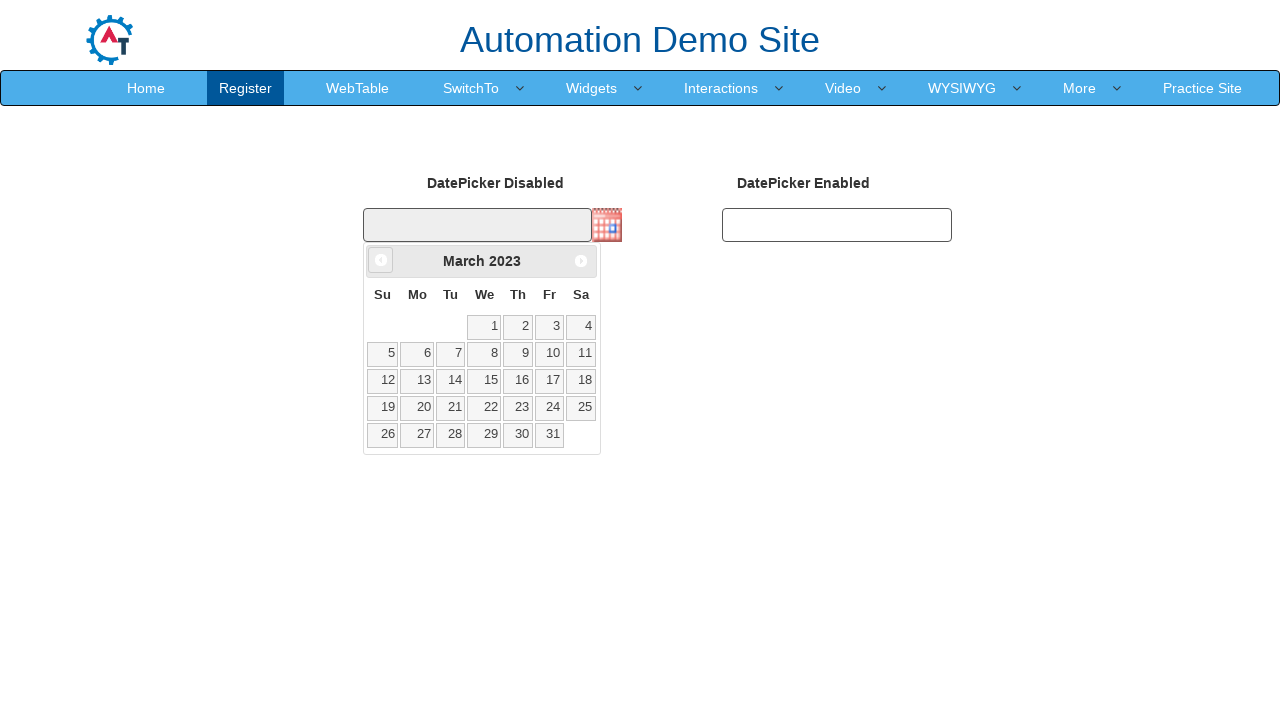

Retrieved date picker header text: March 2023
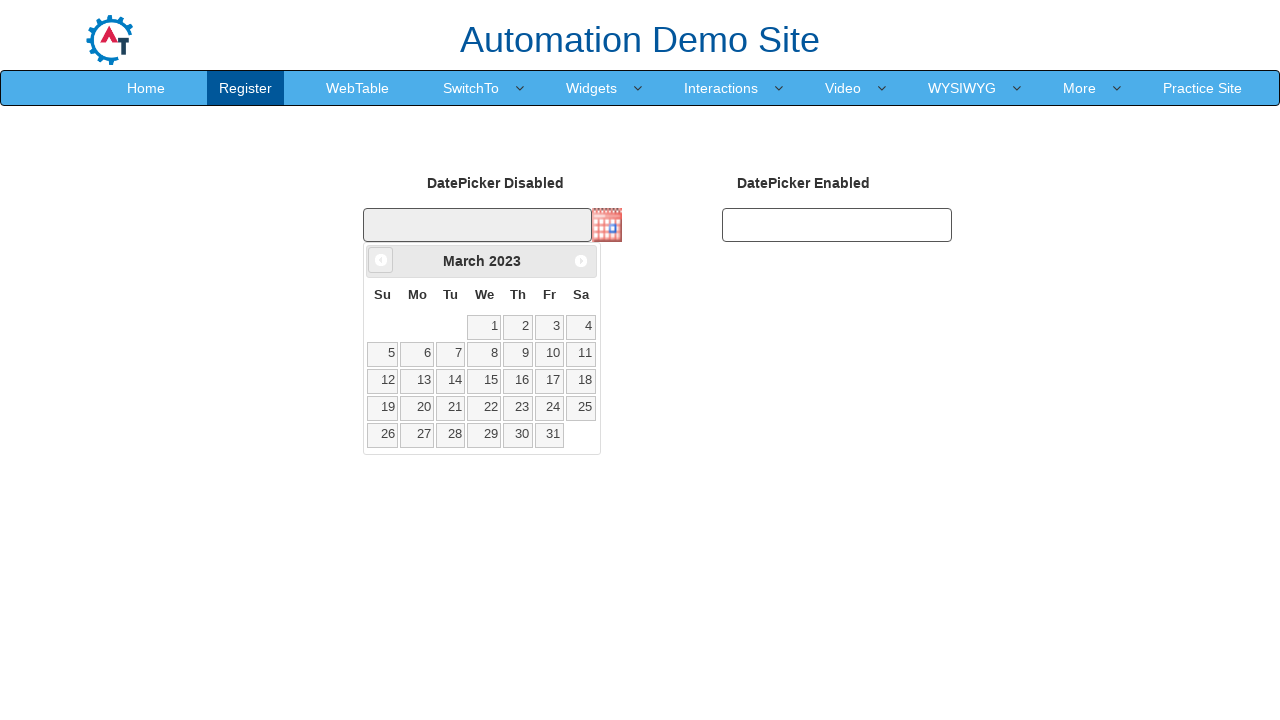

Clicked previous button to navigate to earlier month at (381, 260) on .ui-datepicker-prev
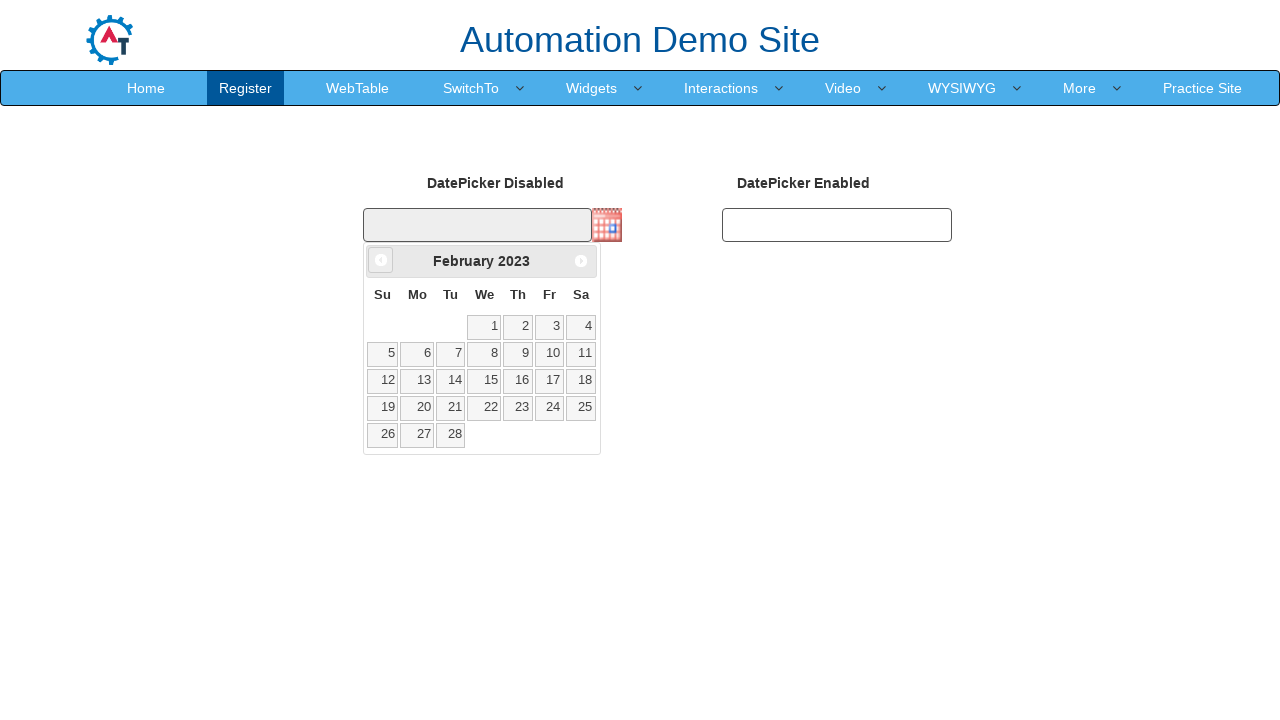

Retrieved date picker header text: February 2023
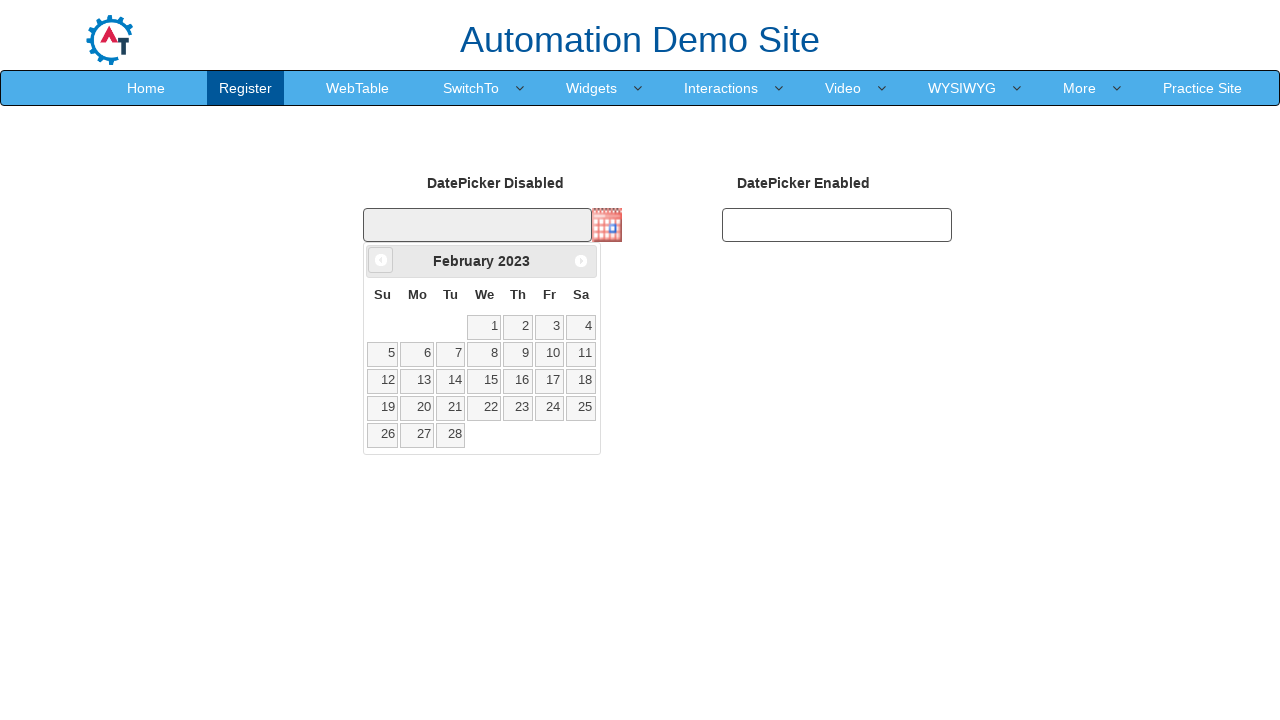

Clicked previous button to navigate to earlier month at (381, 260) on .ui-datepicker-prev
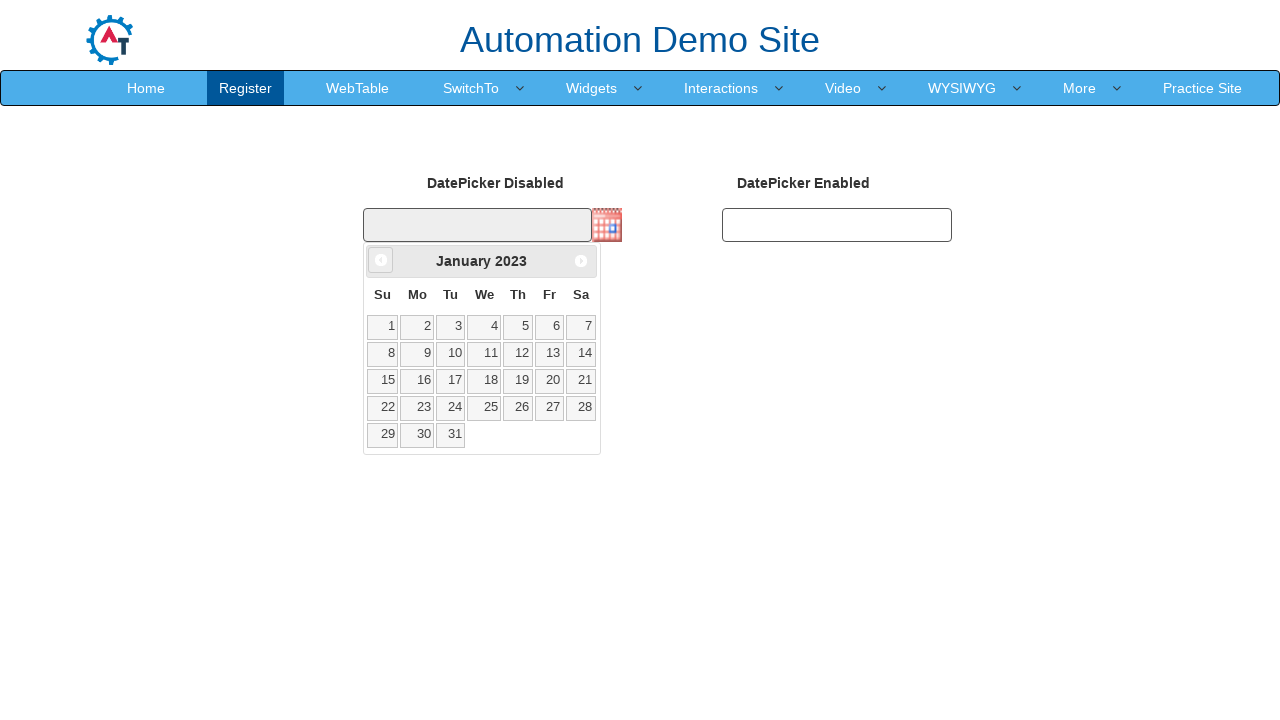

Retrieved date picker header text: January 2023
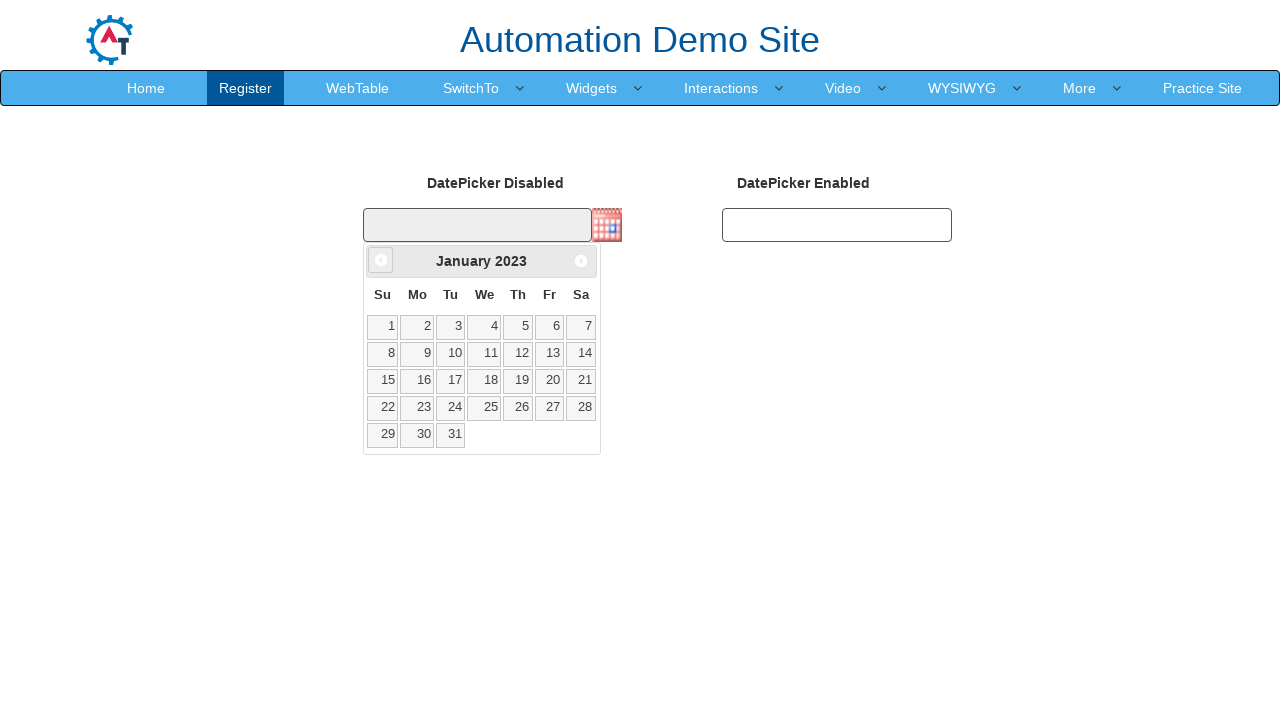

Clicked previous button to navigate to earlier month at (381, 260) on .ui-datepicker-prev
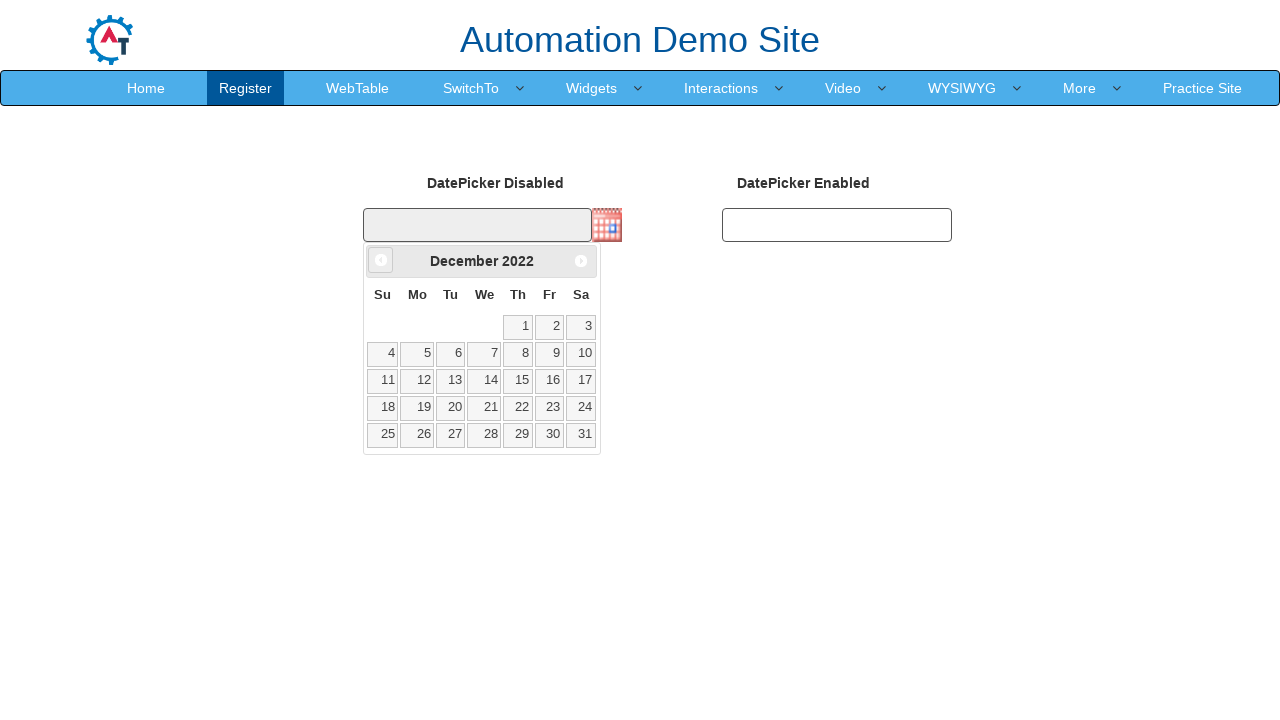

Retrieved date picker header text: December 2022
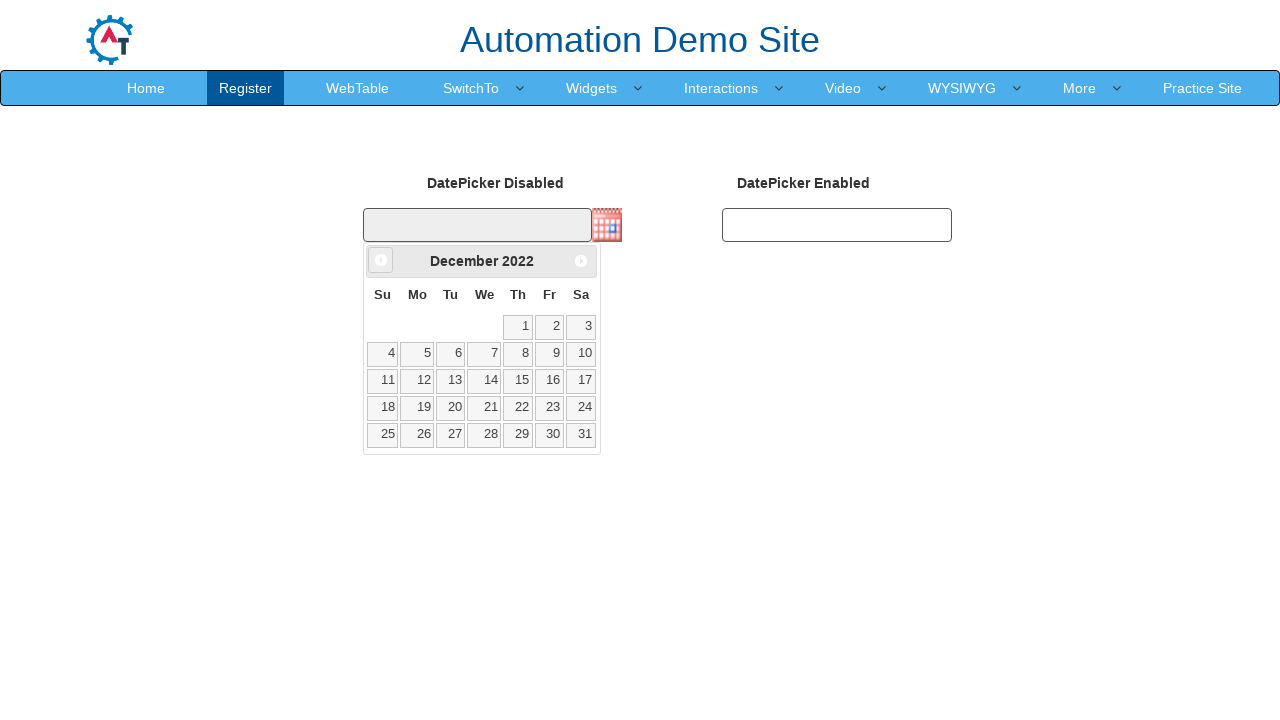

Clicked previous button to navigate to earlier month at (381, 260) on .ui-datepicker-prev
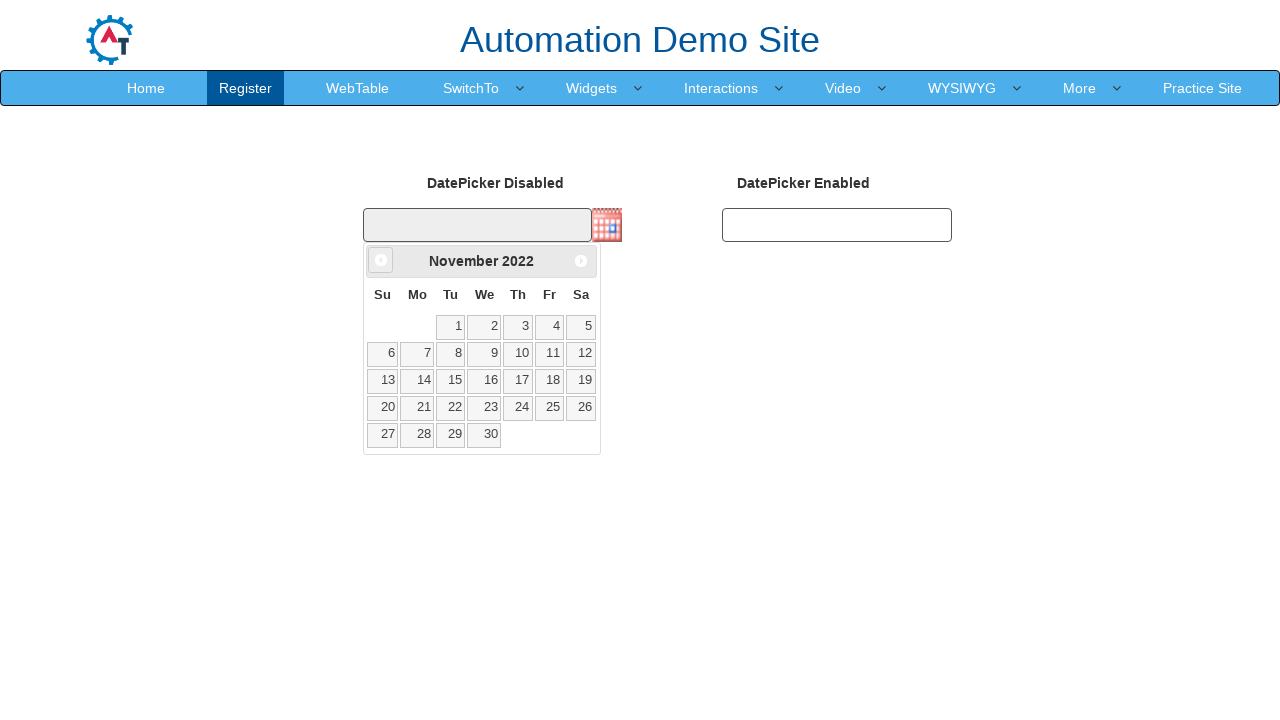

Retrieved date picker header text: November 2022
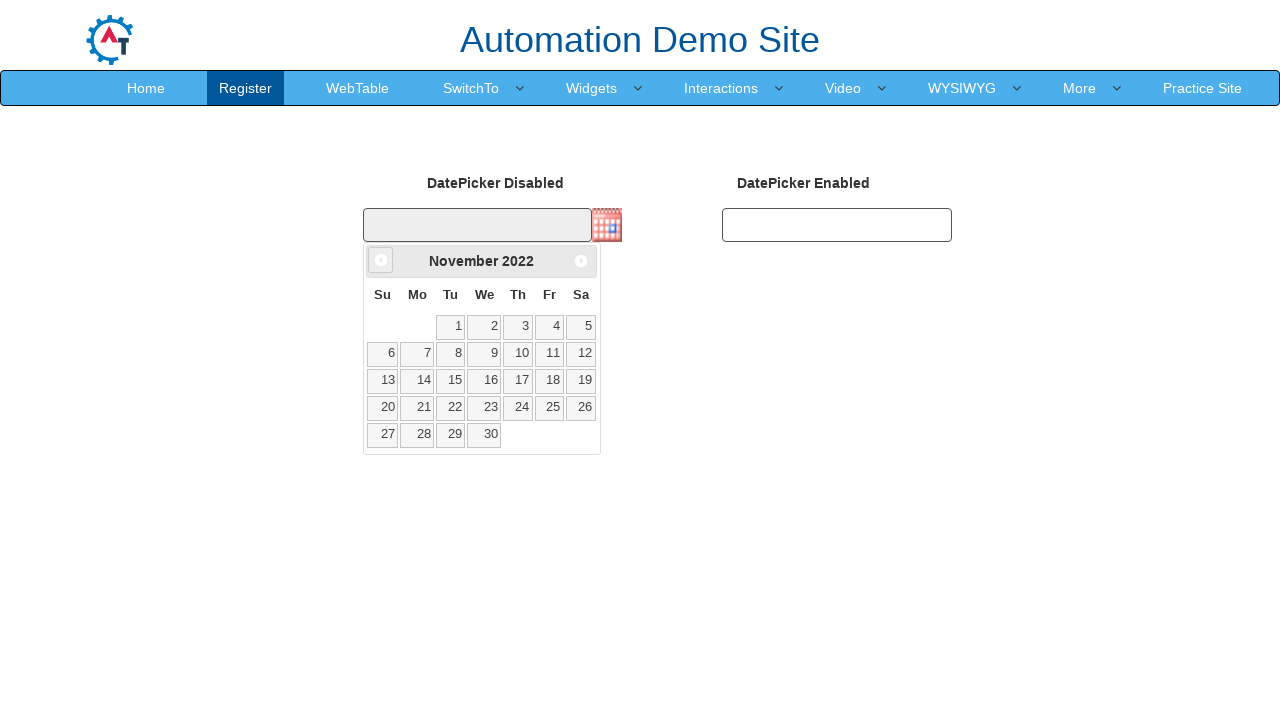

Clicked previous button to navigate to earlier month at (381, 260) on .ui-datepicker-prev
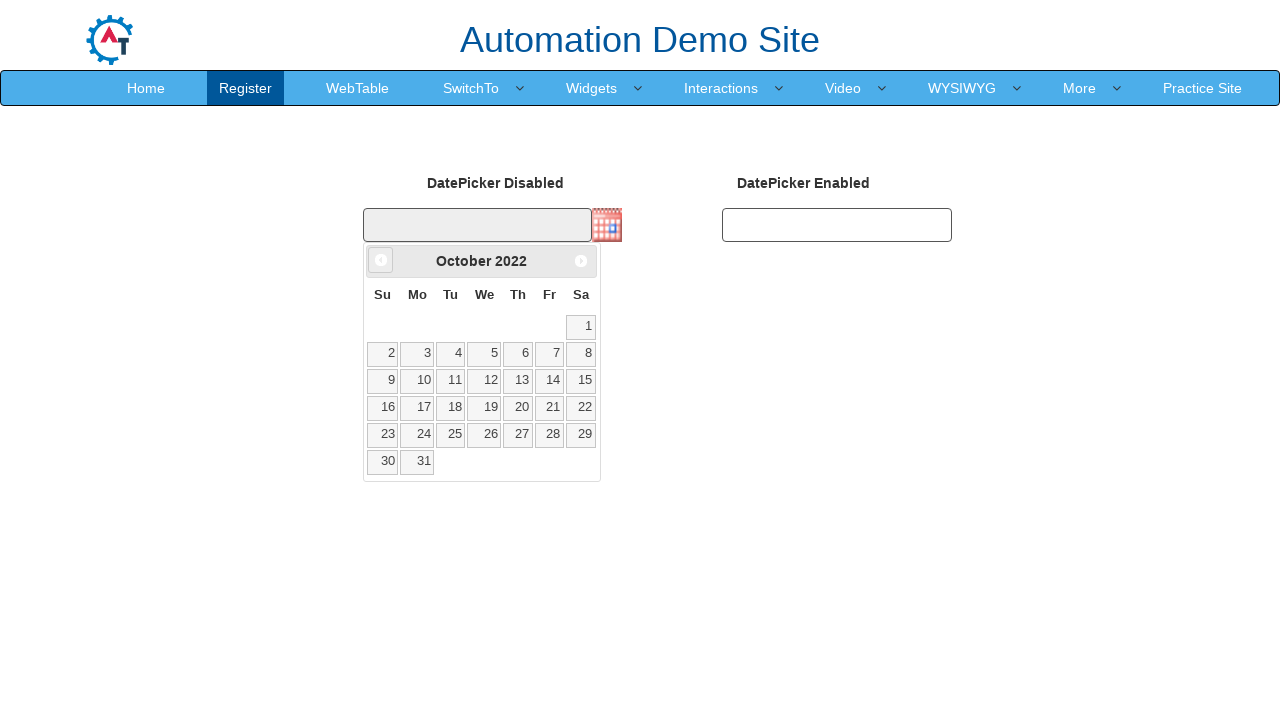

Retrieved date picker header text: October 2022
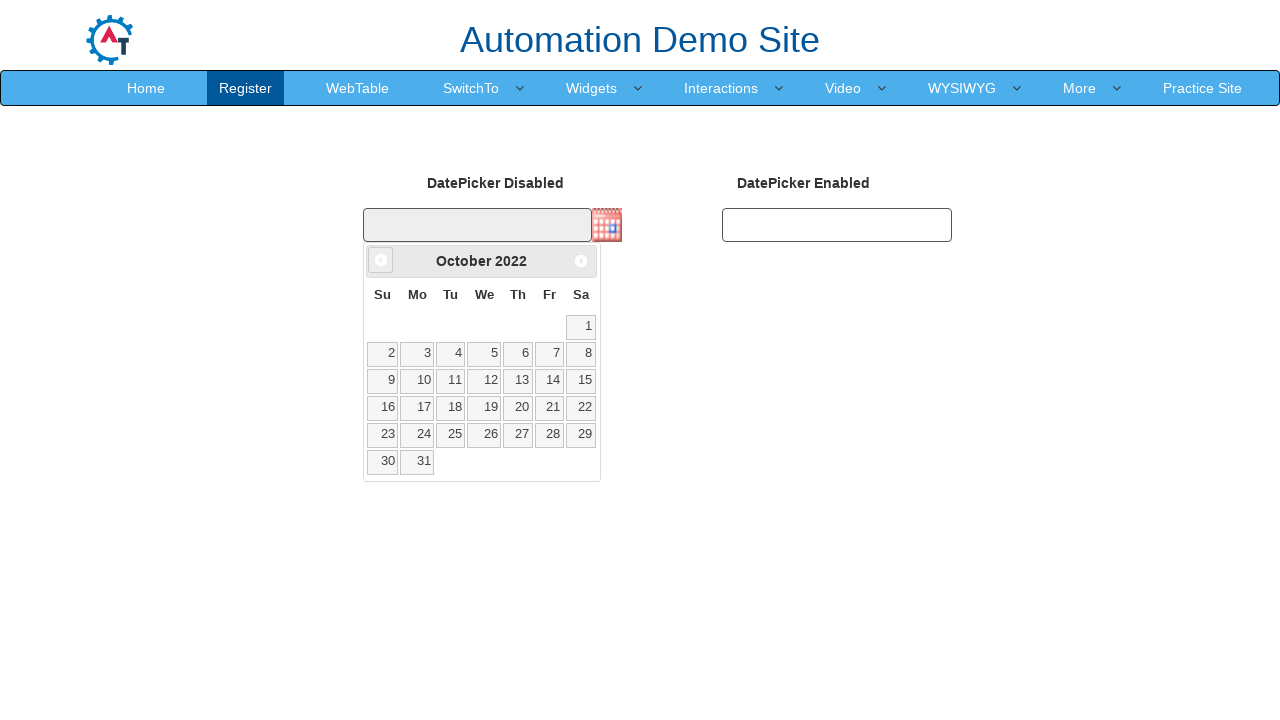

Clicked previous button to navigate to earlier month at (381, 260) on .ui-datepicker-prev
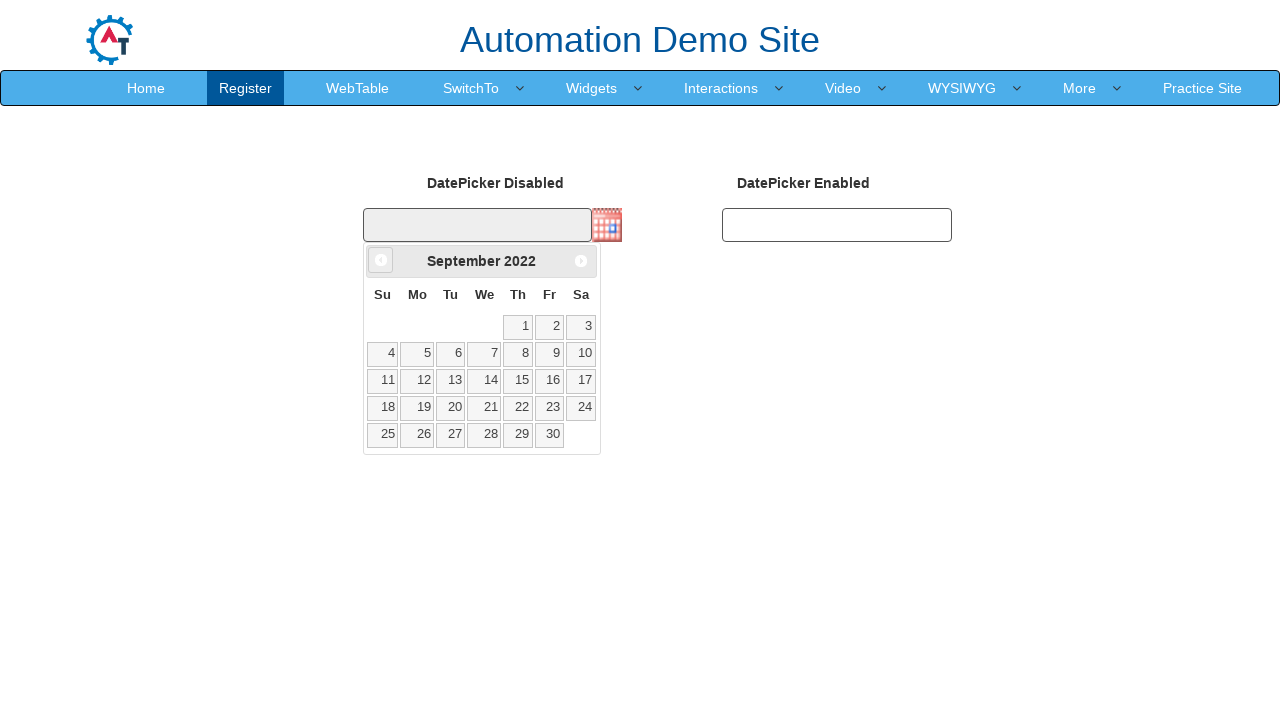

Retrieved date picker header text: September 2022
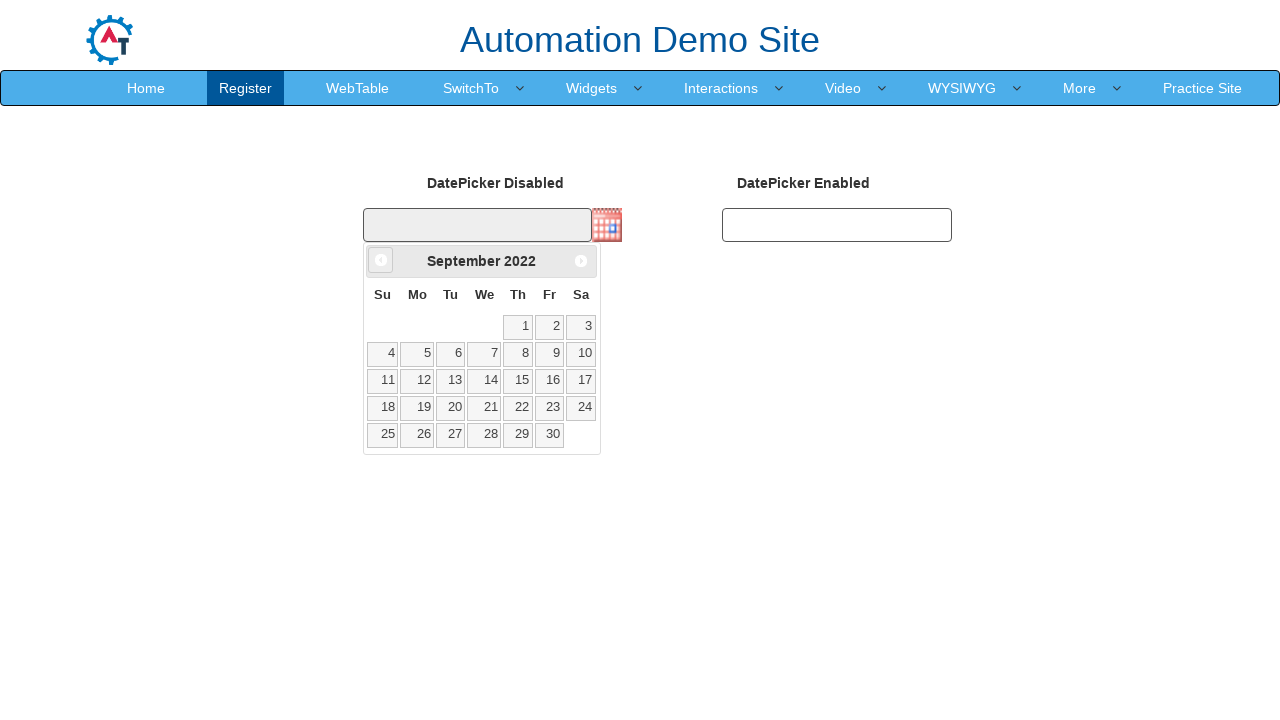

Clicked previous button to navigate to earlier month at (381, 260) on .ui-datepicker-prev
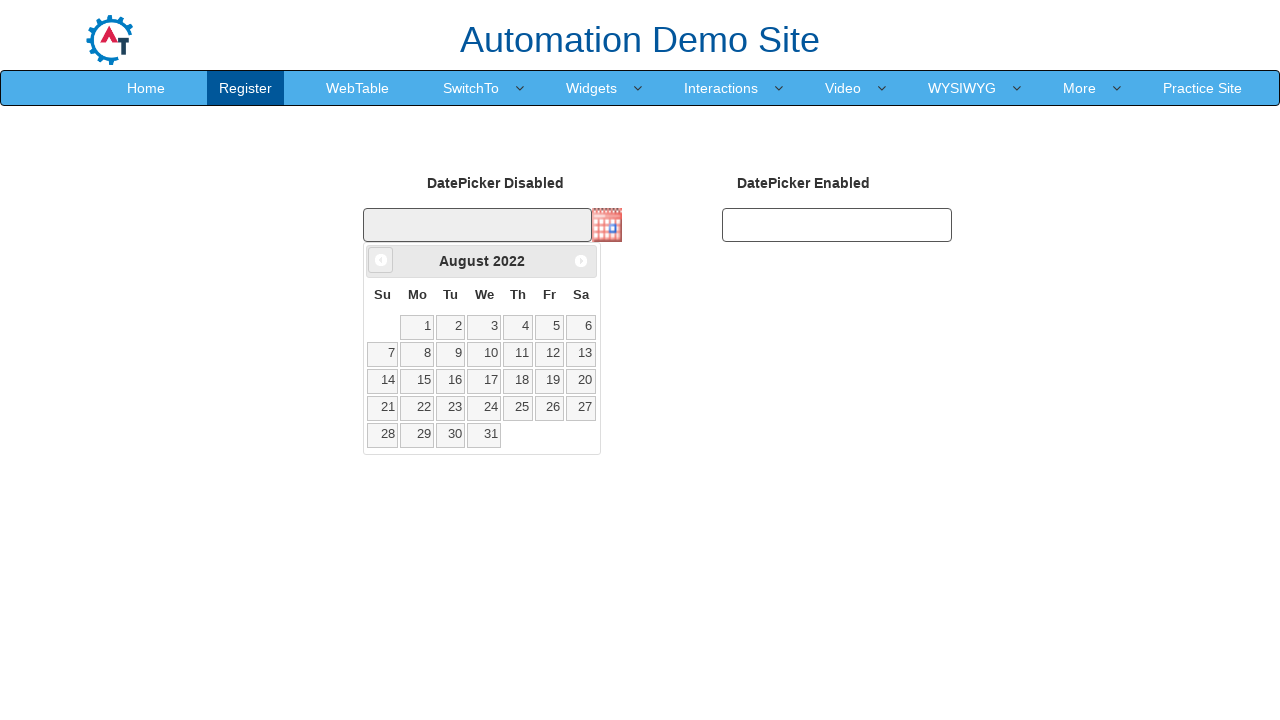

Retrieved date picker header text: August 2022
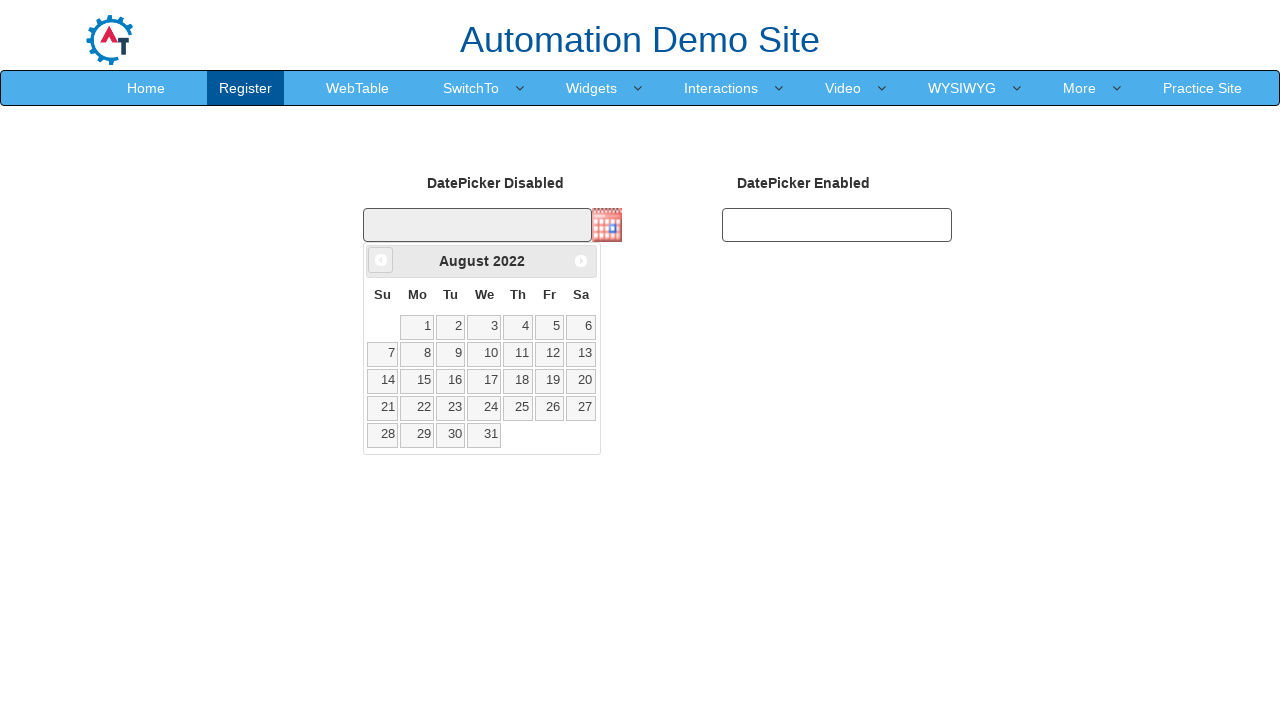

Clicked previous button to navigate to earlier month at (381, 260) on .ui-datepicker-prev
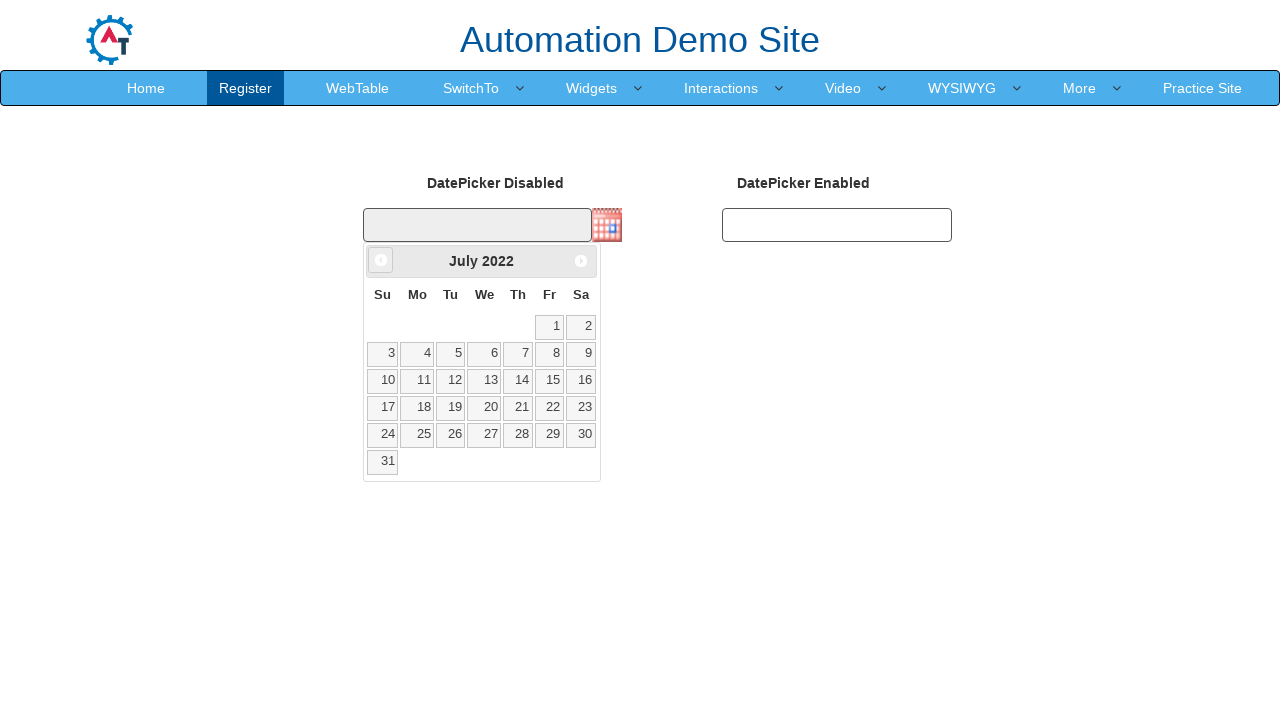

Retrieved date picker header text: July 2022
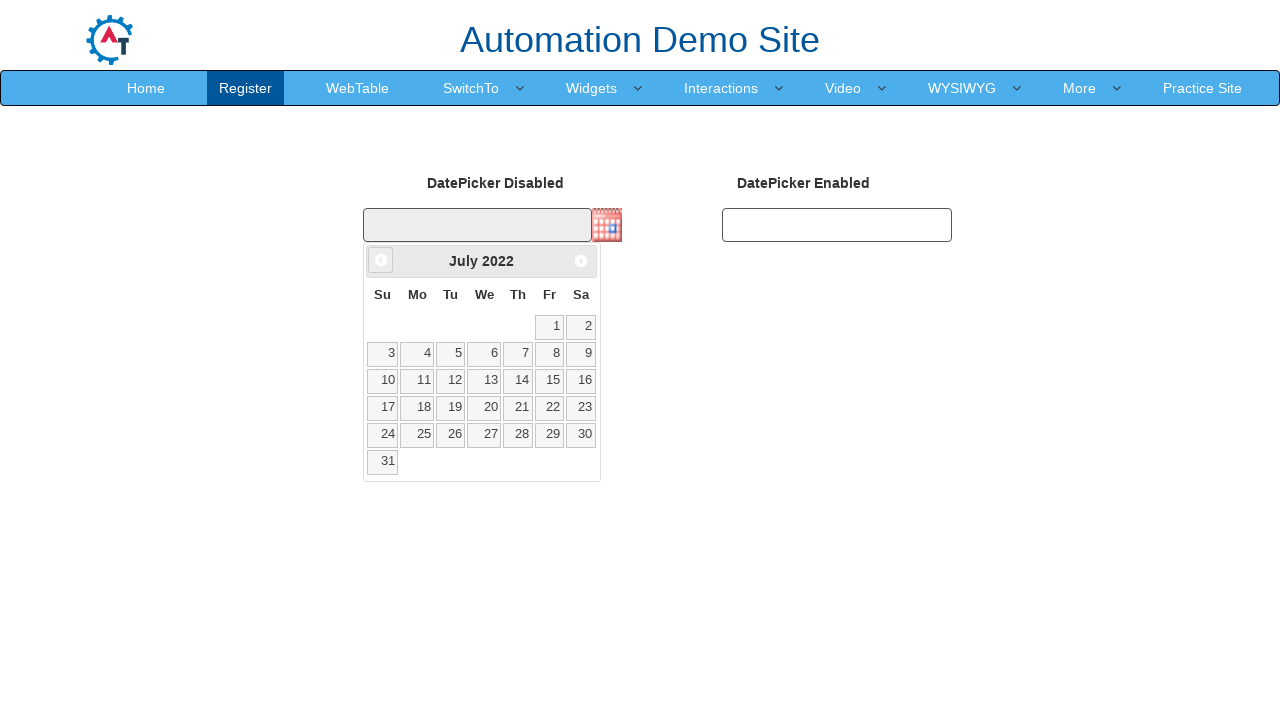

Clicked previous button to navigate to earlier month at (381, 260) on .ui-datepicker-prev
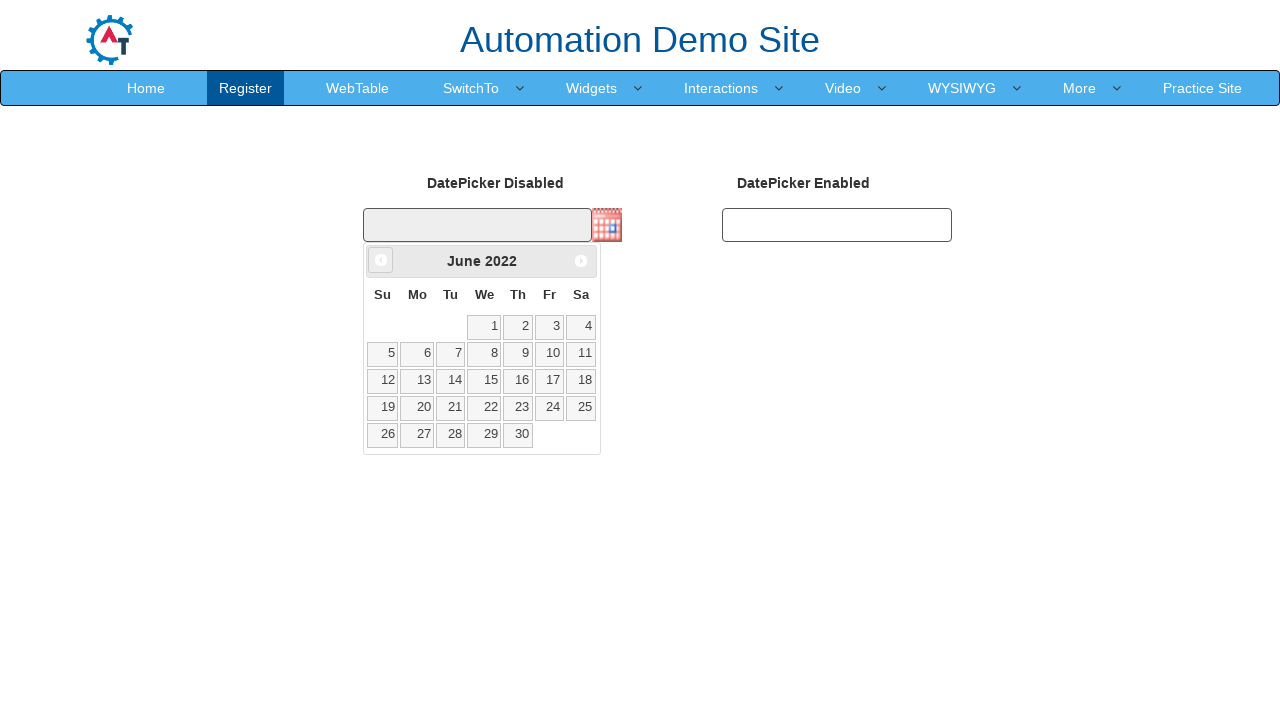

Retrieved date picker header text: June 2022
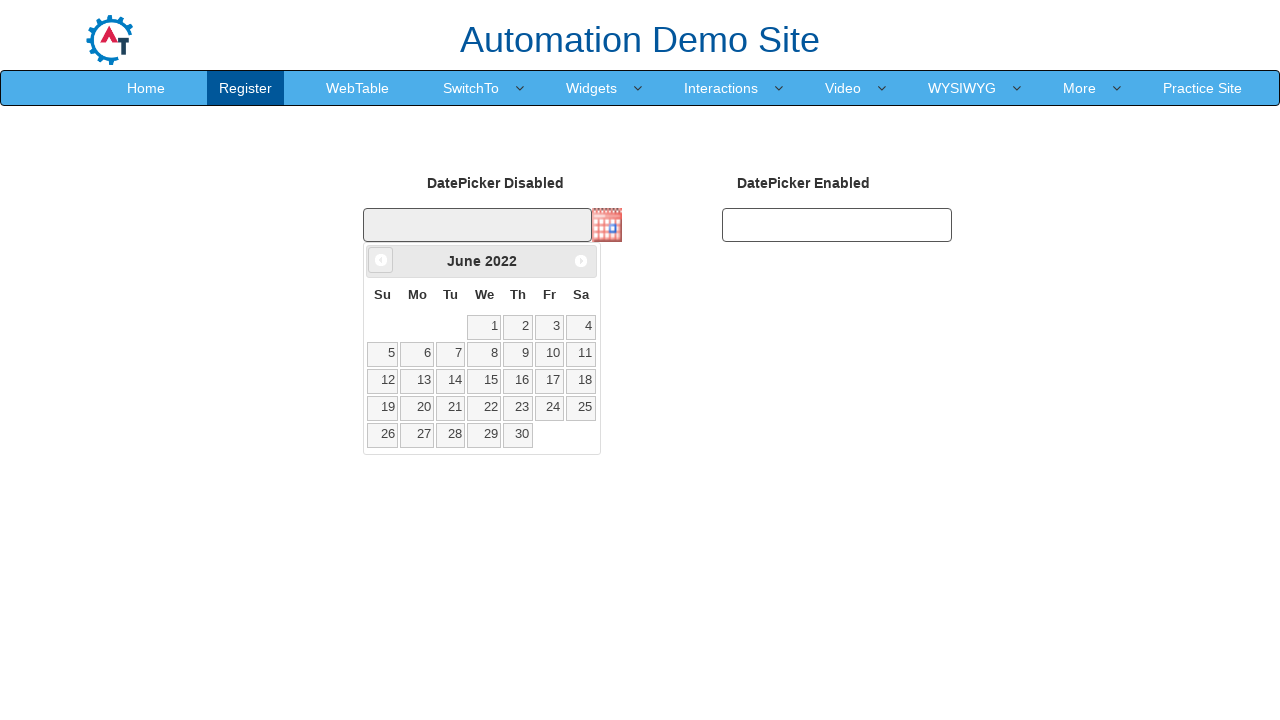

Clicked previous button to navigate to earlier month at (381, 260) on .ui-datepicker-prev
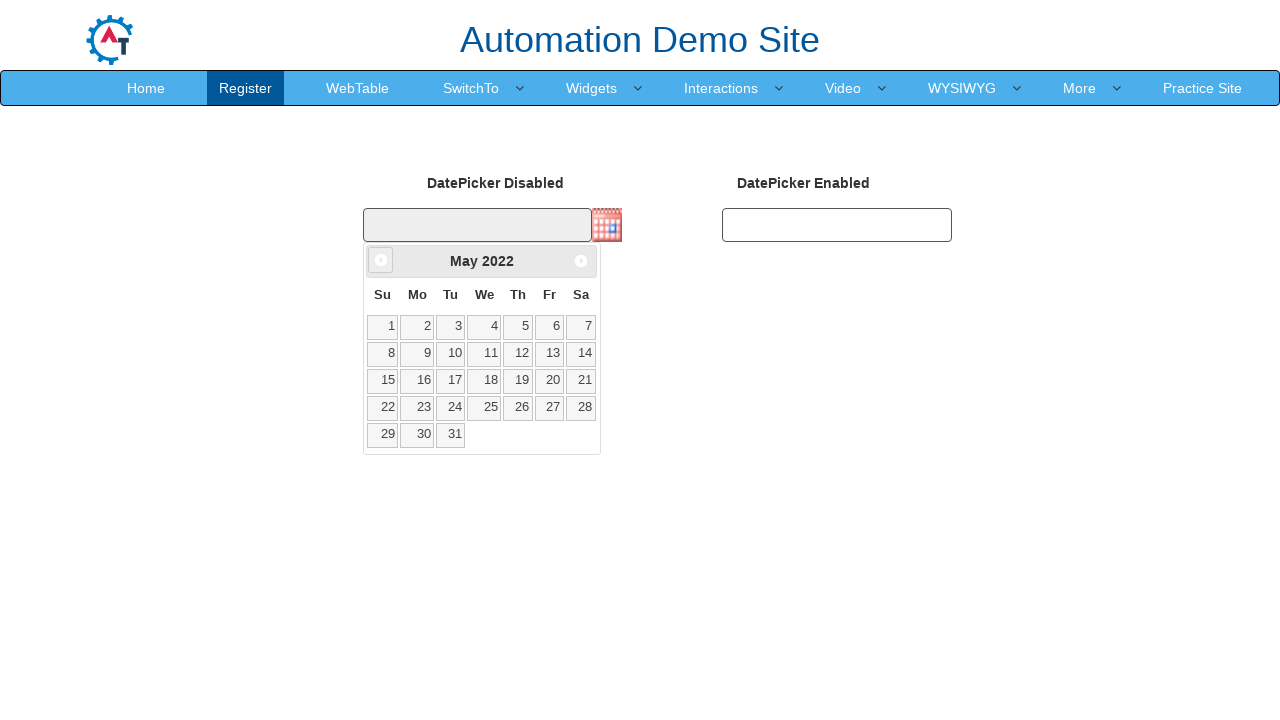

Retrieved date picker header text: May 2022
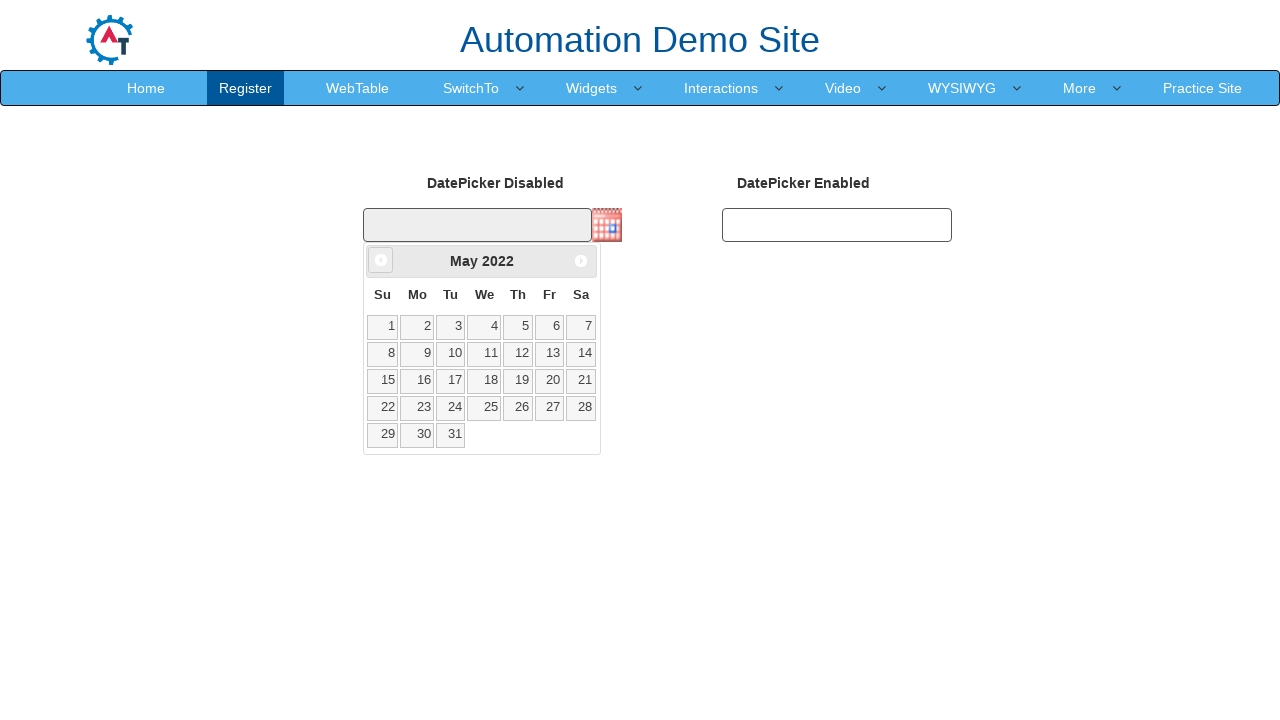

Clicked previous button to navigate to earlier month at (381, 260) on .ui-datepicker-prev
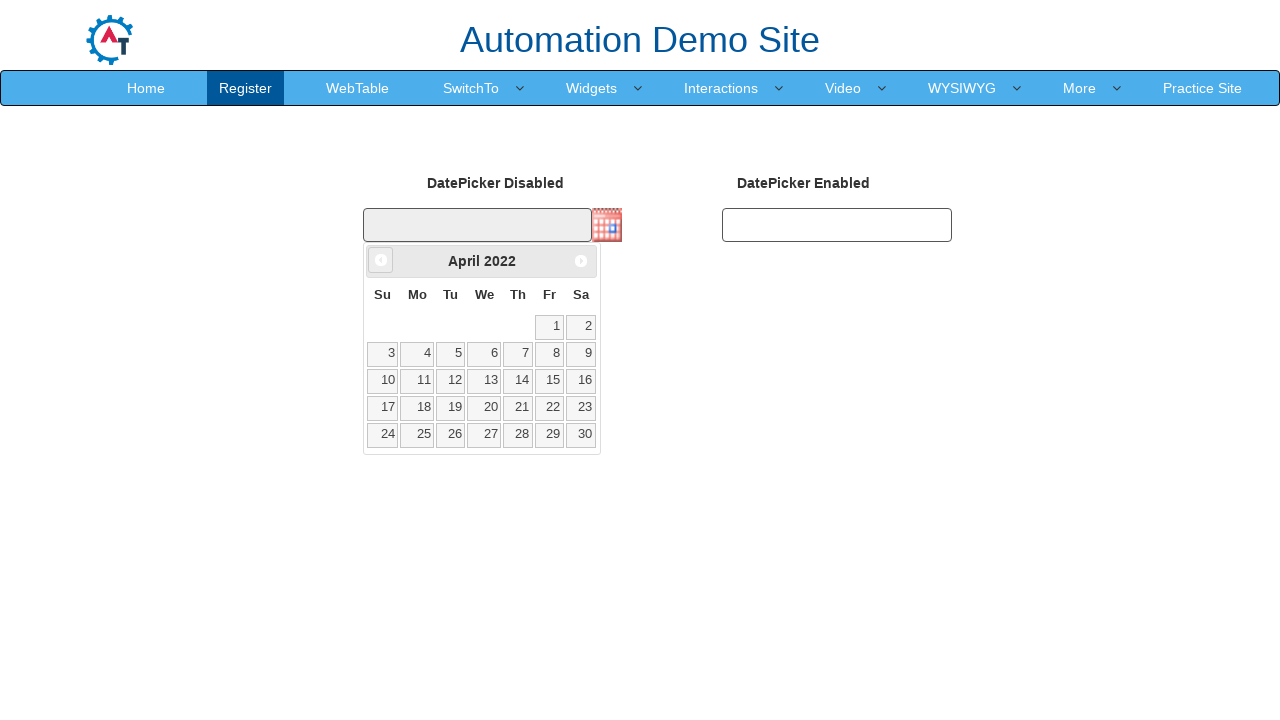

Retrieved date picker header text: April 2022
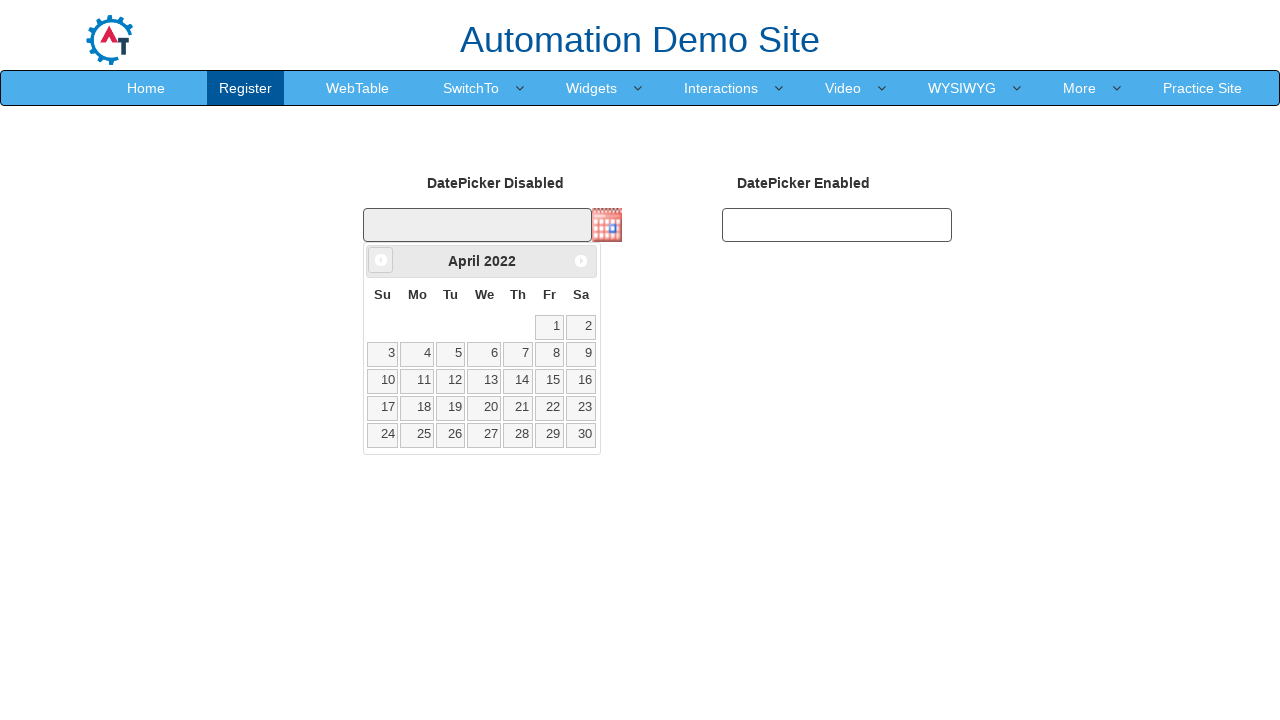

Clicked previous button to navigate to earlier month at (381, 260) on .ui-datepicker-prev
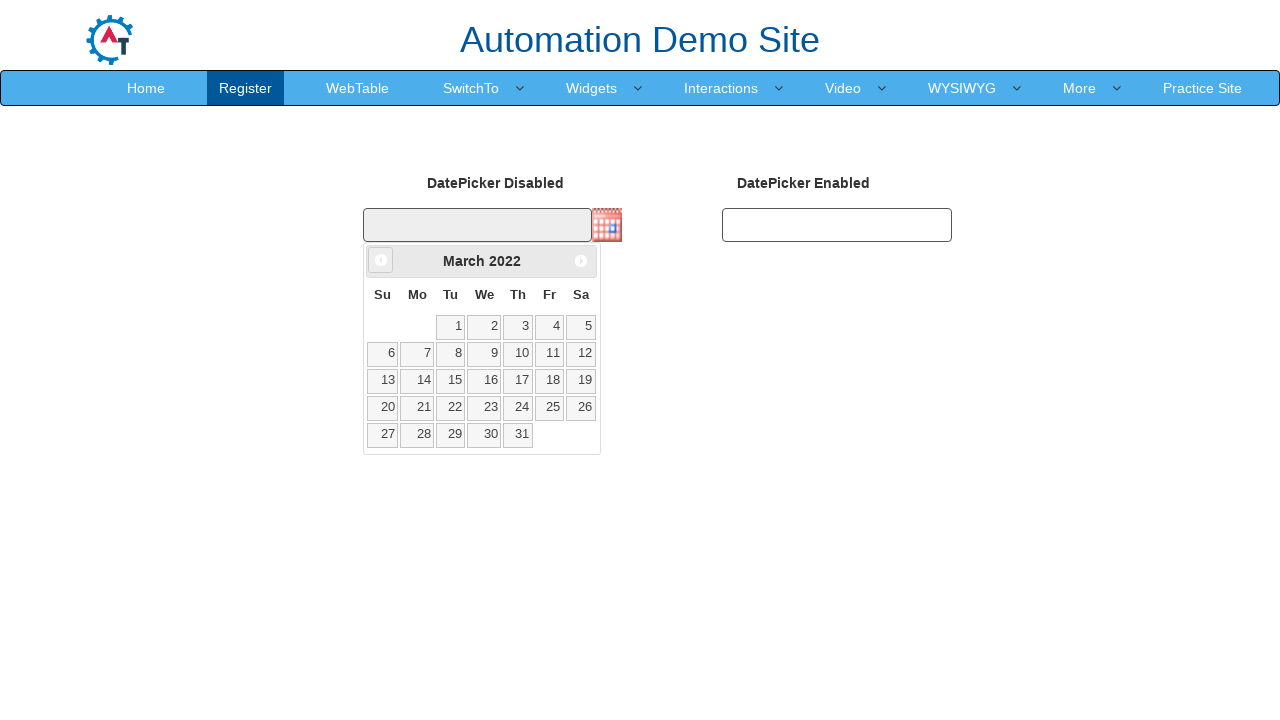

Retrieved date picker header text: March 2022
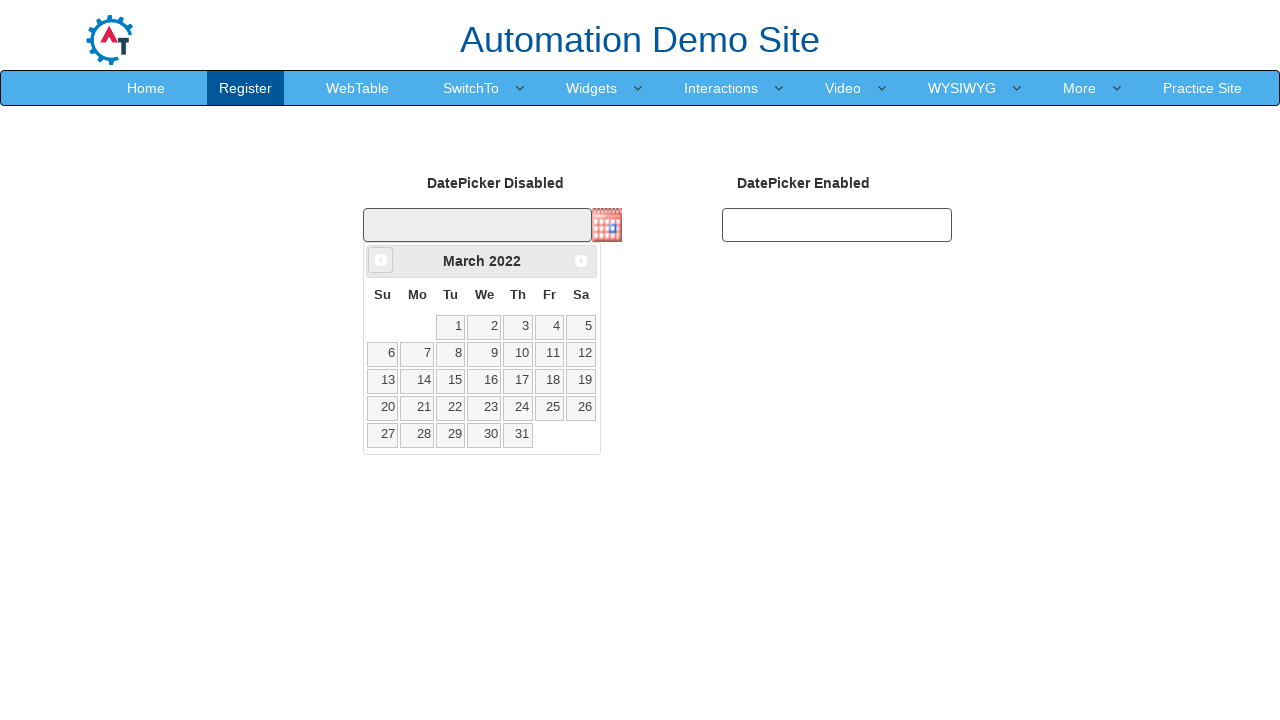

Clicked previous button to navigate to earlier month at (381, 260) on .ui-datepicker-prev
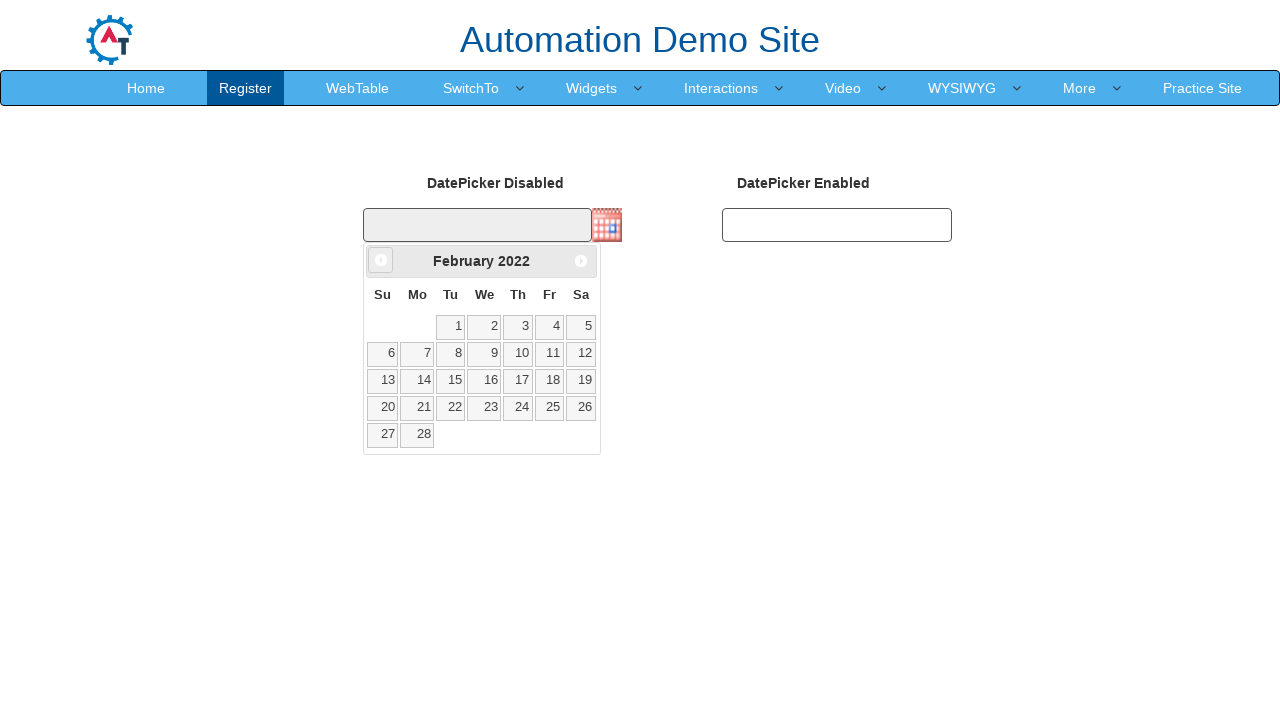

Retrieved date picker header text: February 2022
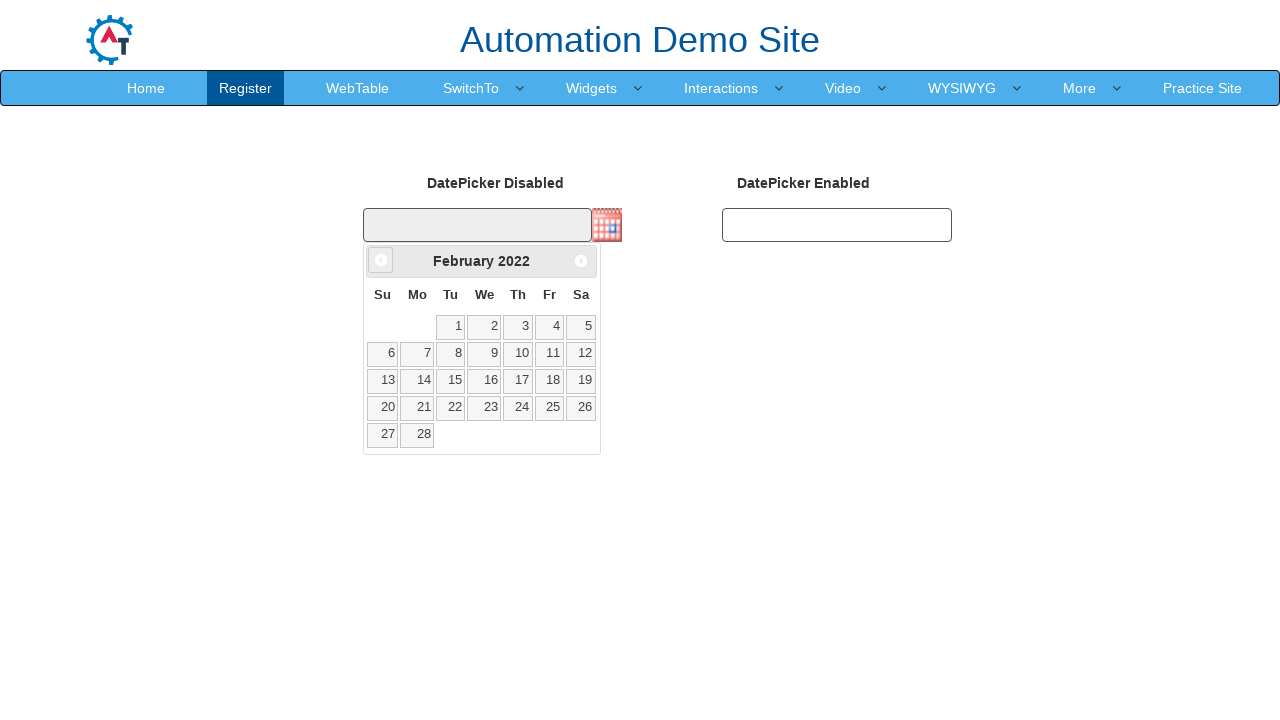

Clicked previous button to navigate to earlier month at (381, 260) on .ui-datepicker-prev
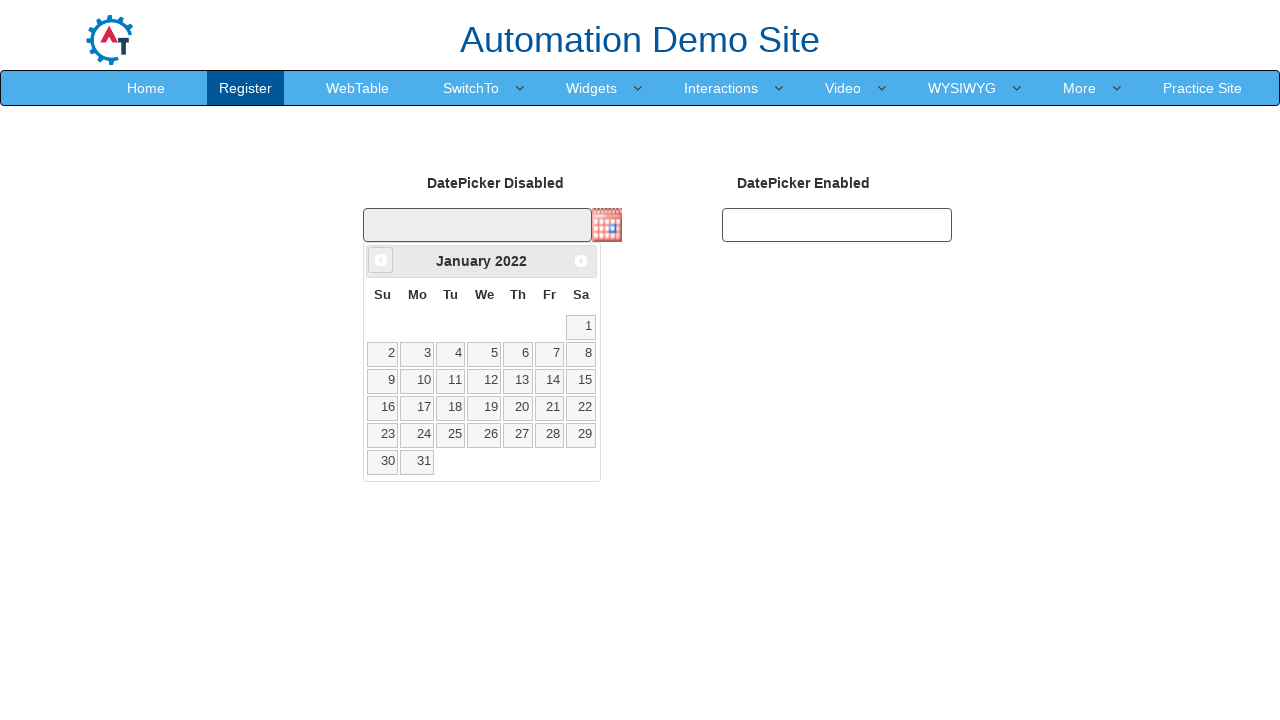

Retrieved date picker header text: January 2022
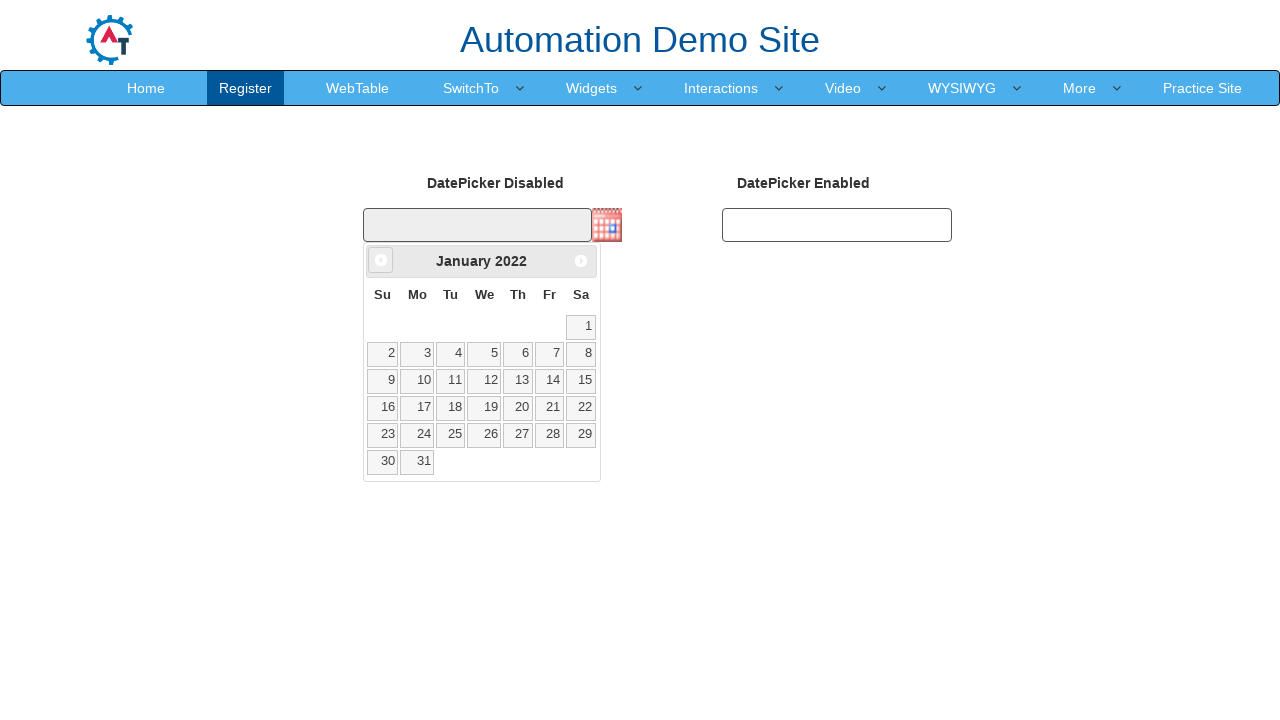

Clicked previous button to navigate to earlier month at (381, 260) on .ui-datepicker-prev
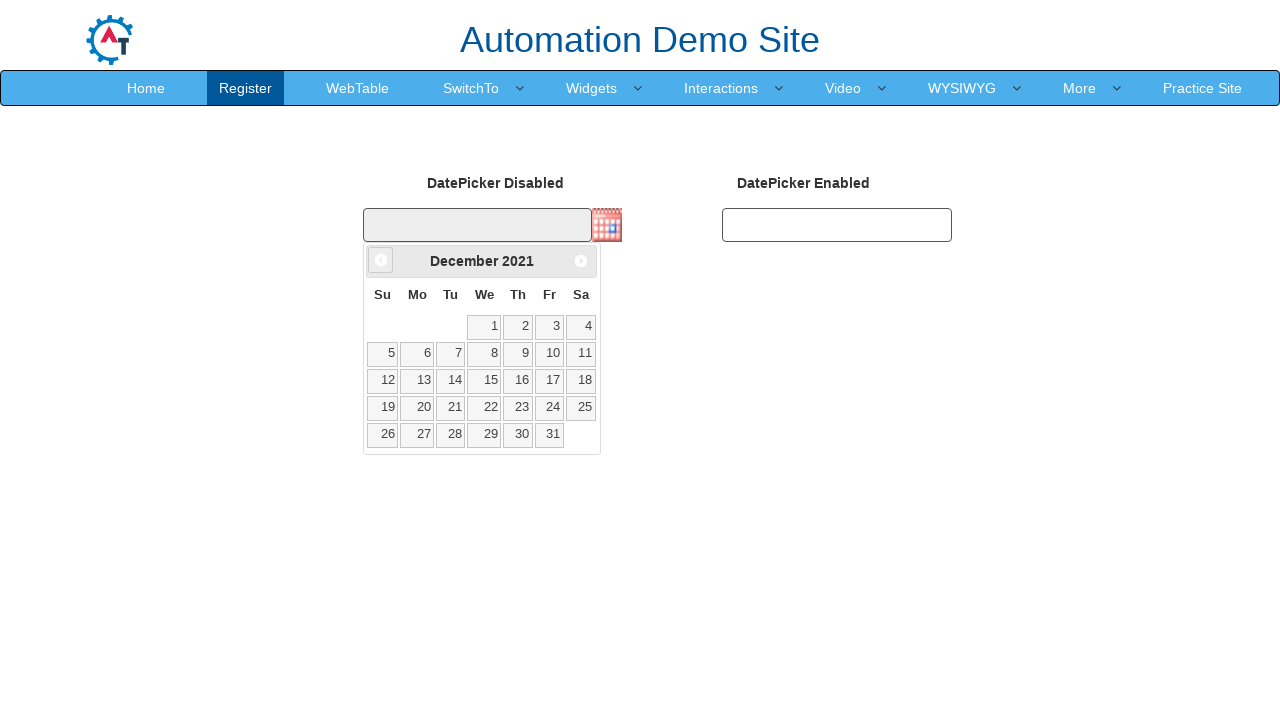

Retrieved date picker header text: December 2021
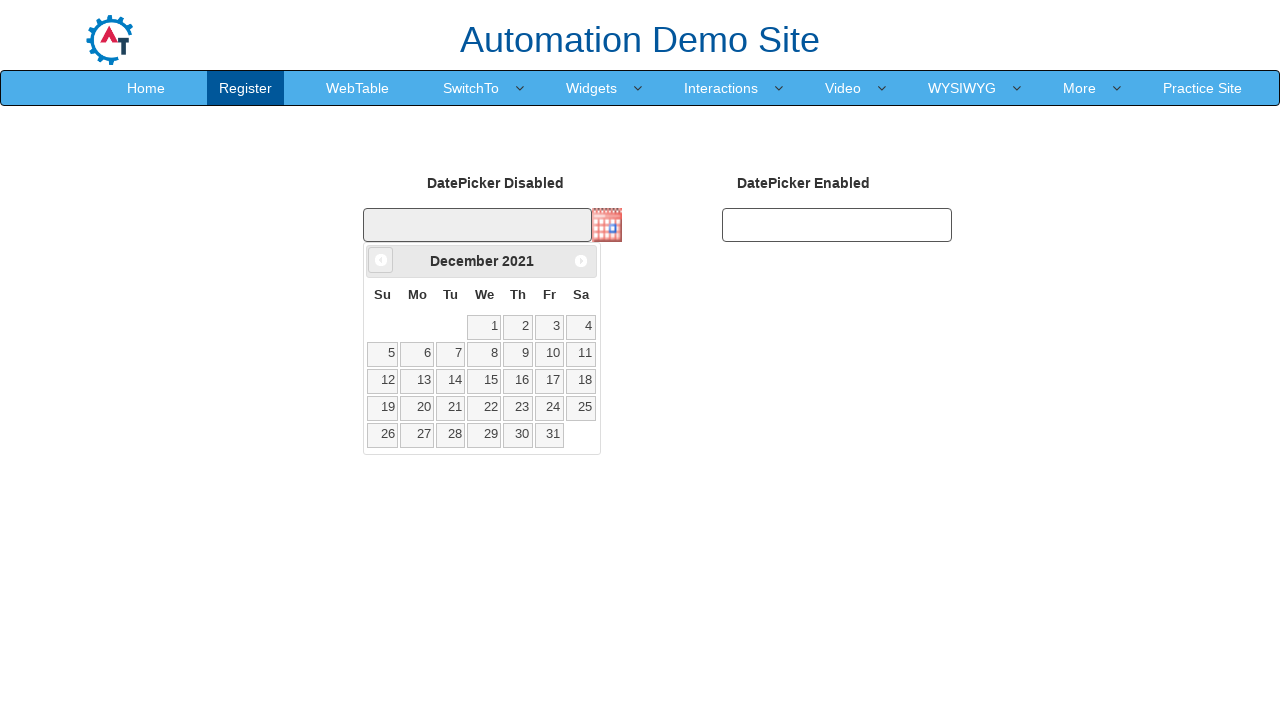

Clicked previous button to navigate to earlier month at (381, 260) on .ui-datepicker-prev
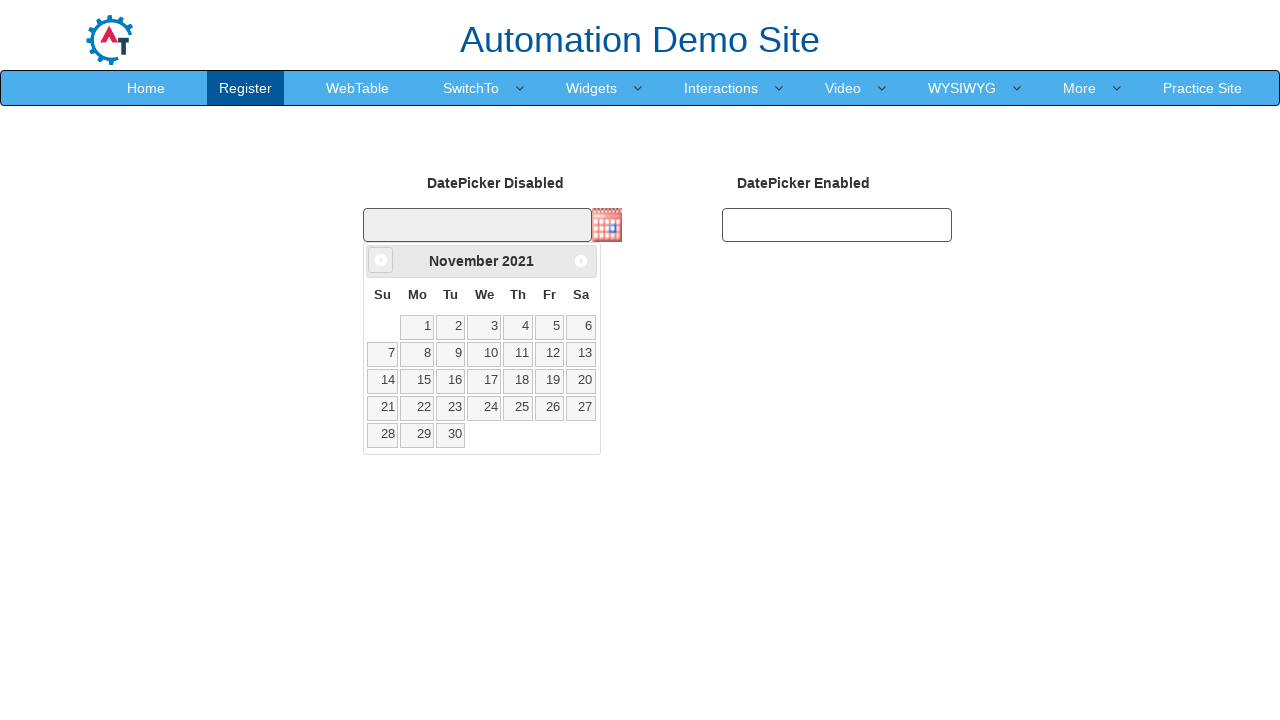

Retrieved date picker header text: November 2021
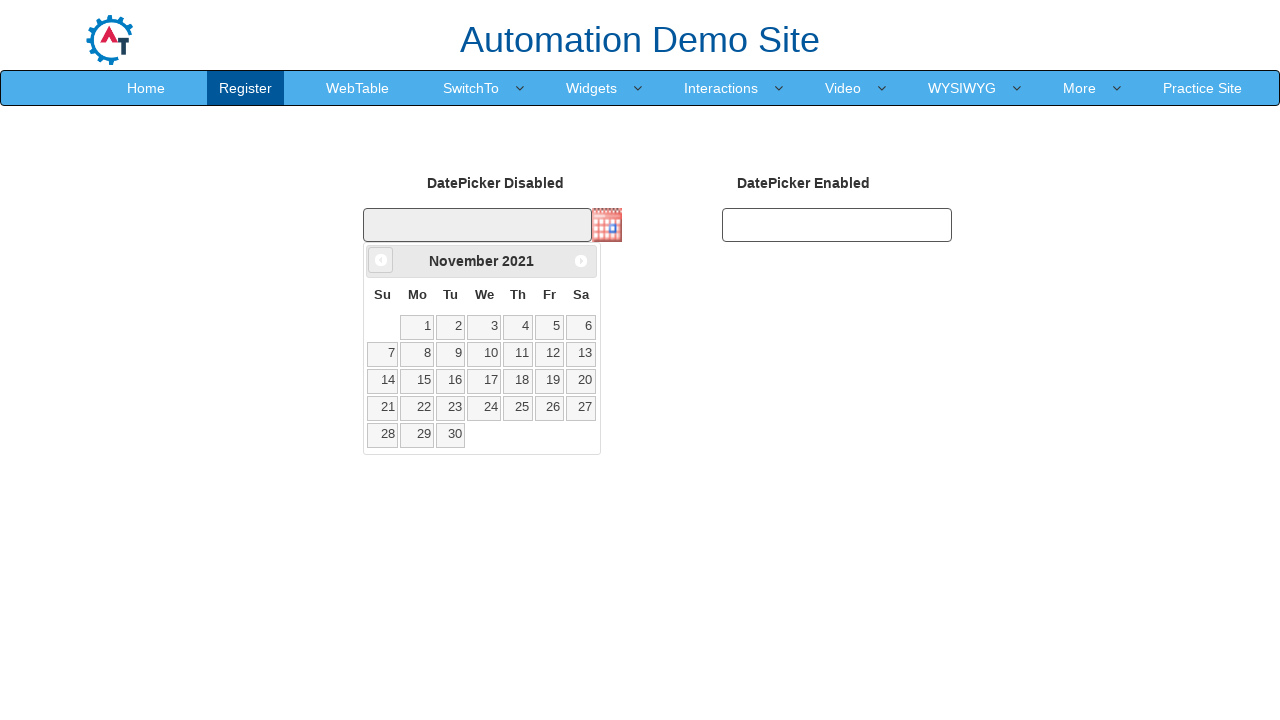

Clicked on day 27 in the date picker at (581, 408) on xpath=//a[text()='27']
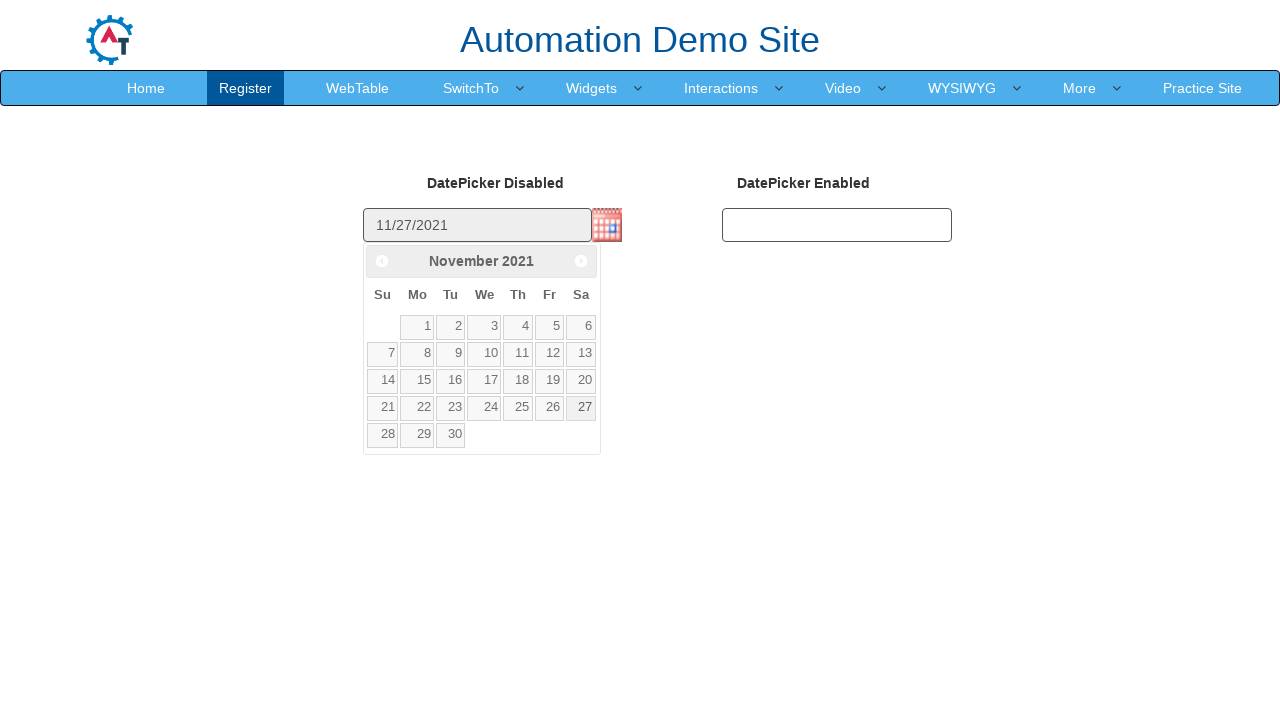

Verified that the date picker input field is populated with selected date
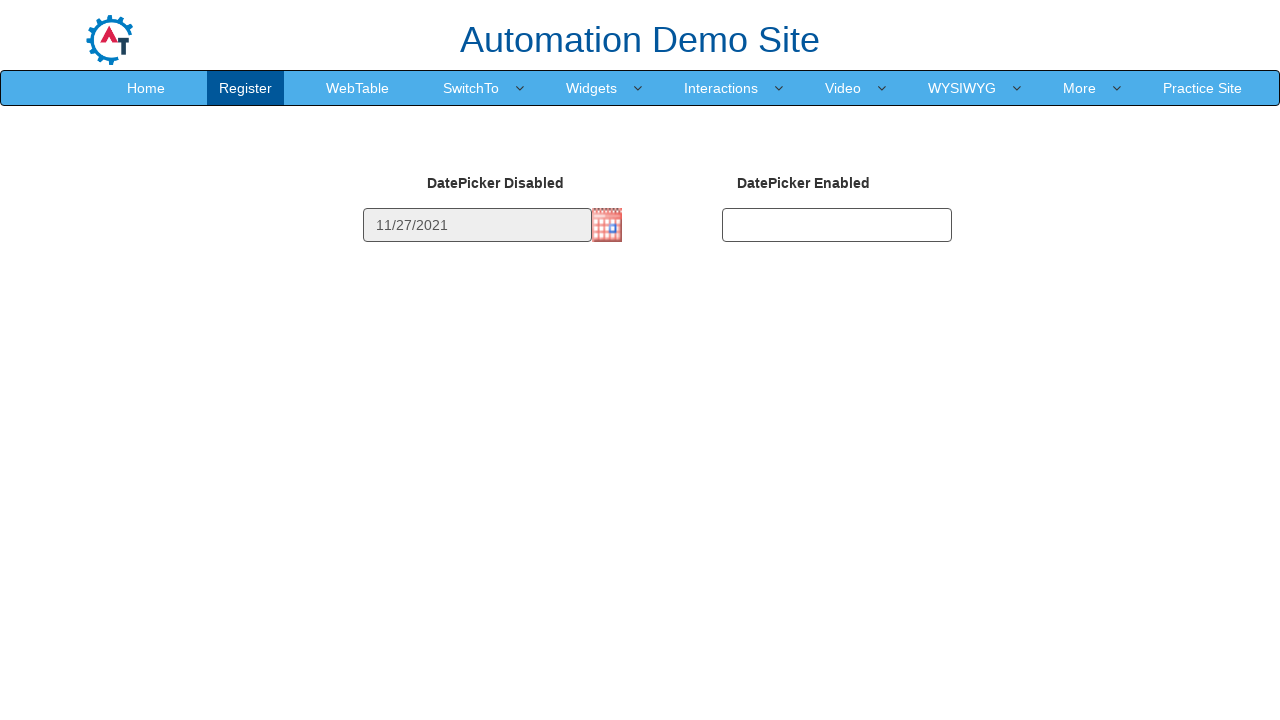

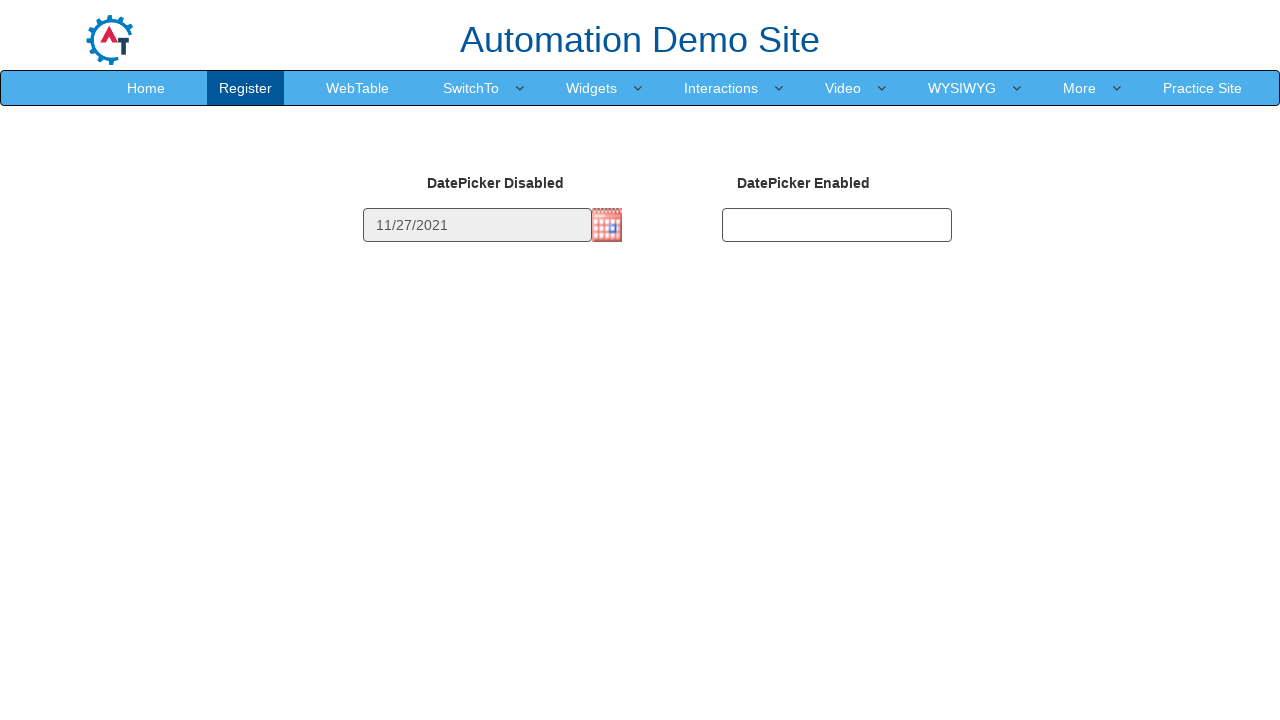